Tests footer link navigation by clicking each link in the footer, verifying the page loads, then navigating back to the original page. This validates that all footer links are functional.

Starting URL: https://naveenautomationlabs.com/opencart/index.php?route=account/login

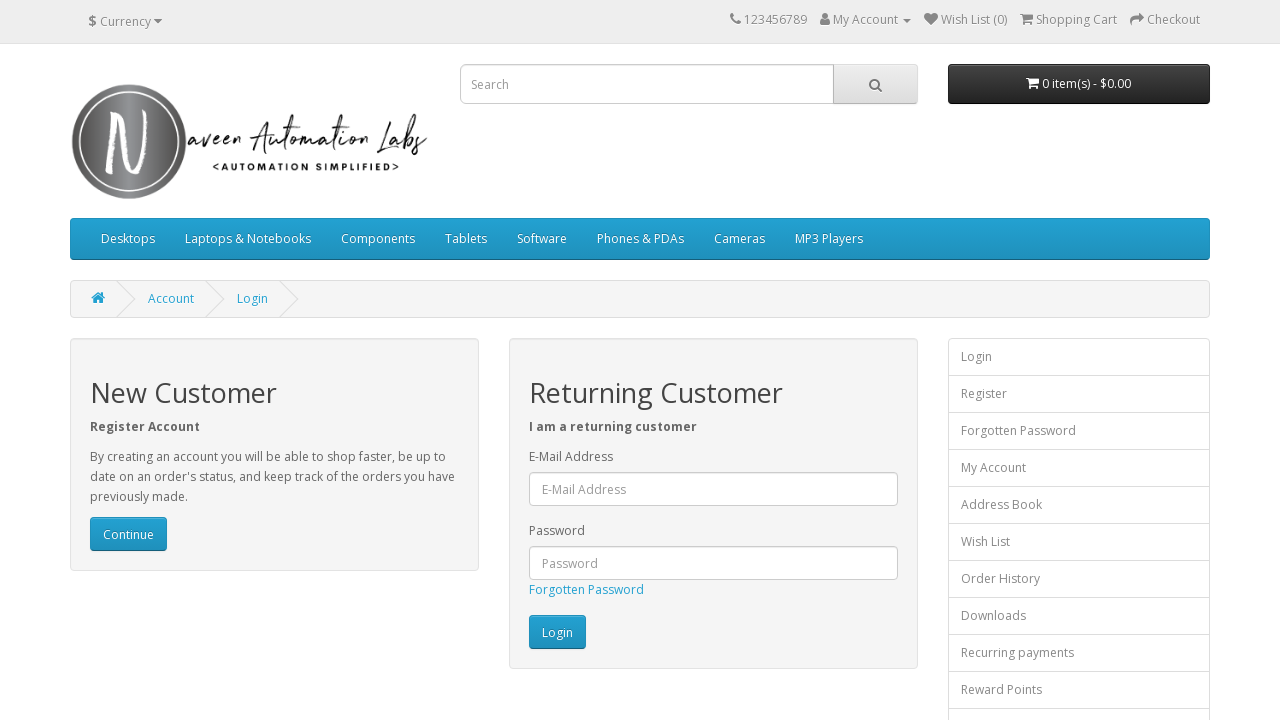

Retrieved all footer links and counted them
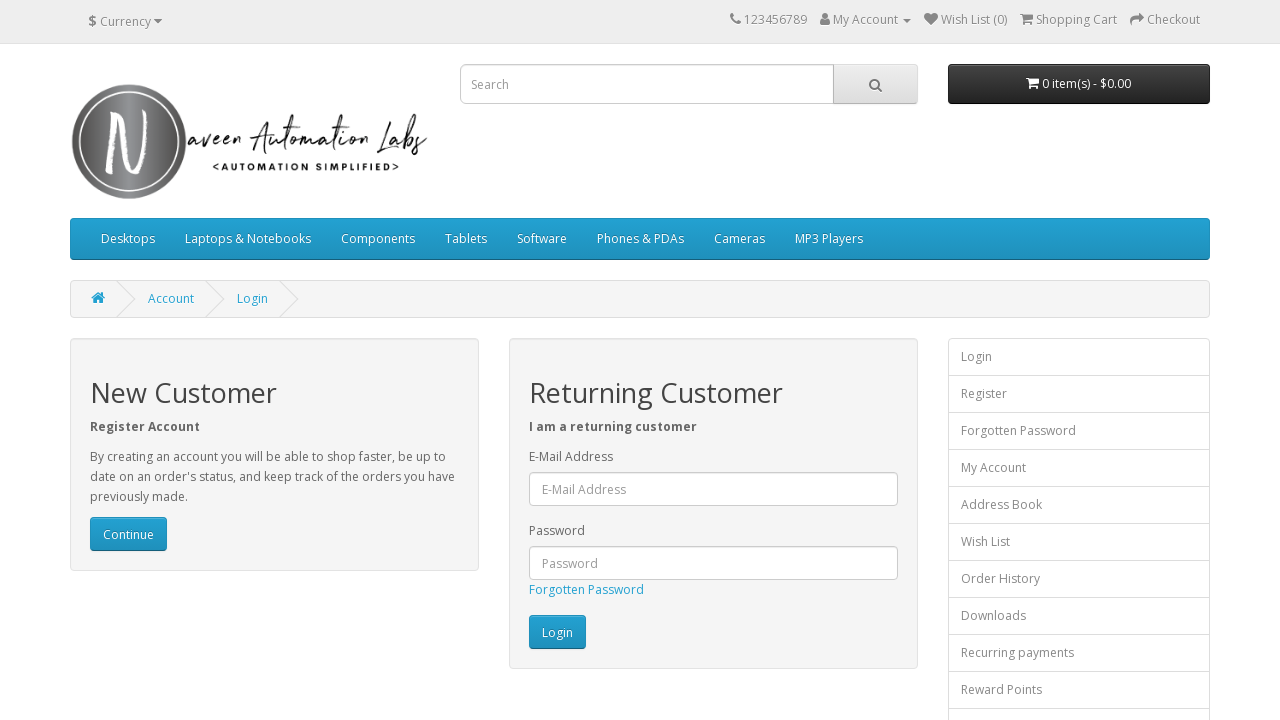

Re-fetched footer links to avoid stale element (iteration 1)
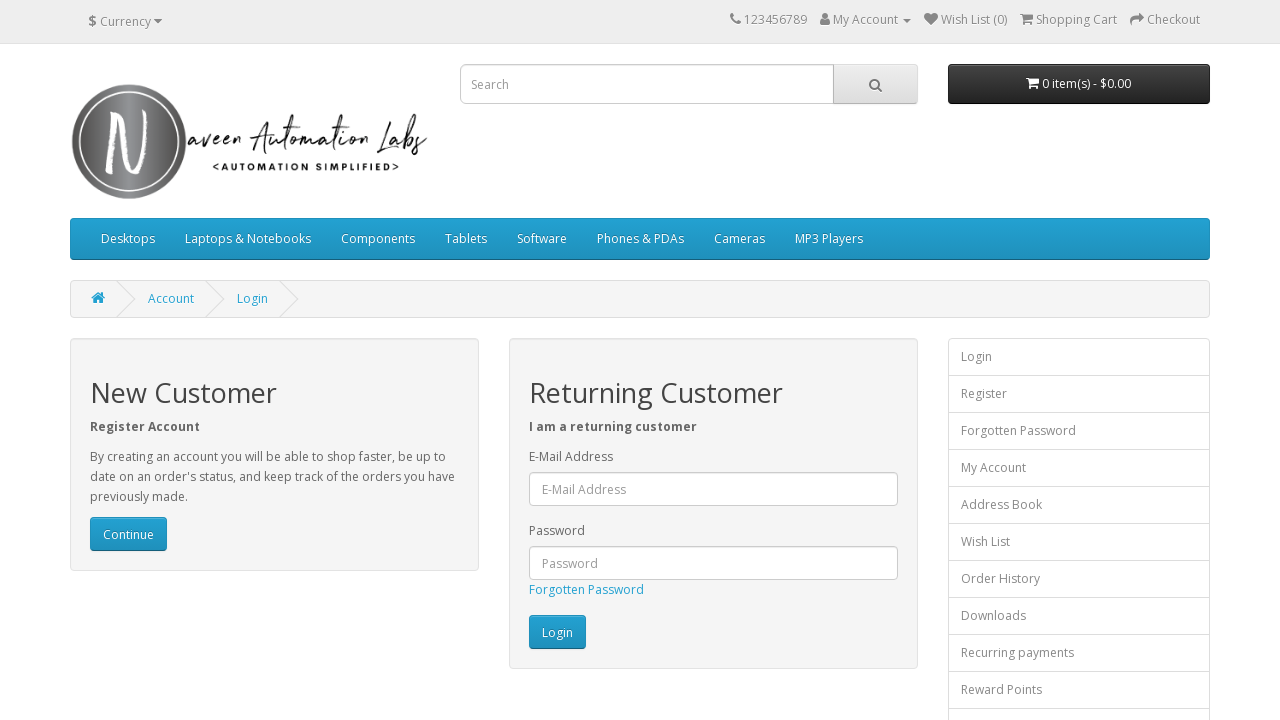

Clicked footer link 1 of 16 at (96, 548) on footer a >> nth=0
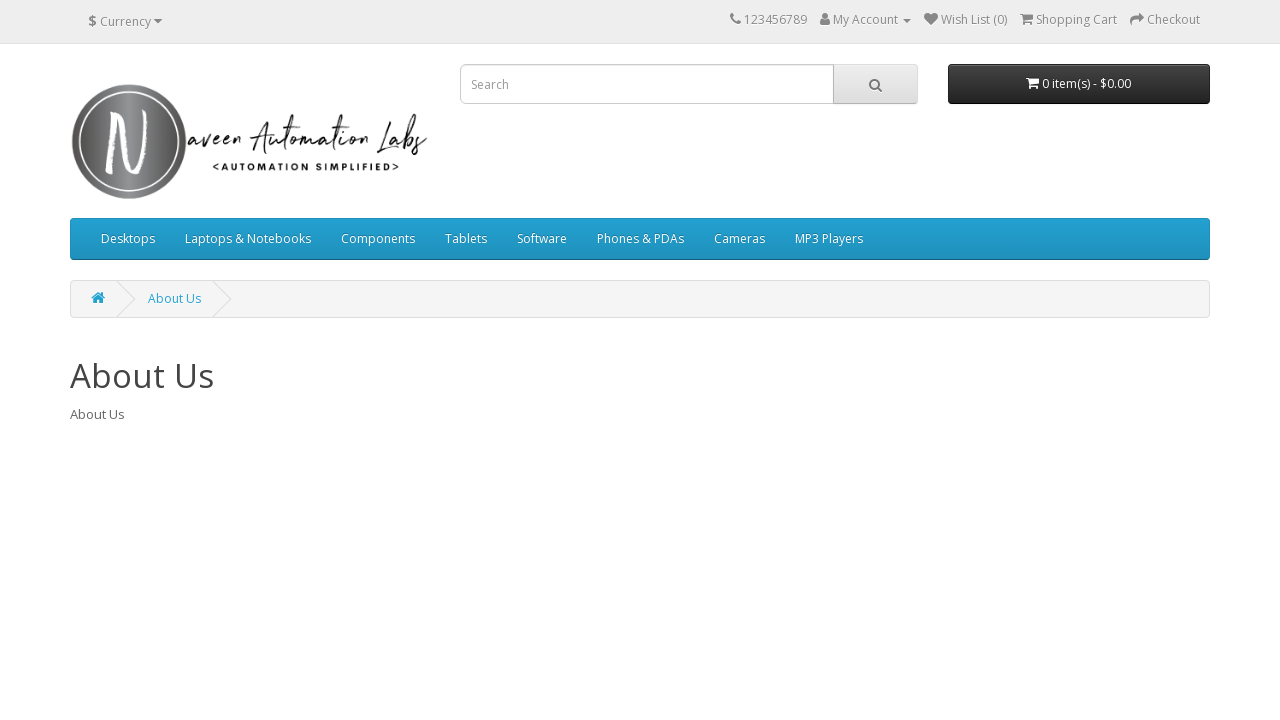

Footer link 1 page loaded (domcontentloaded)
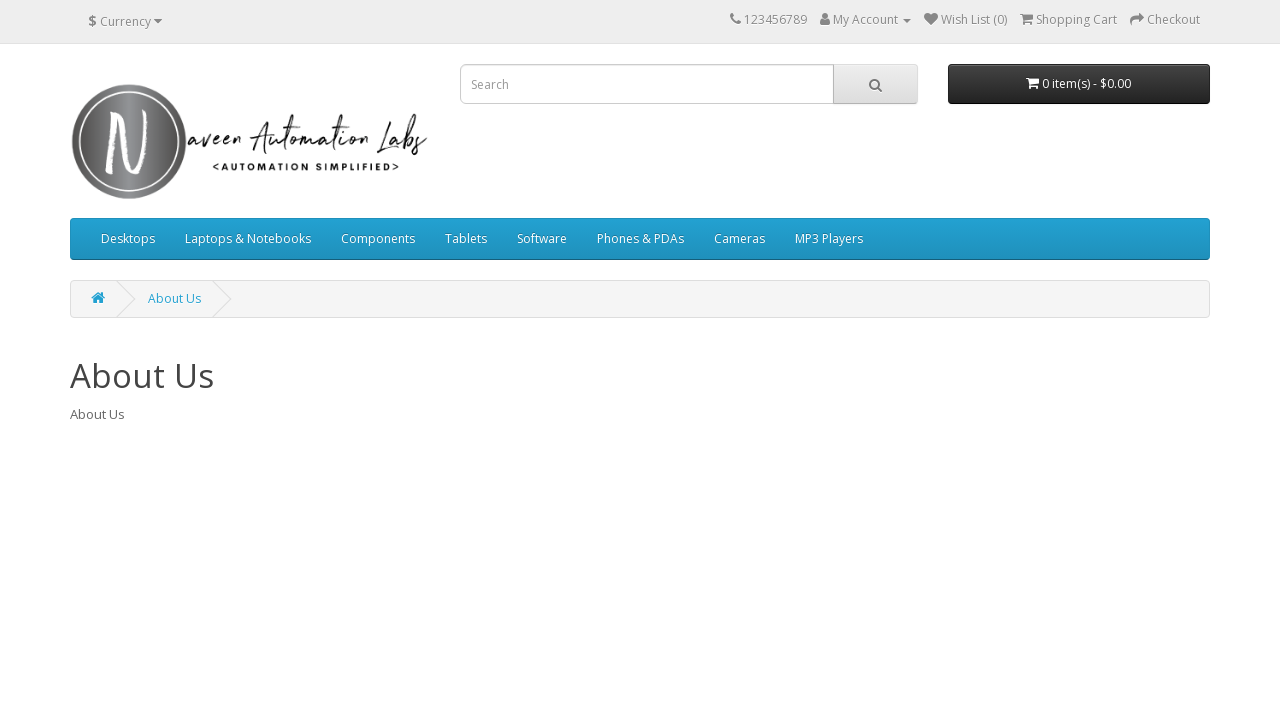

Navigated back from footer link 1
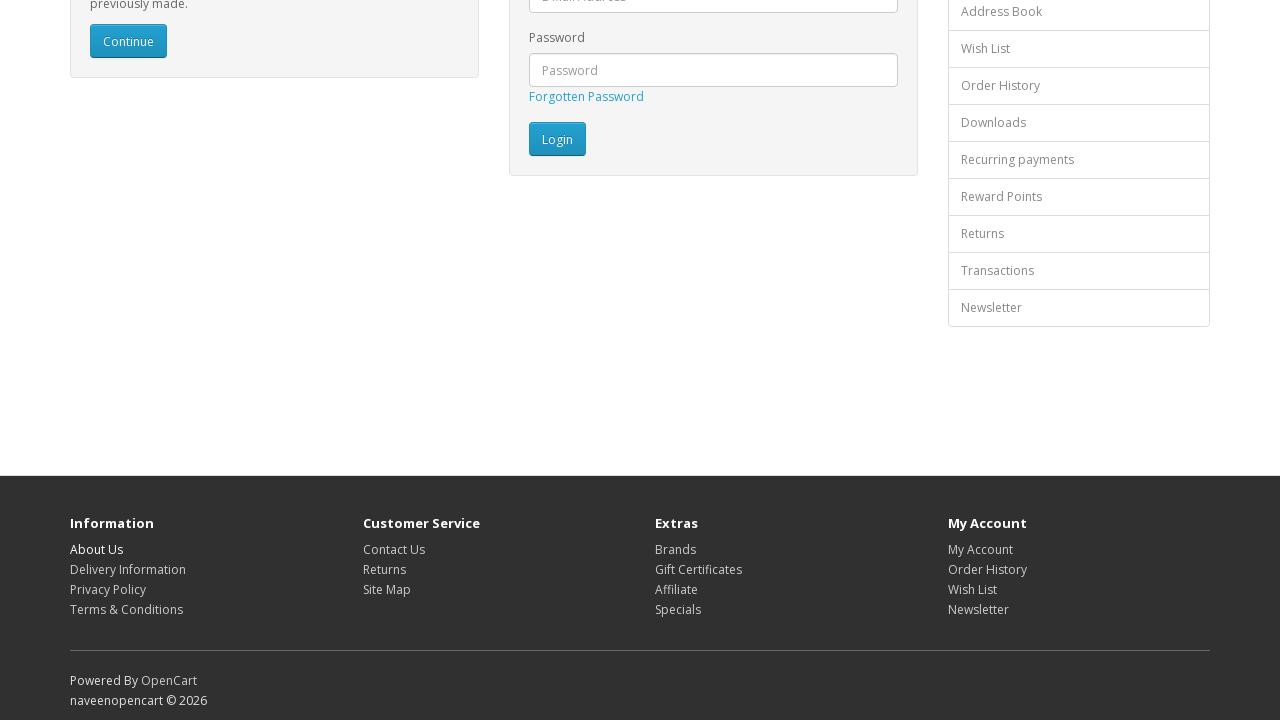

Original page reloaded after navigating back from link 1
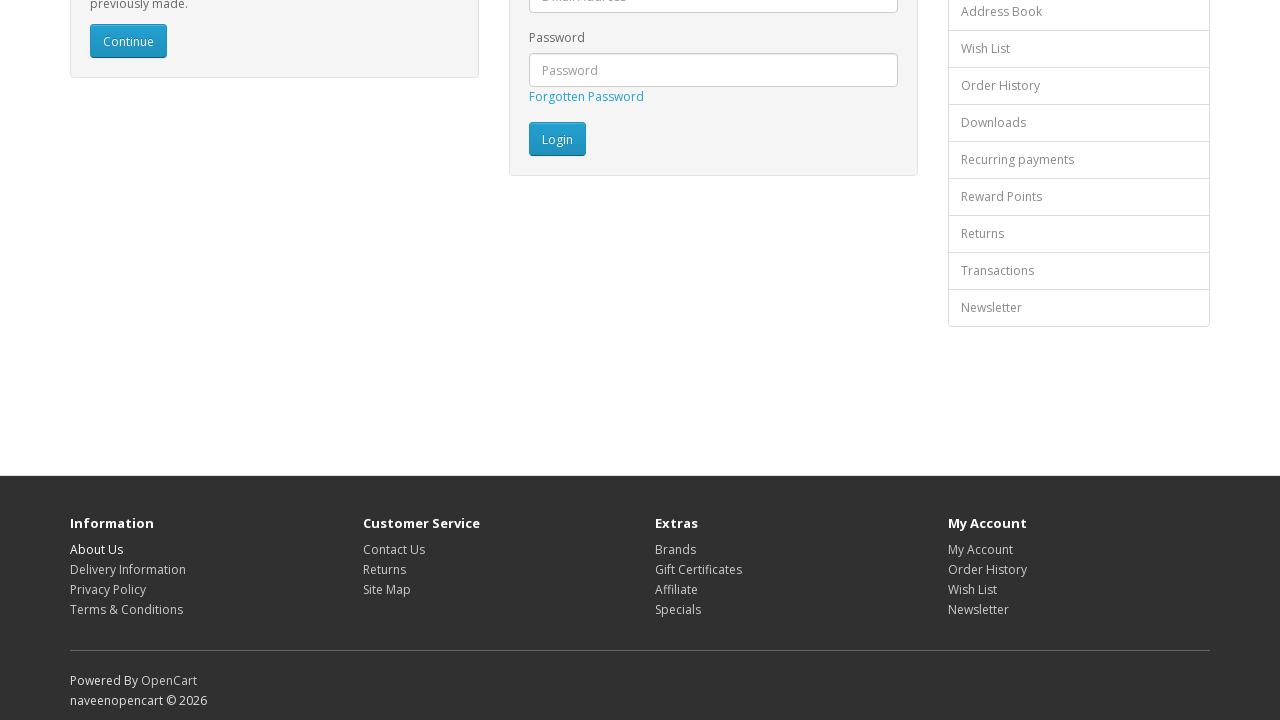

Re-fetched footer links to avoid stale element (iteration 2)
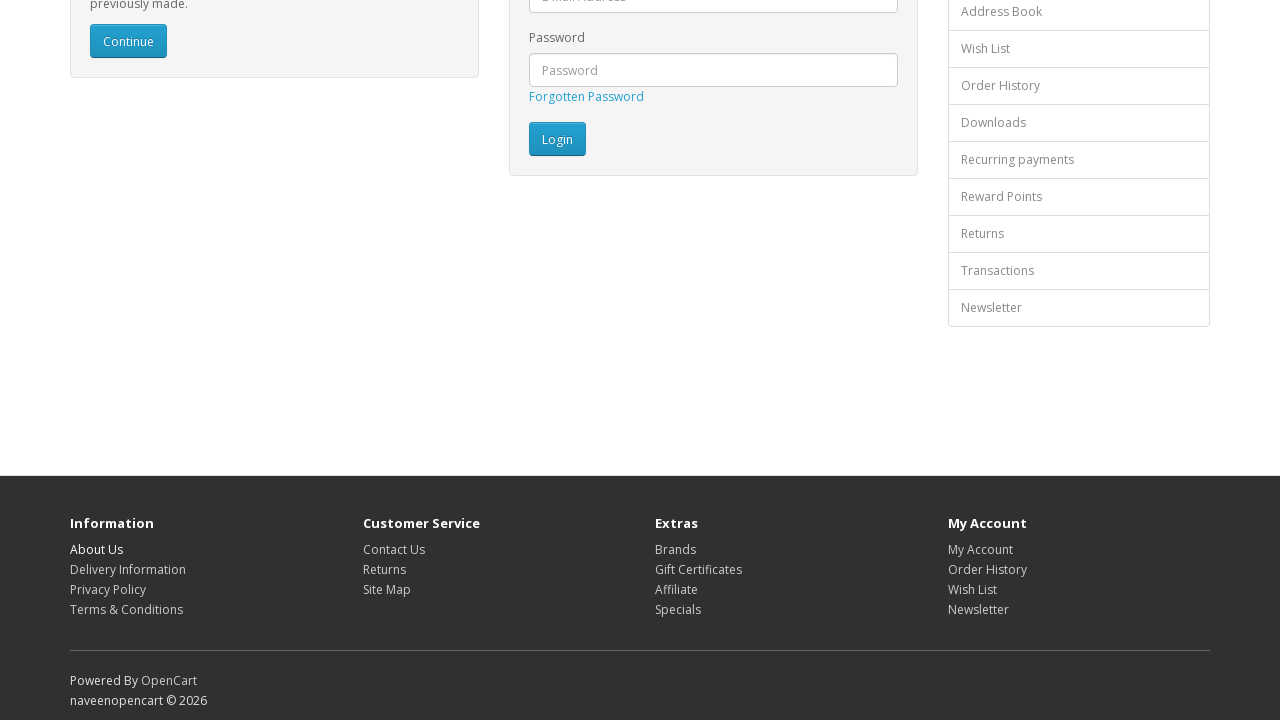

Clicked footer link 2 of 16 at (128, 569) on footer a >> nth=1
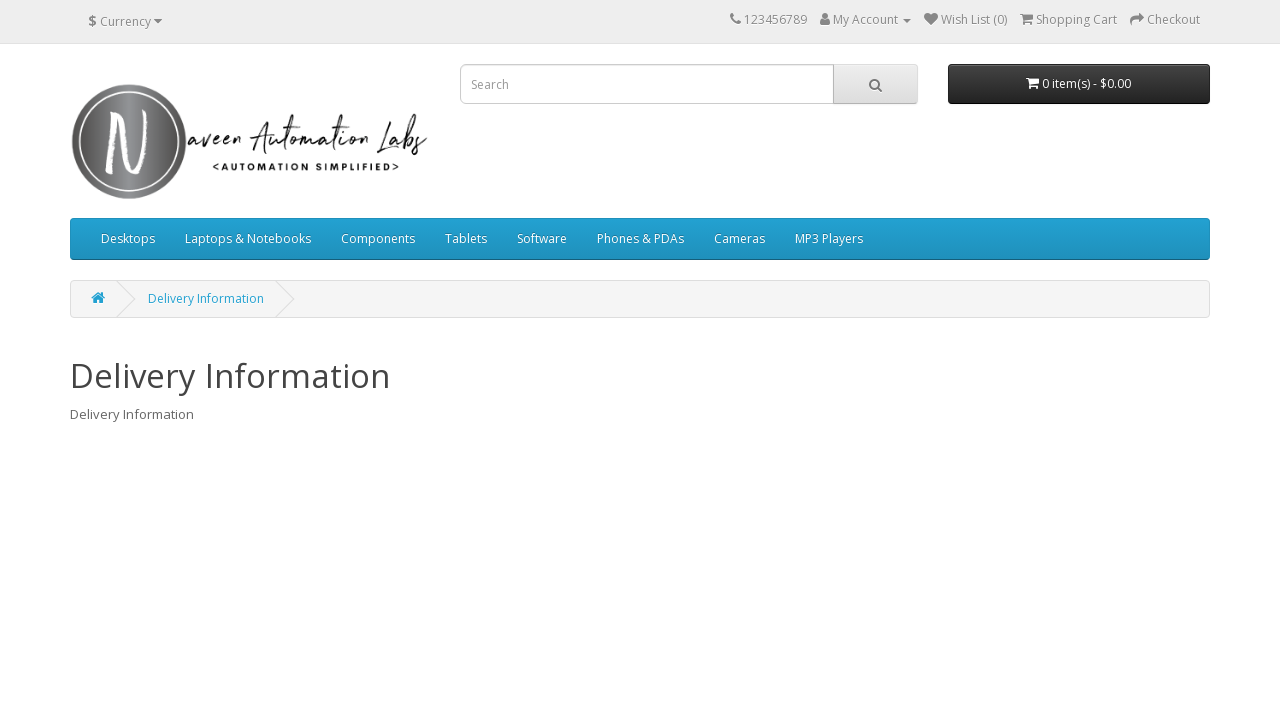

Footer link 2 page loaded (domcontentloaded)
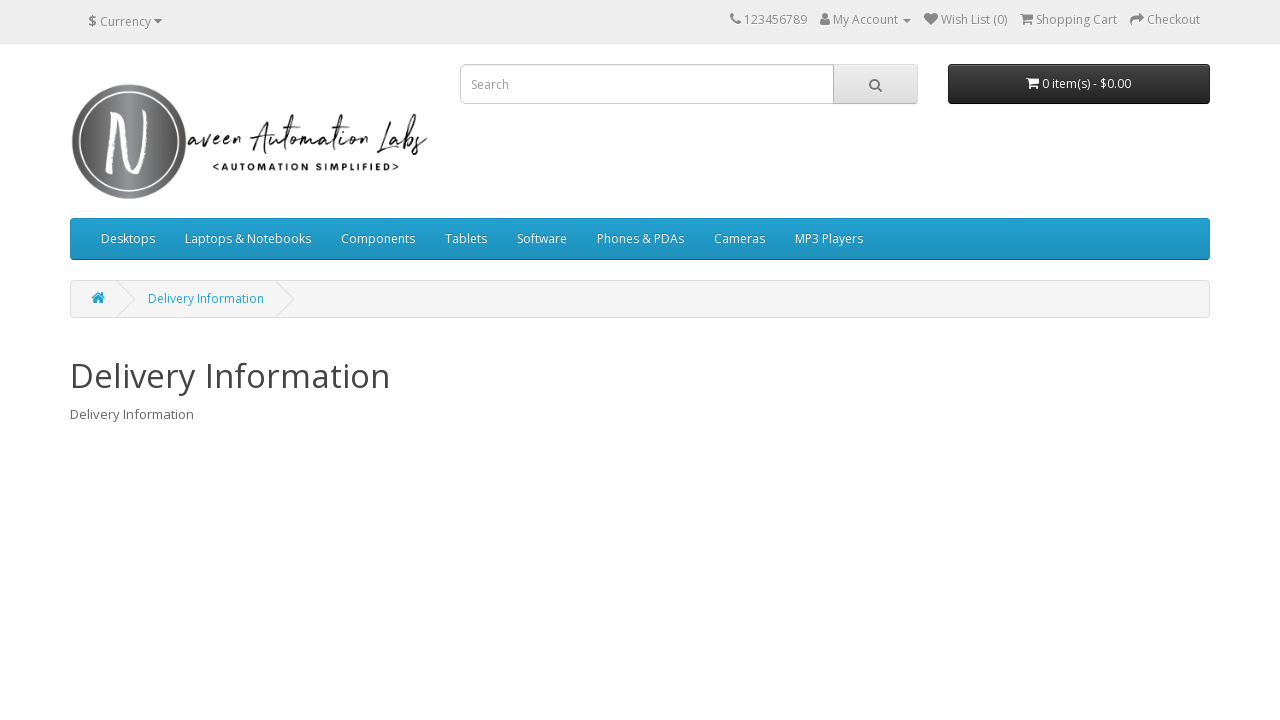

Navigated back from footer link 2
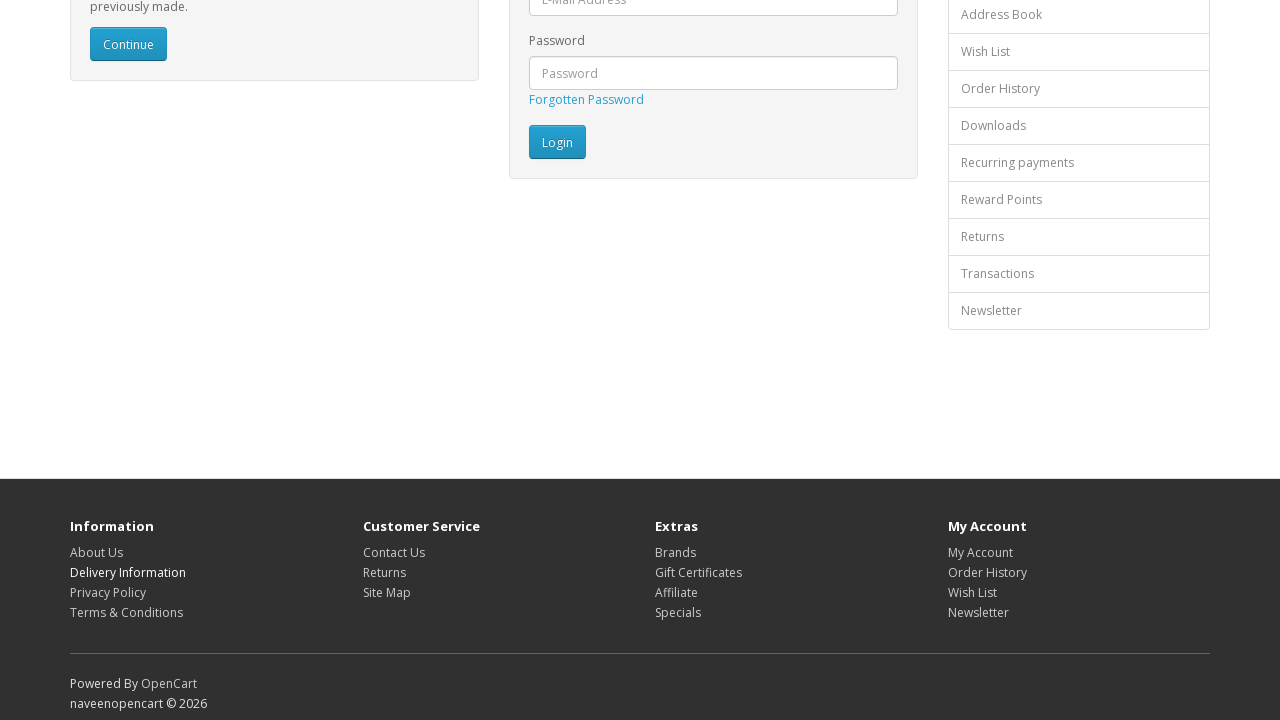

Original page reloaded after navigating back from link 2
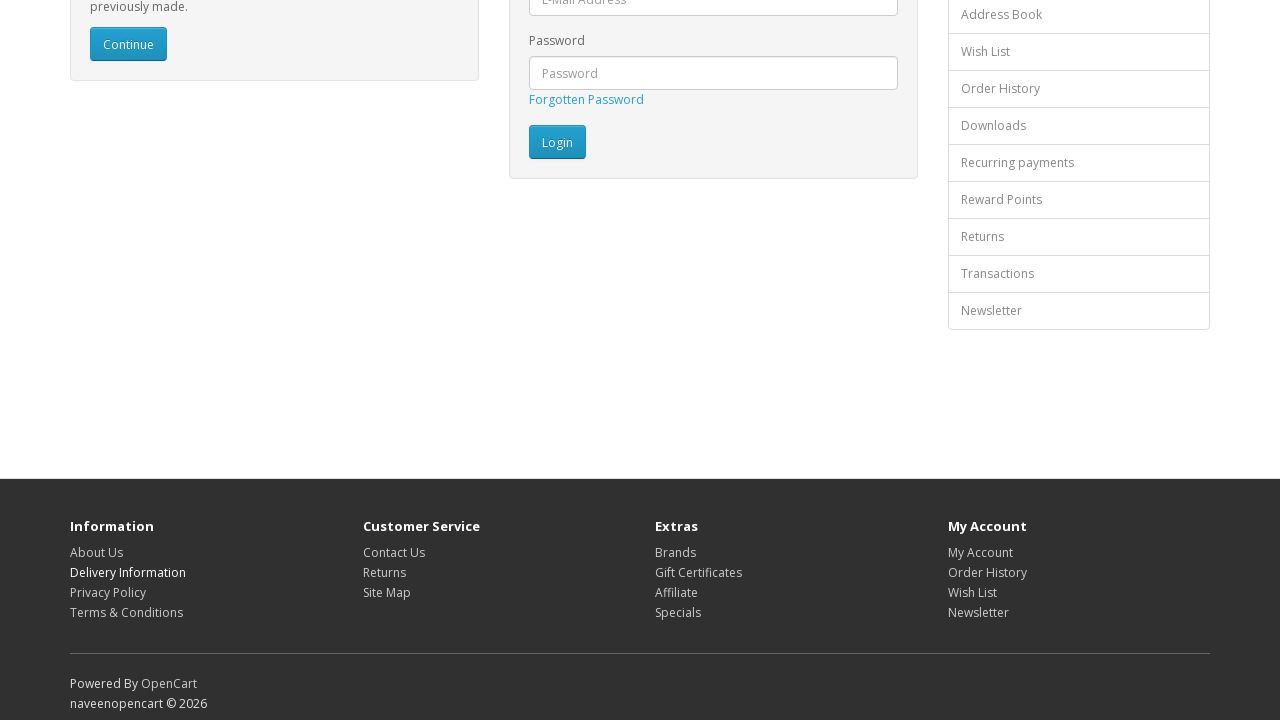

Re-fetched footer links to avoid stale element (iteration 3)
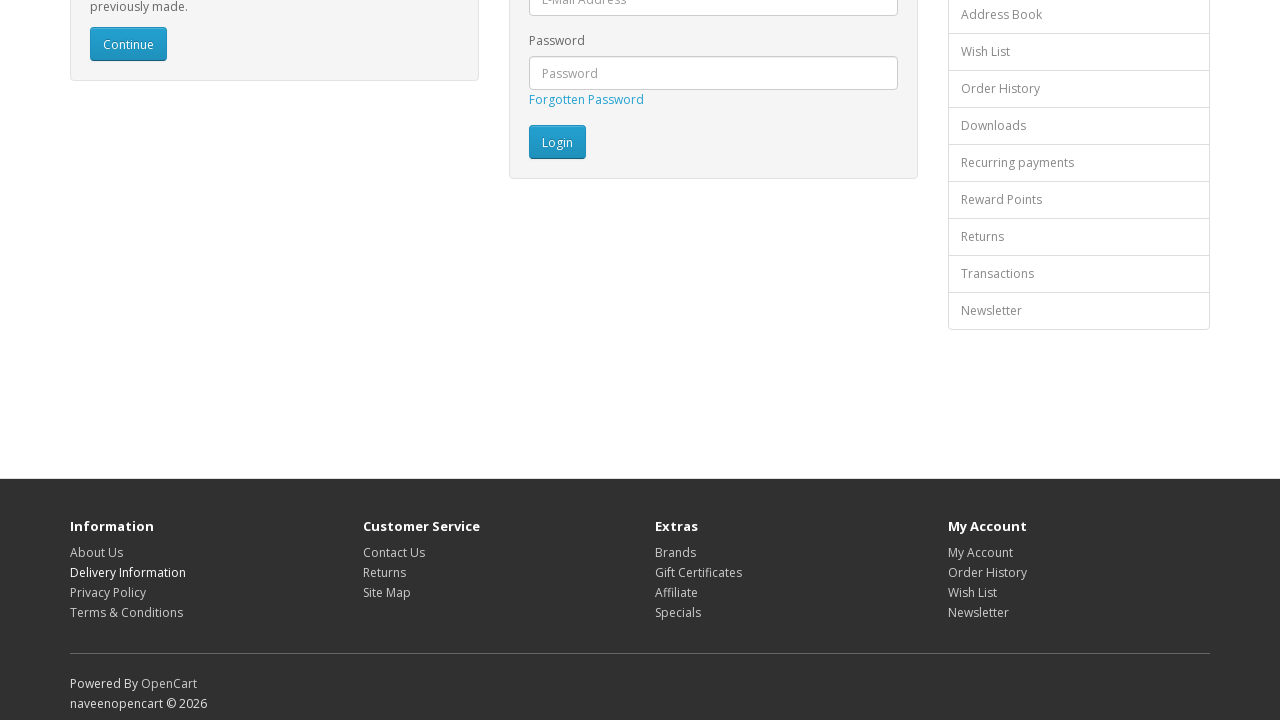

Clicked footer link 3 of 16 at (108, 592) on footer a >> nth=2
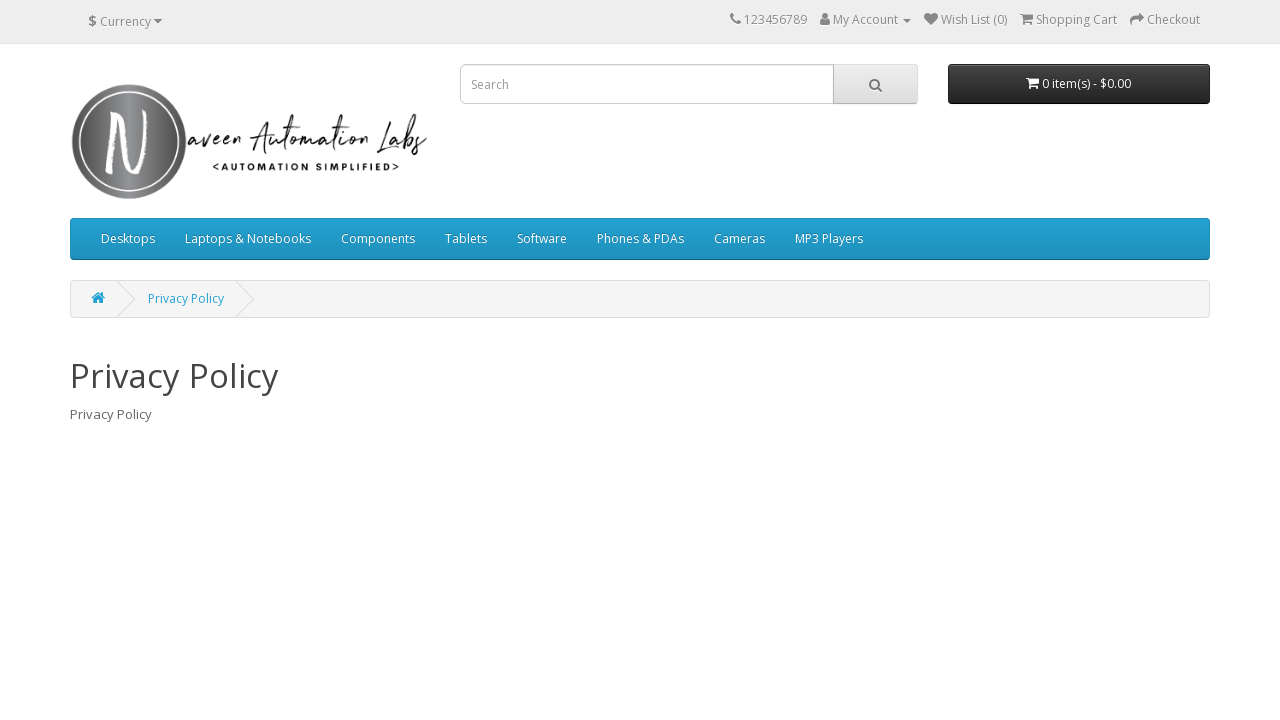

Footer link 3 page loaded (domcontentloaded)
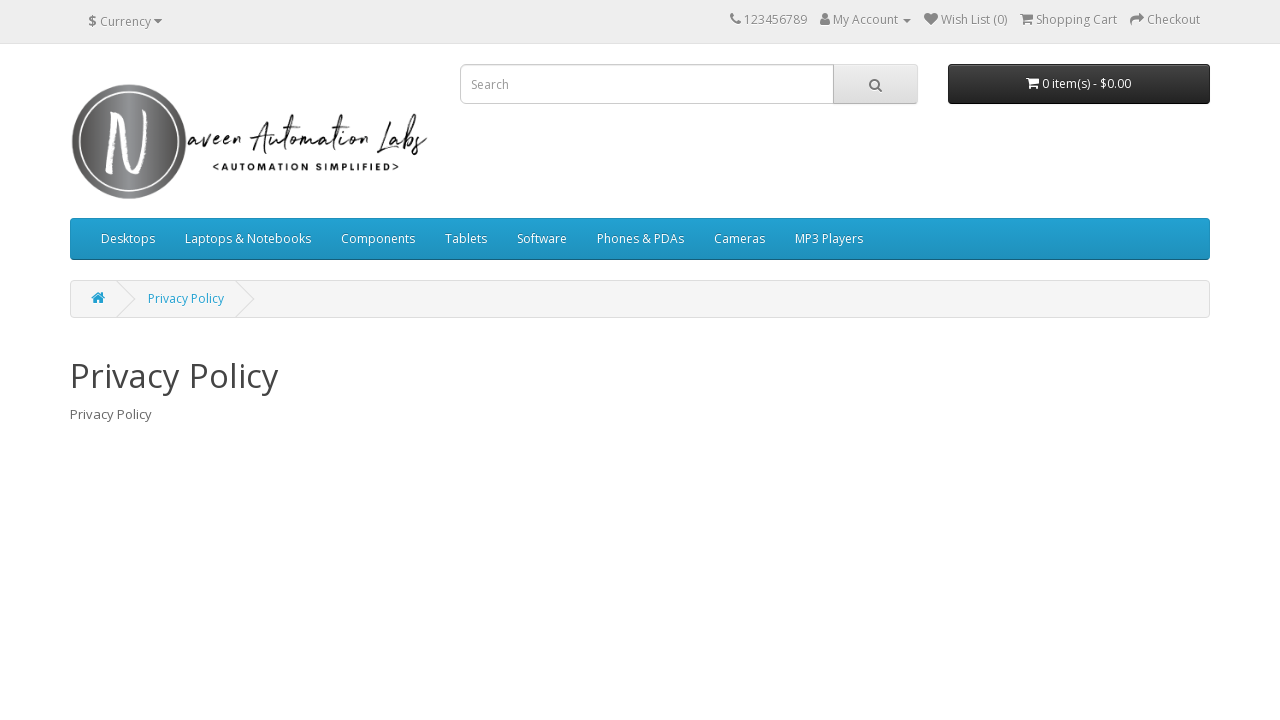

Navigated back from footer link 3
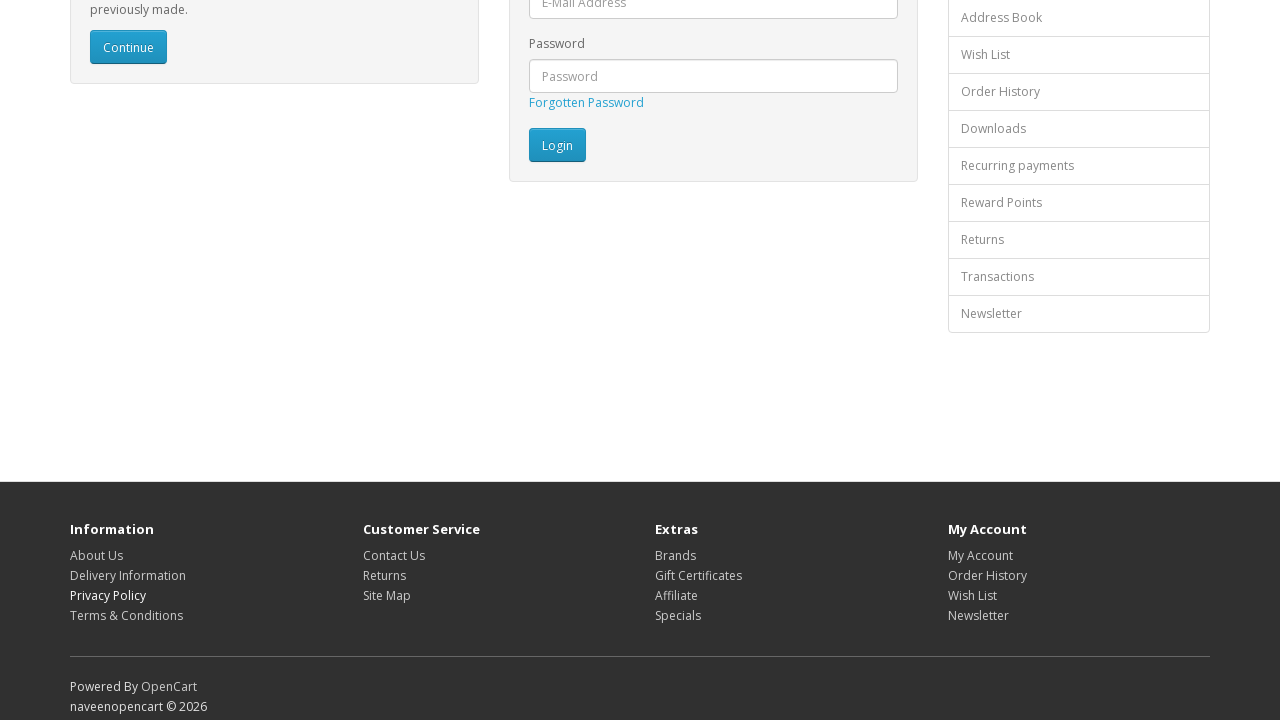

Original page reloaded after navigating back from link 3
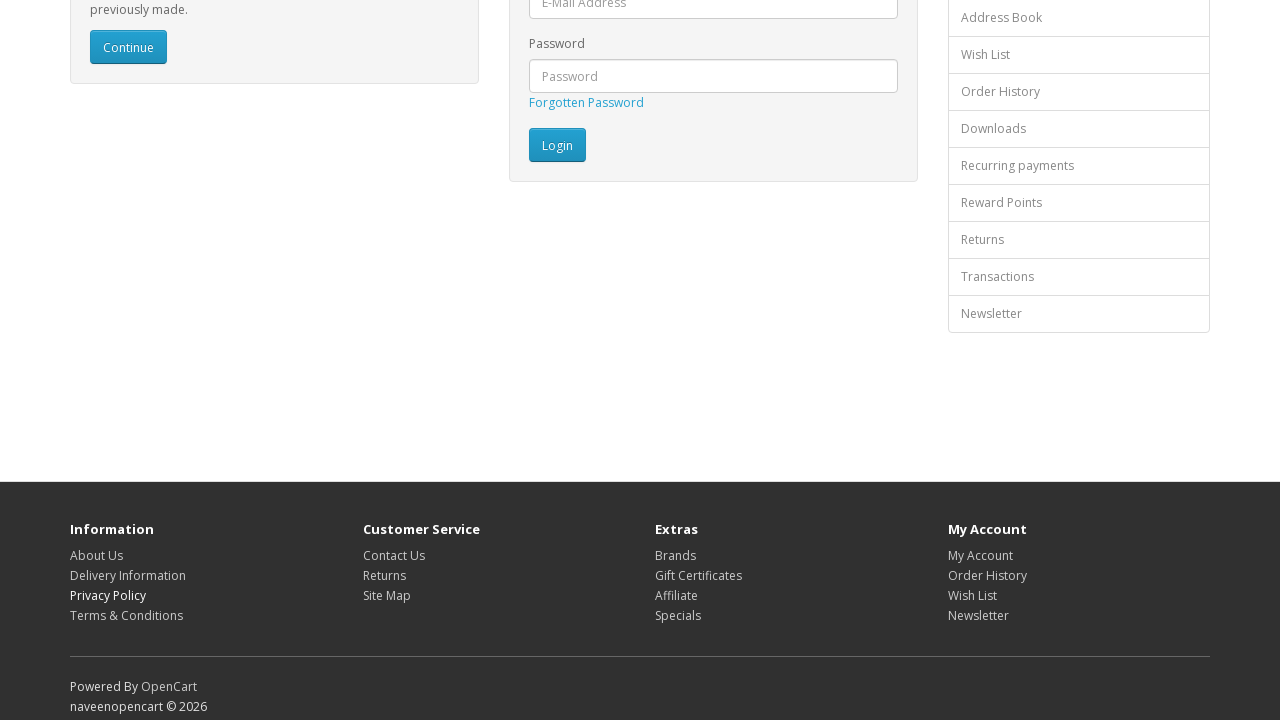

Re-fetched footer links to avoid stale element (iteration 4)
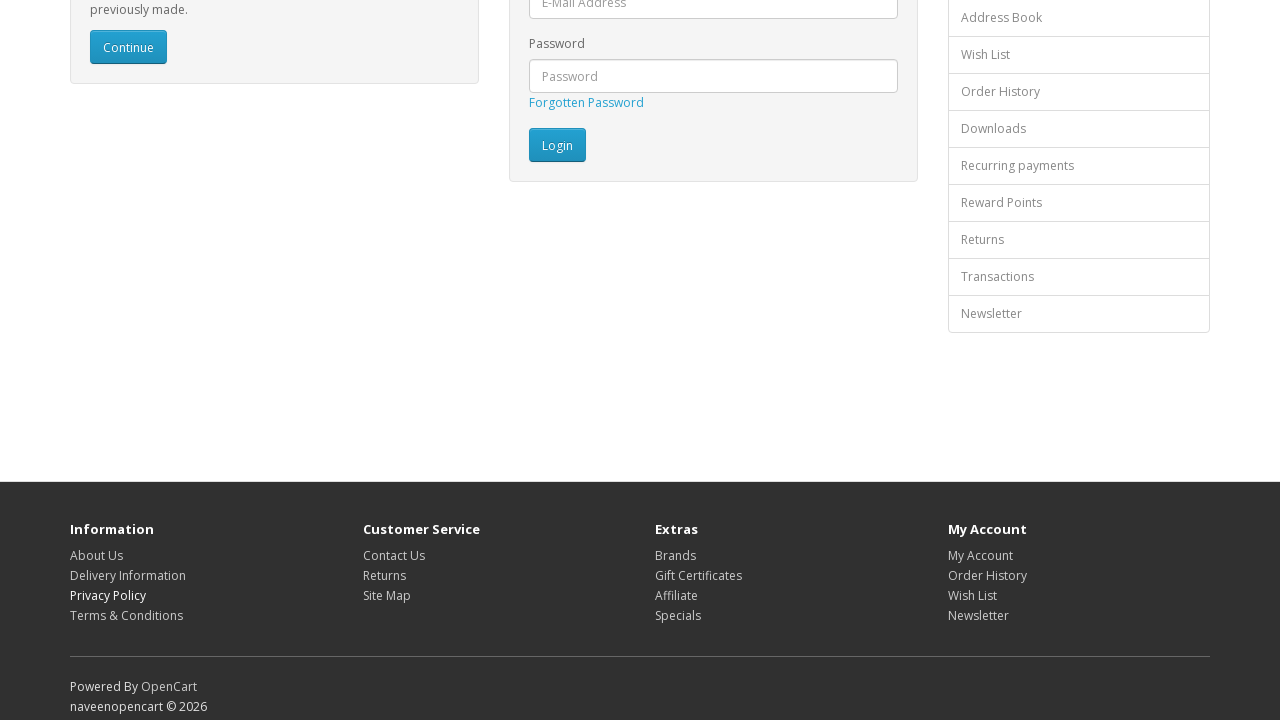

Clicked footer link 4 of 16 at (126, 615) on footer a >> nth=3
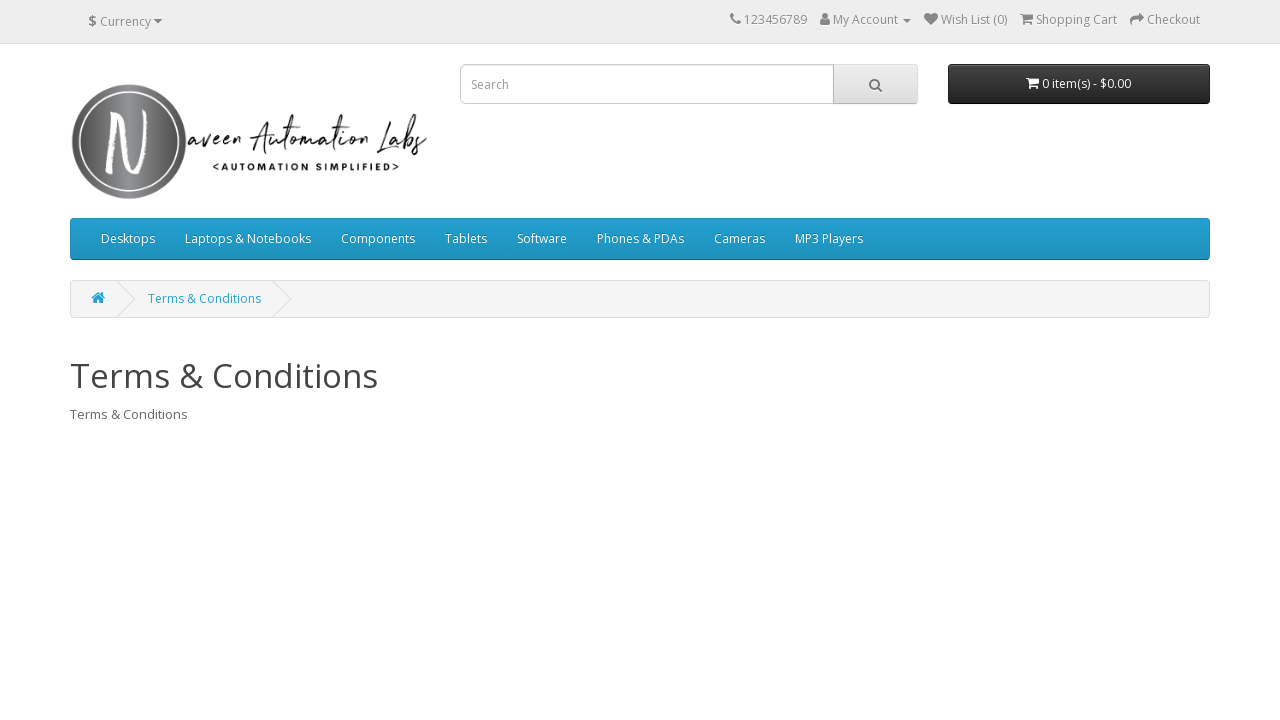

Footer link 4 page loaded (domcontentloaded)
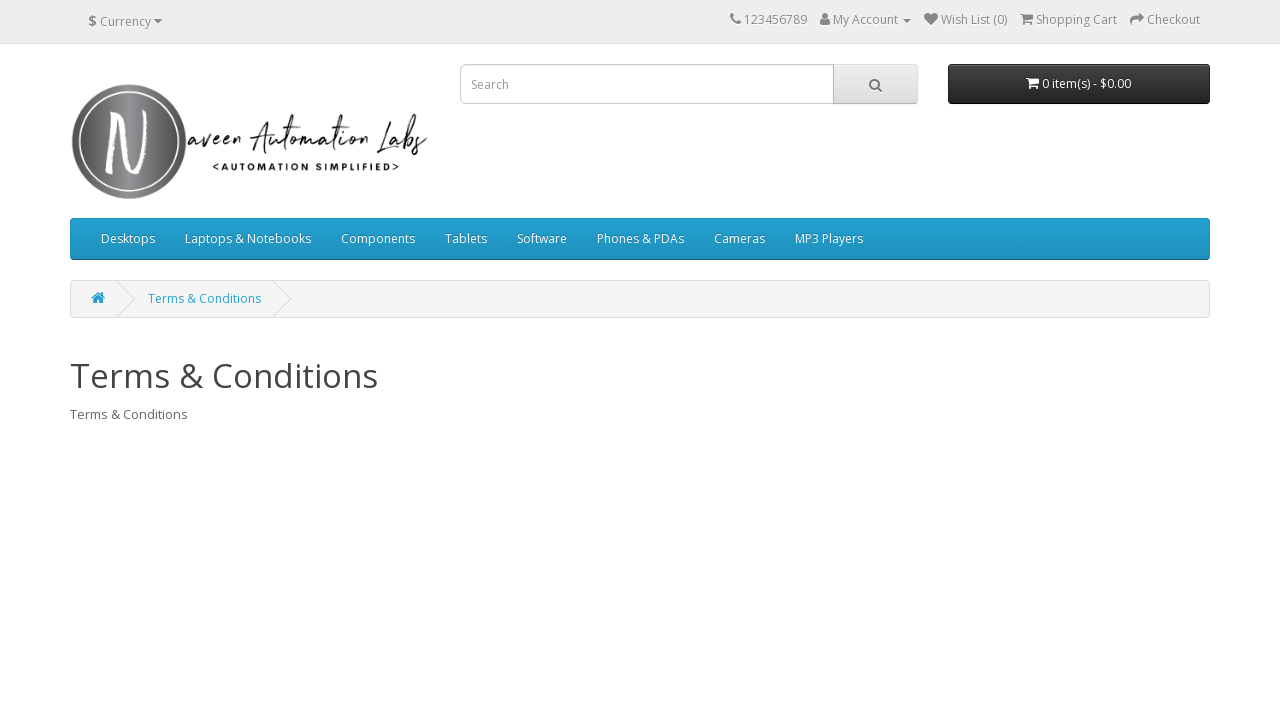

Navigated back from footer link 4
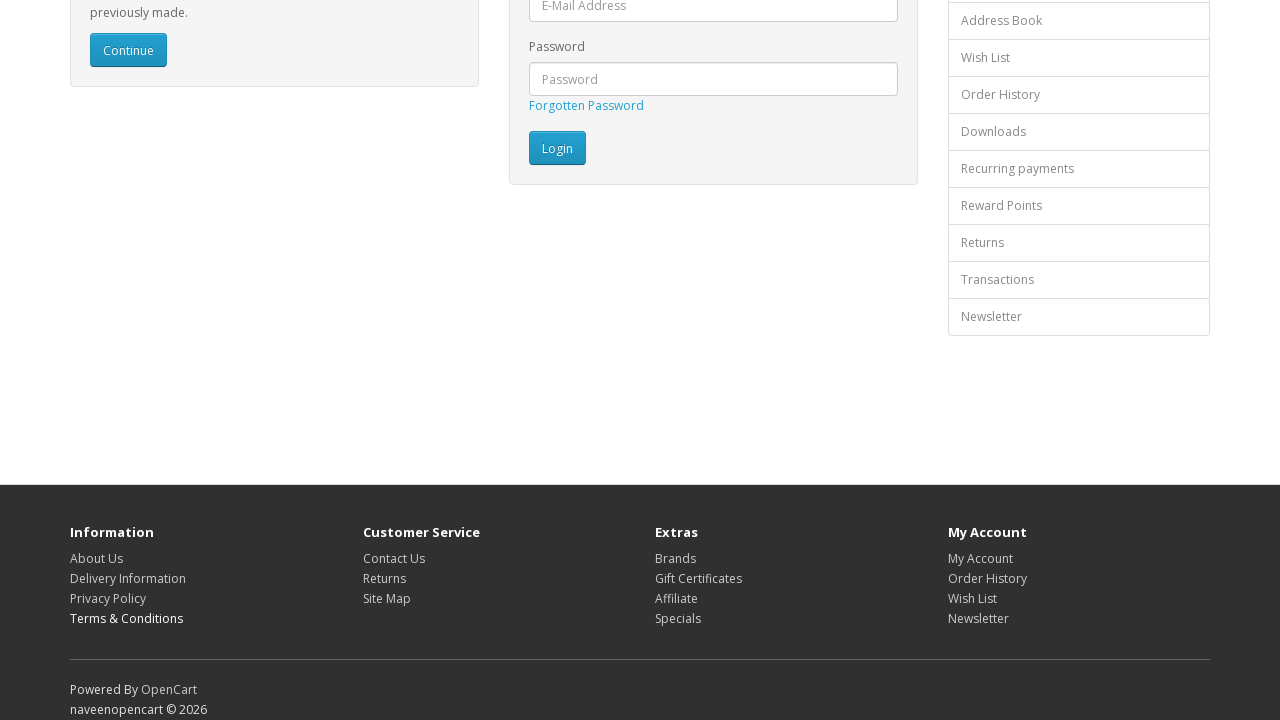

Original page reloaded after navigating back from link 4
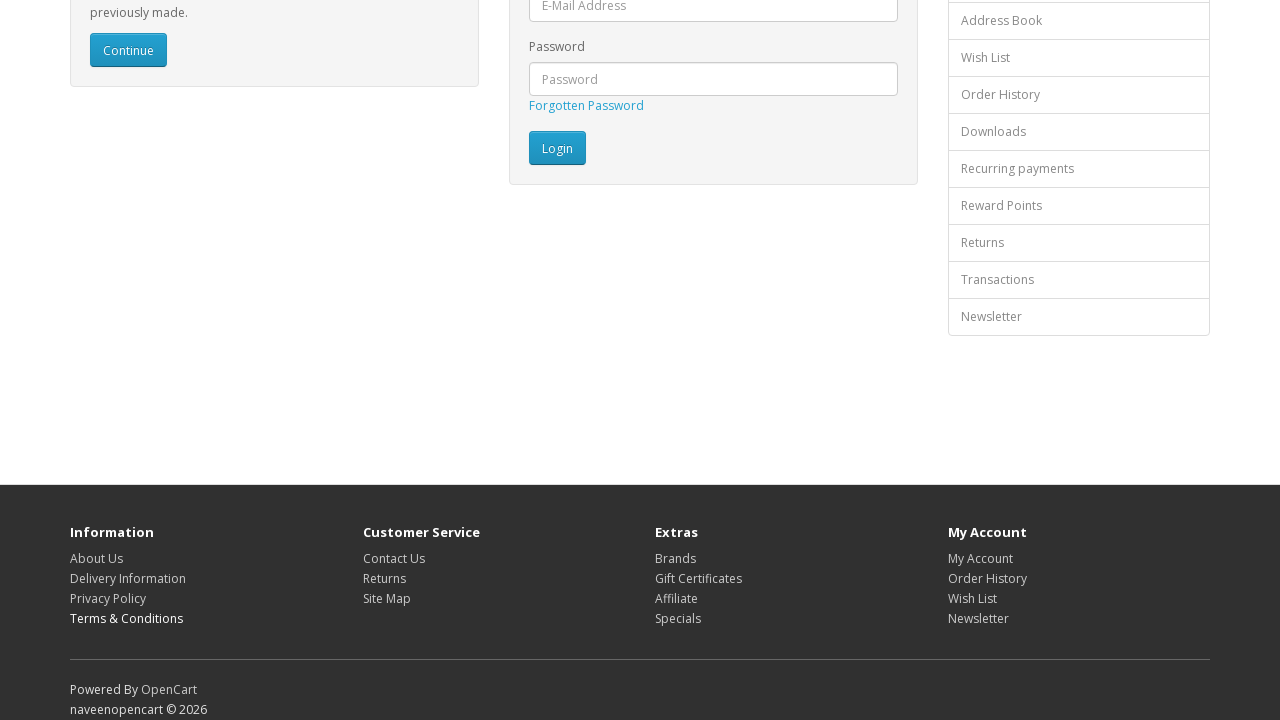

Re-fetched footer links to avoid stale element (iteration 5)
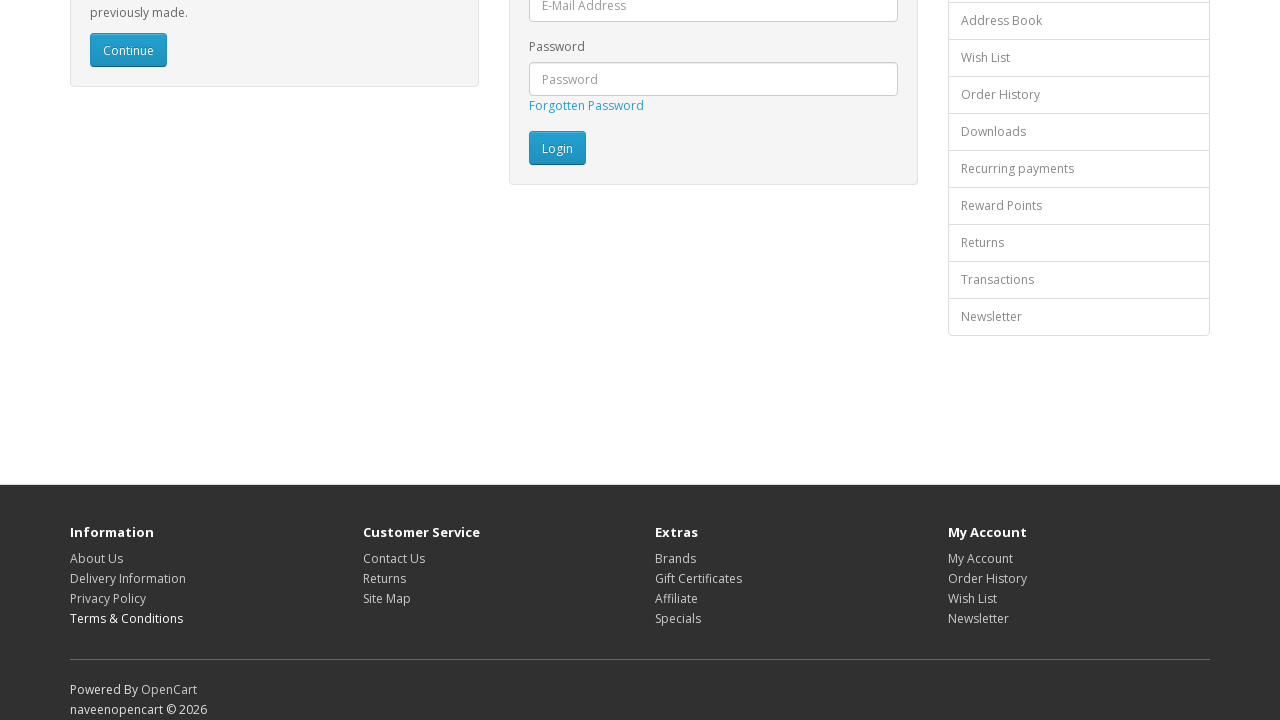

Clicked footer link 5 of 16 at (394, 558) on footer a >> nth=4
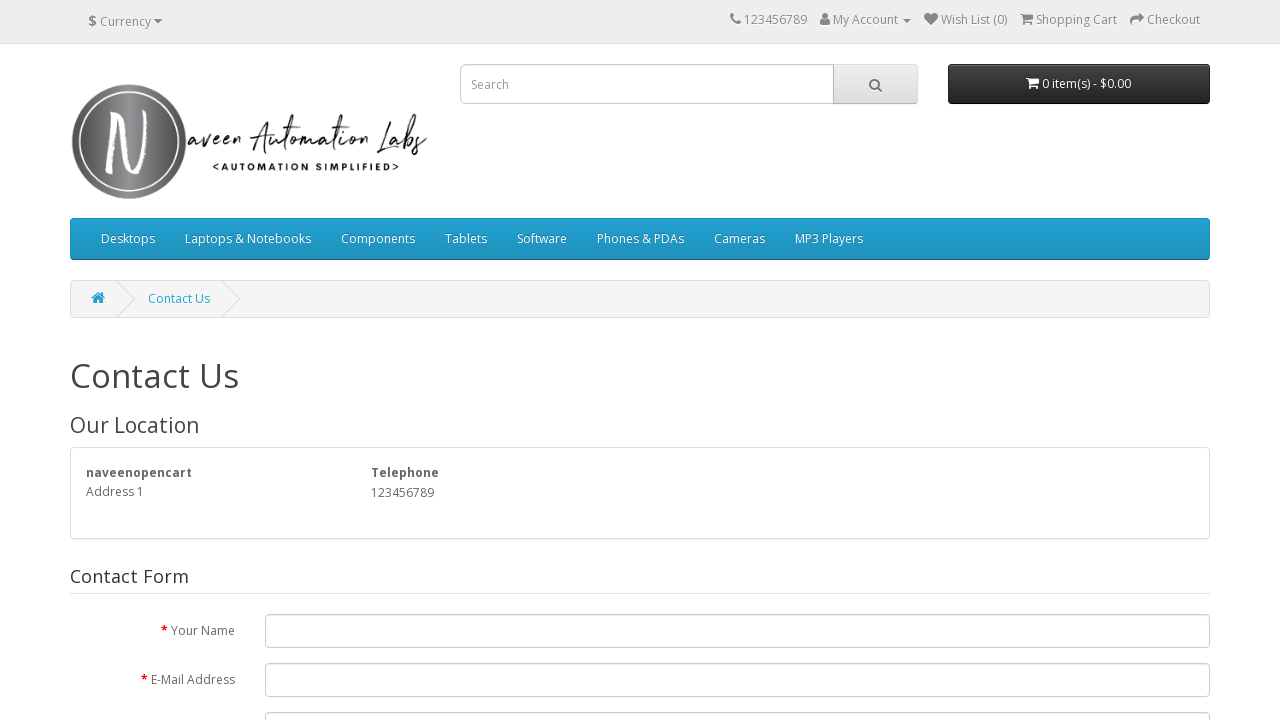

Footer link 5 page loaded (domcontentloaded)
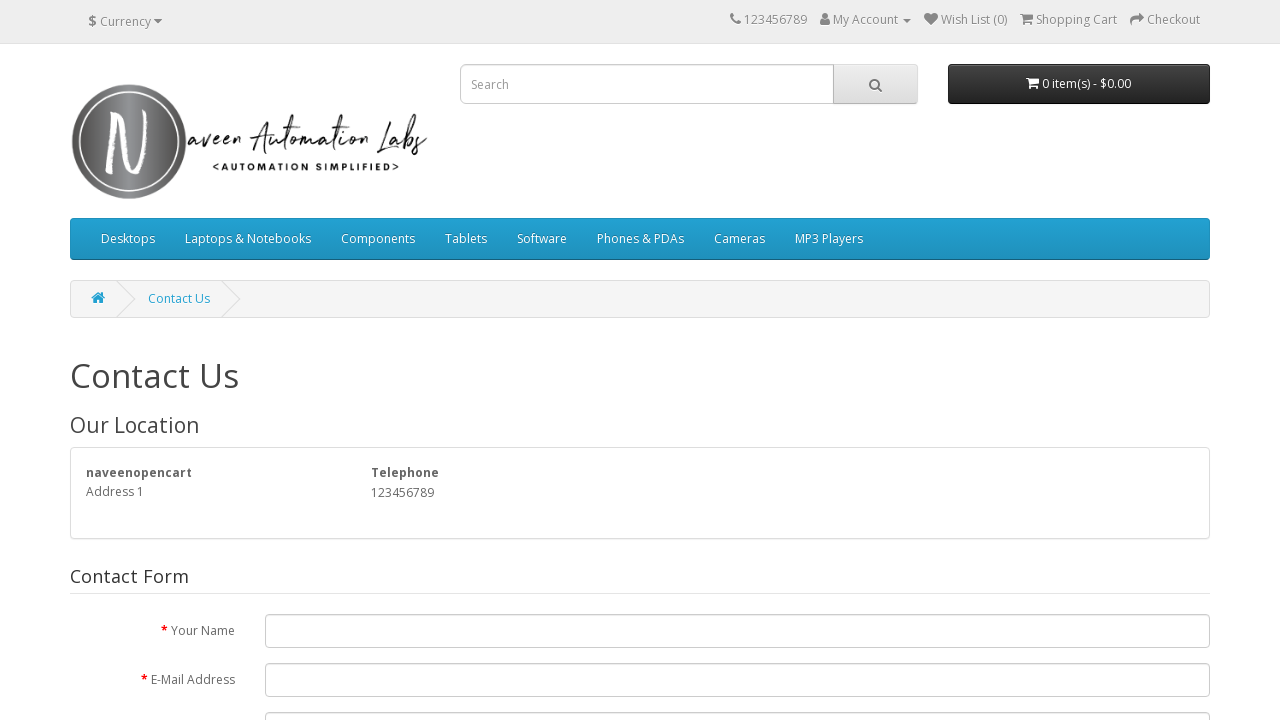

Navigated back from footer link 5
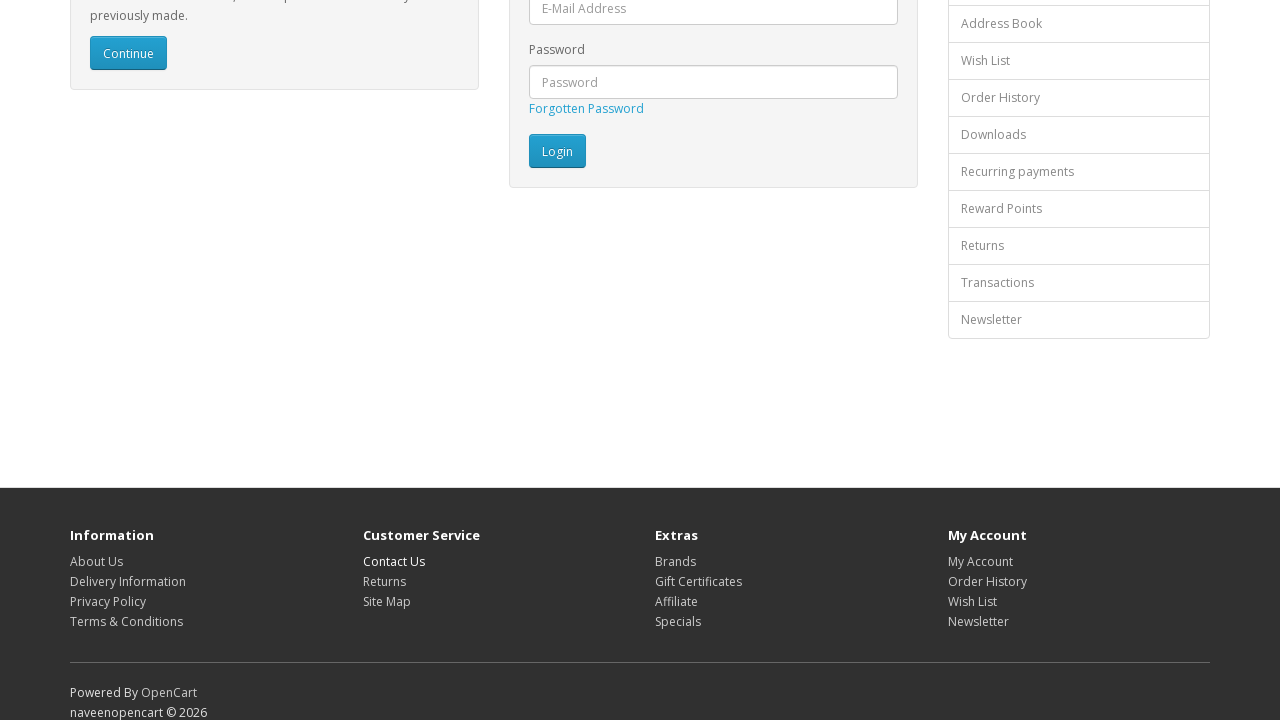

Original page reloaded after navigating back from link 5
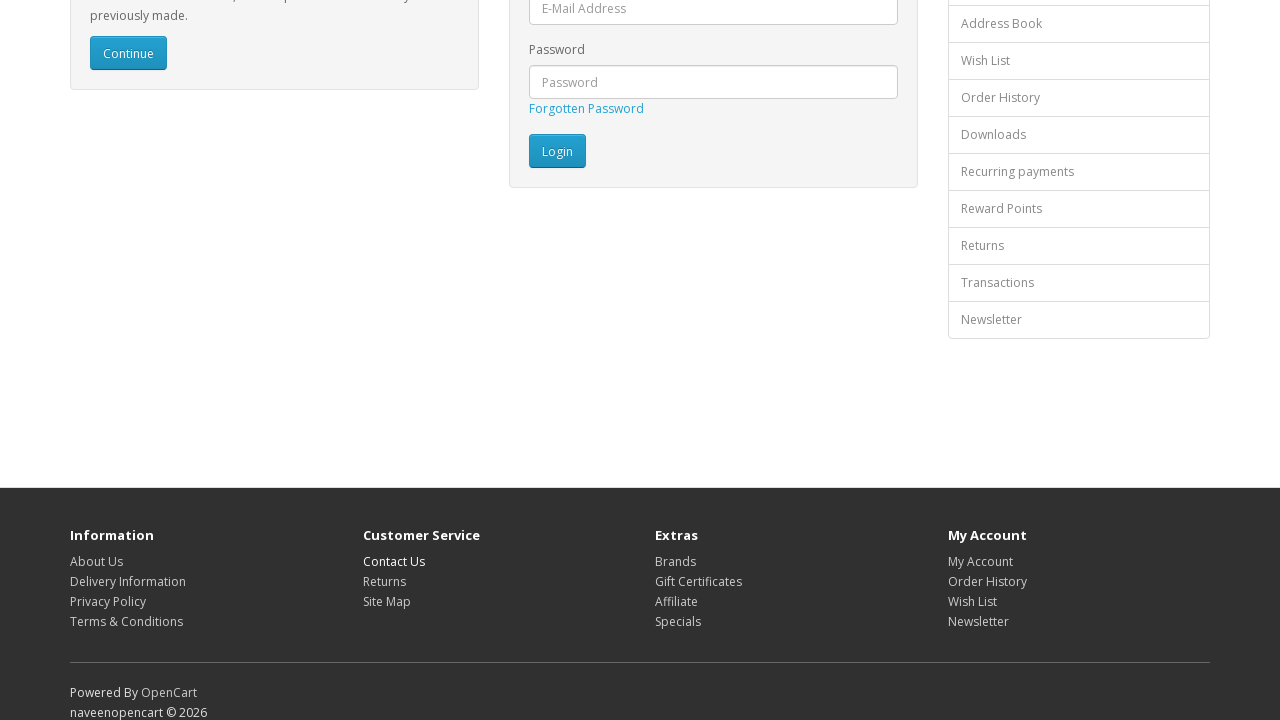

Re-fetched footer links to avoid stale element (iteration 6)
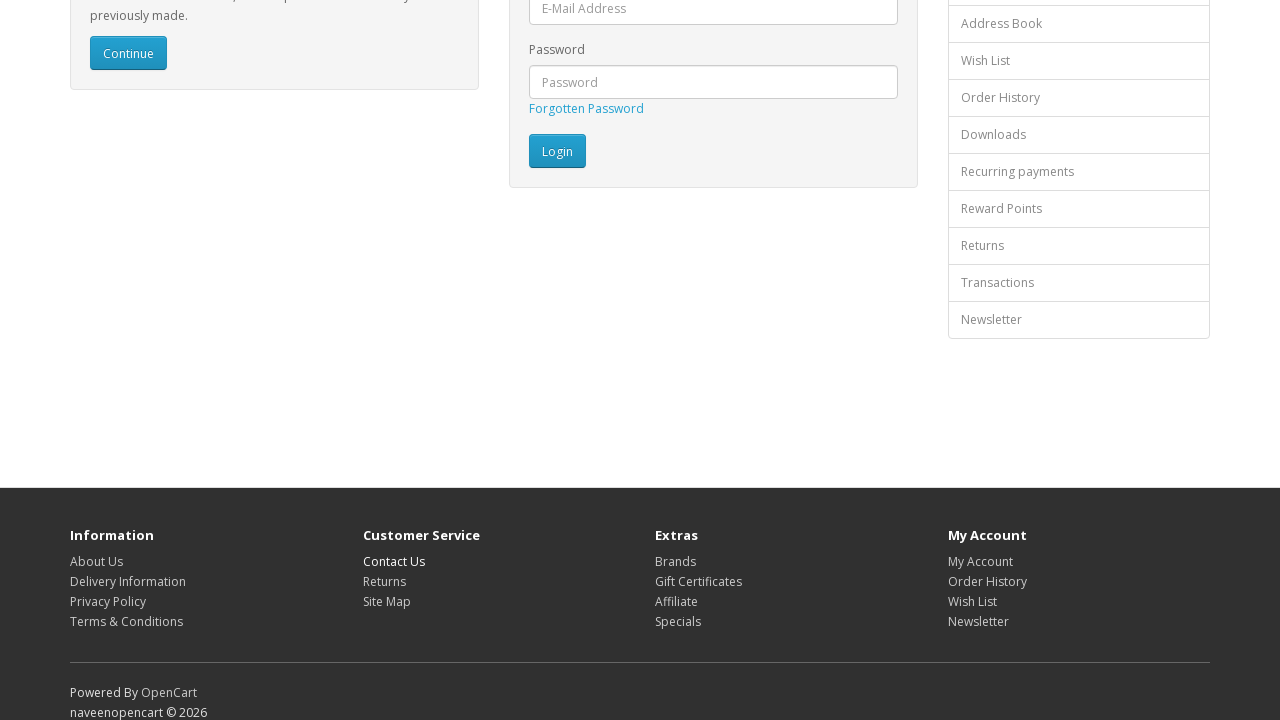

Clicked footer link 6 of 16 at (384, 581) on footer a >> nth=5
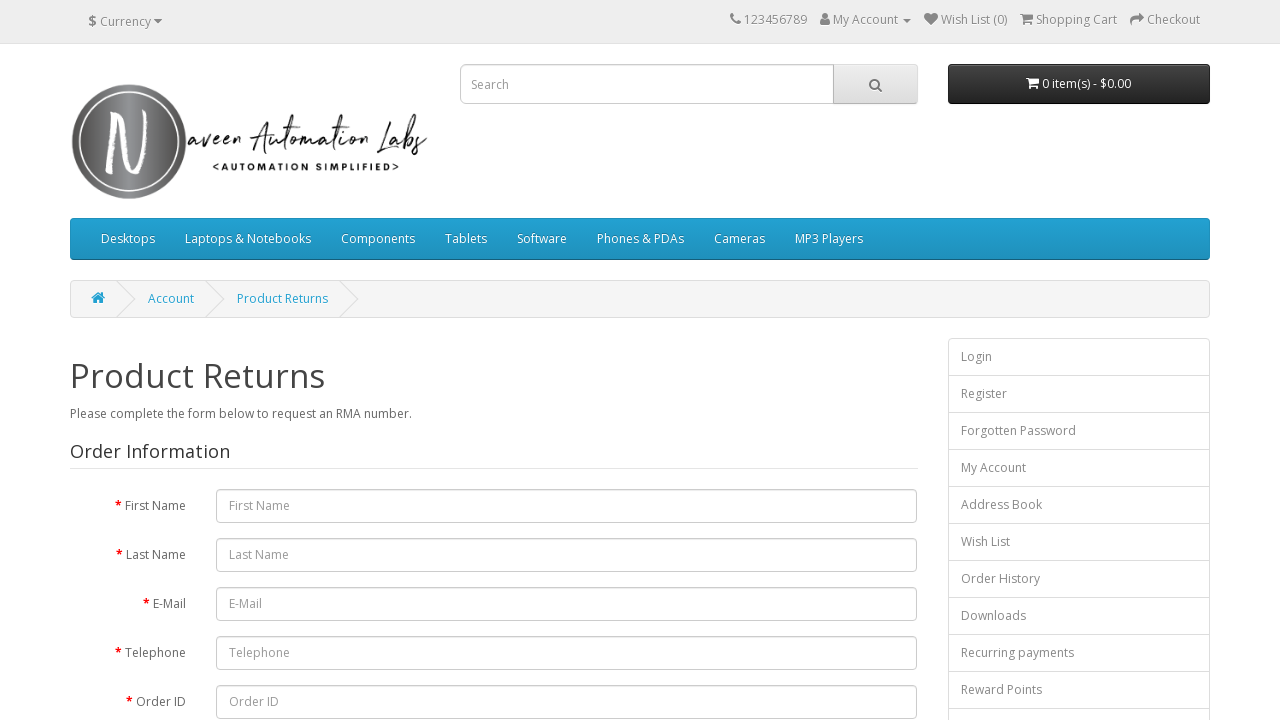

Footer link 6 page loaded (domcontentloaded)
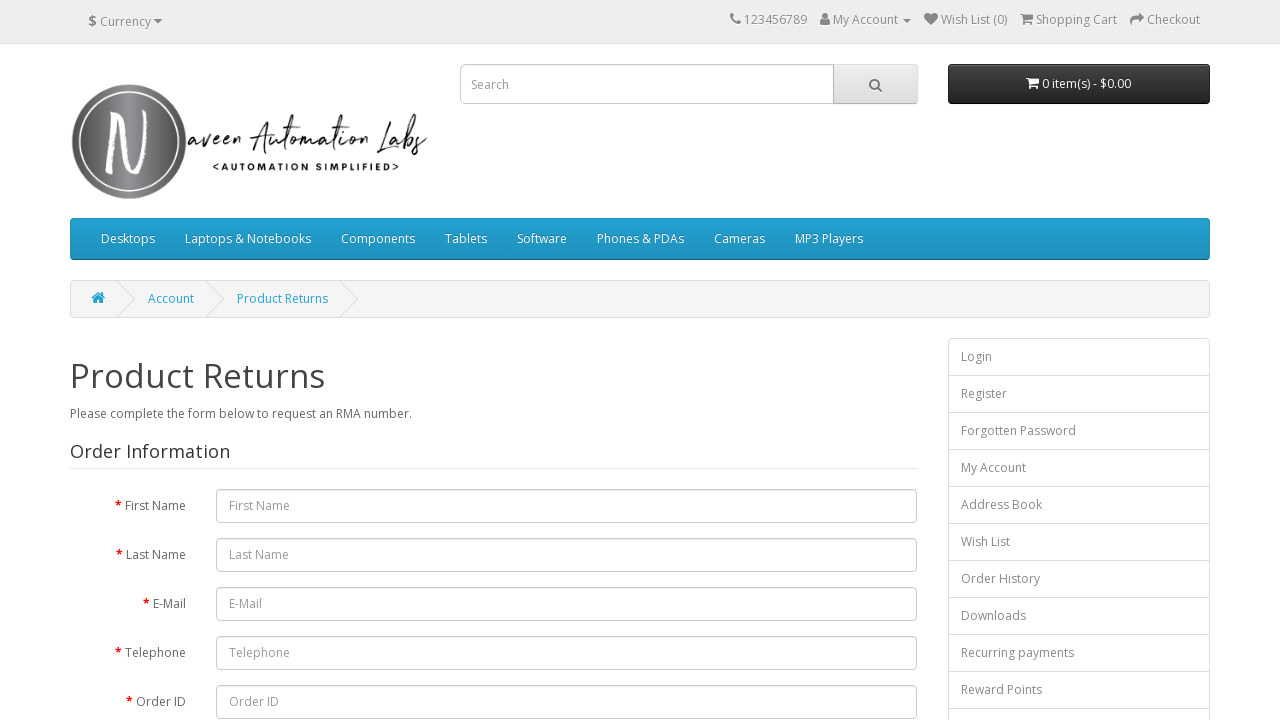

Navigated back from footer link 6
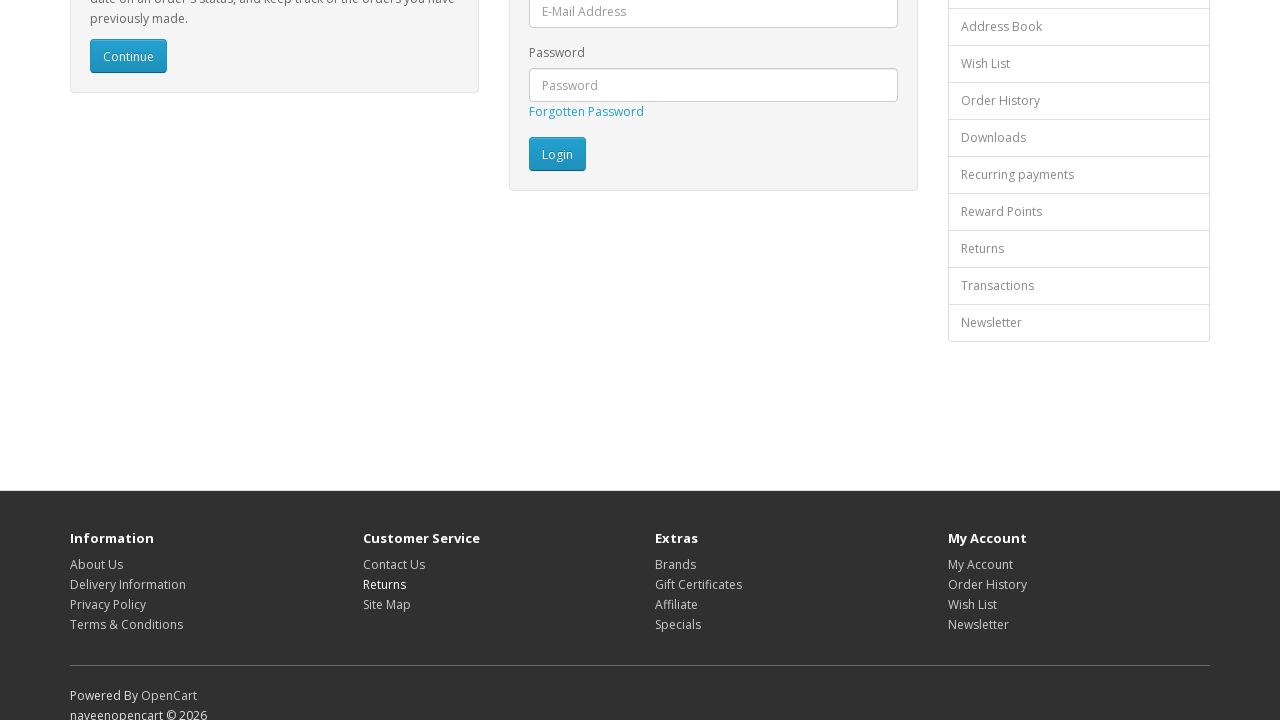

Original page reloaded after navigating back from link 6
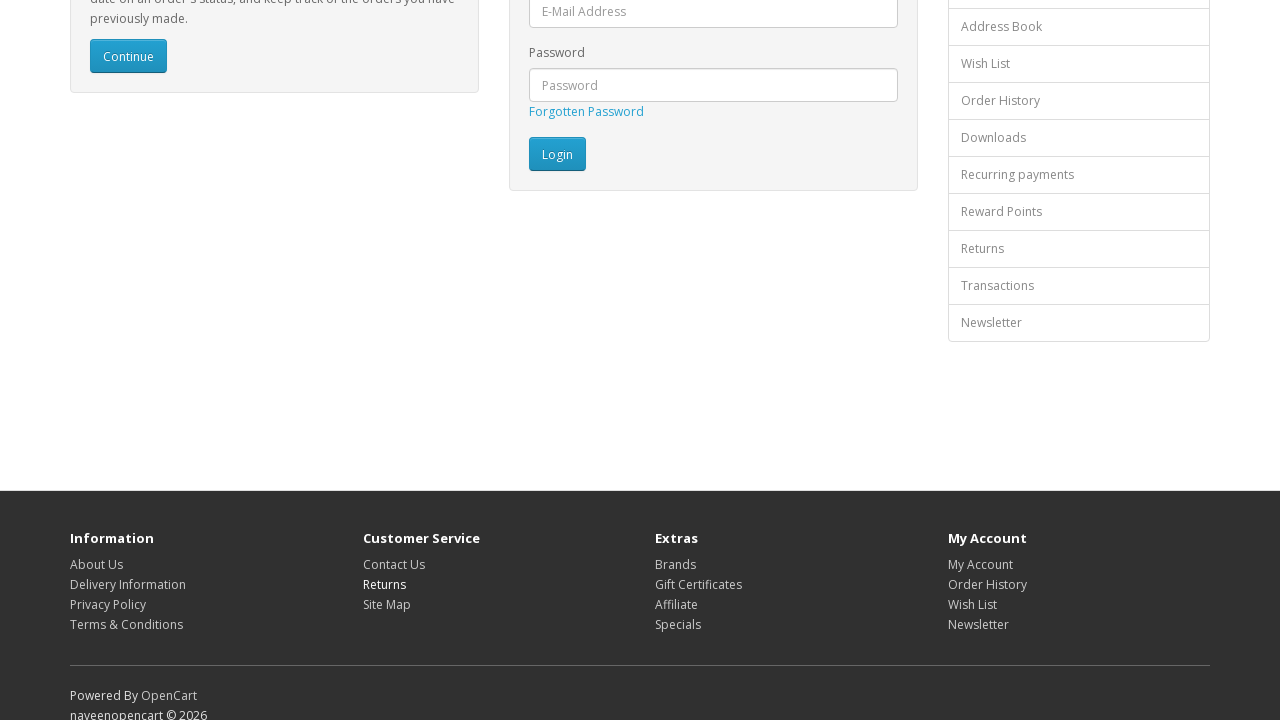

Re-fetched footer links to avoid stale element (iteration 7)
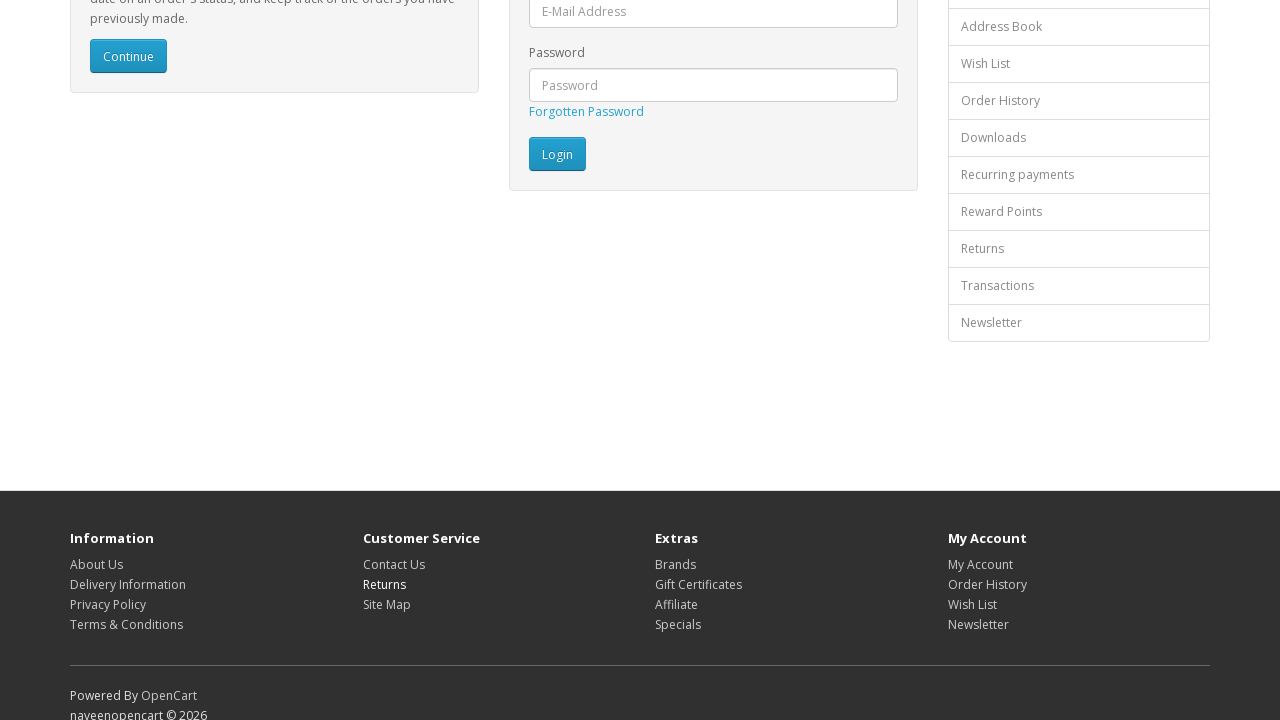

Clicked footer link 7 of 16 at (386, 604) on footer a >> nth=6
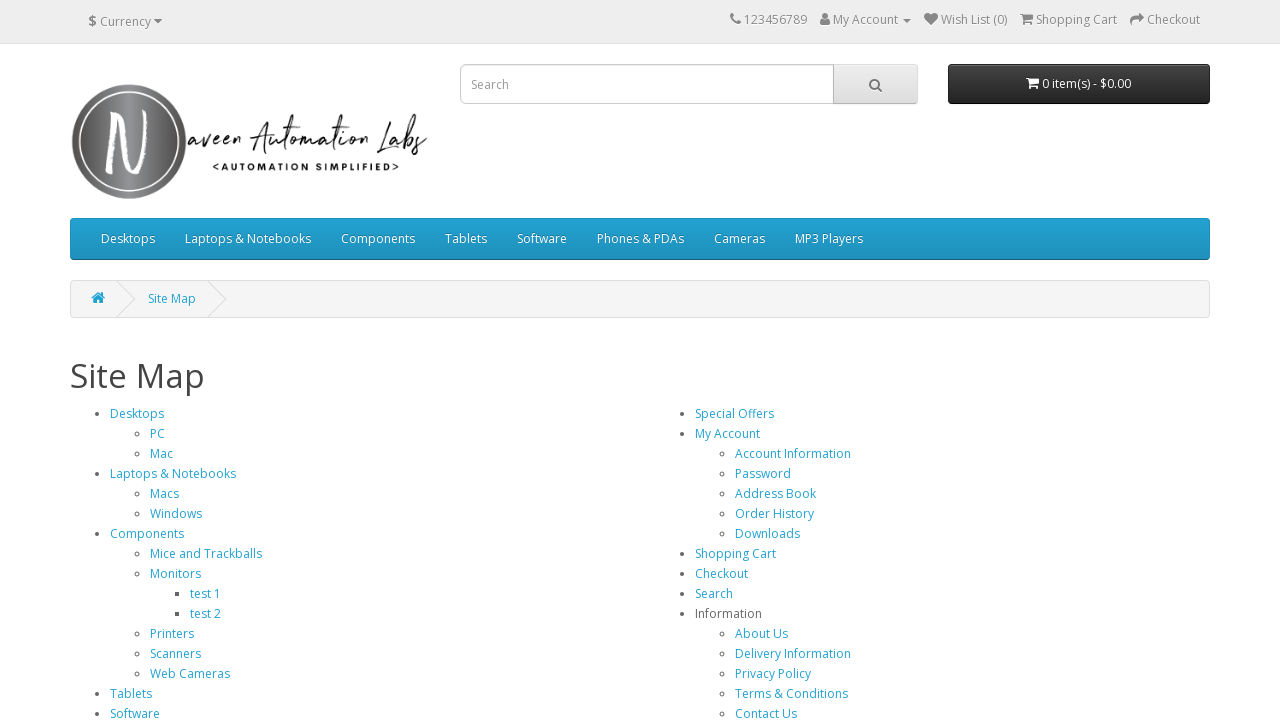

Footer link 7 page loaded (domcontentloaded)
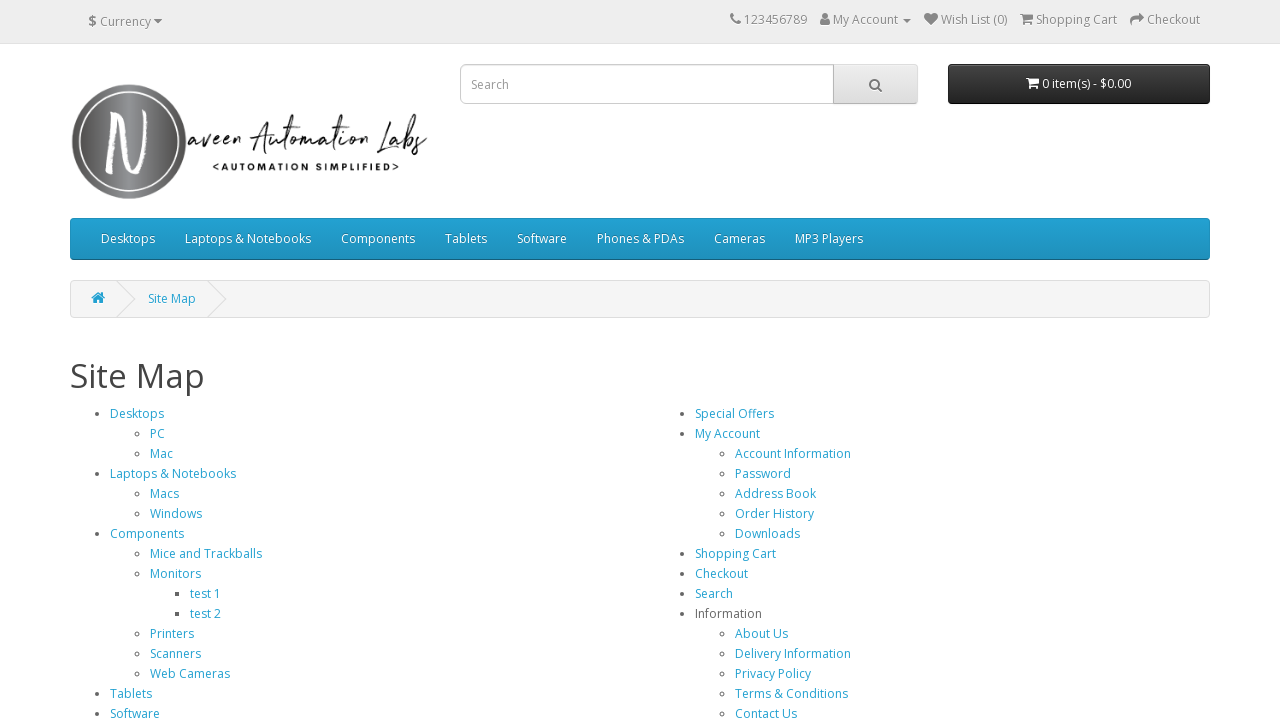

Navigated back from footer link 7
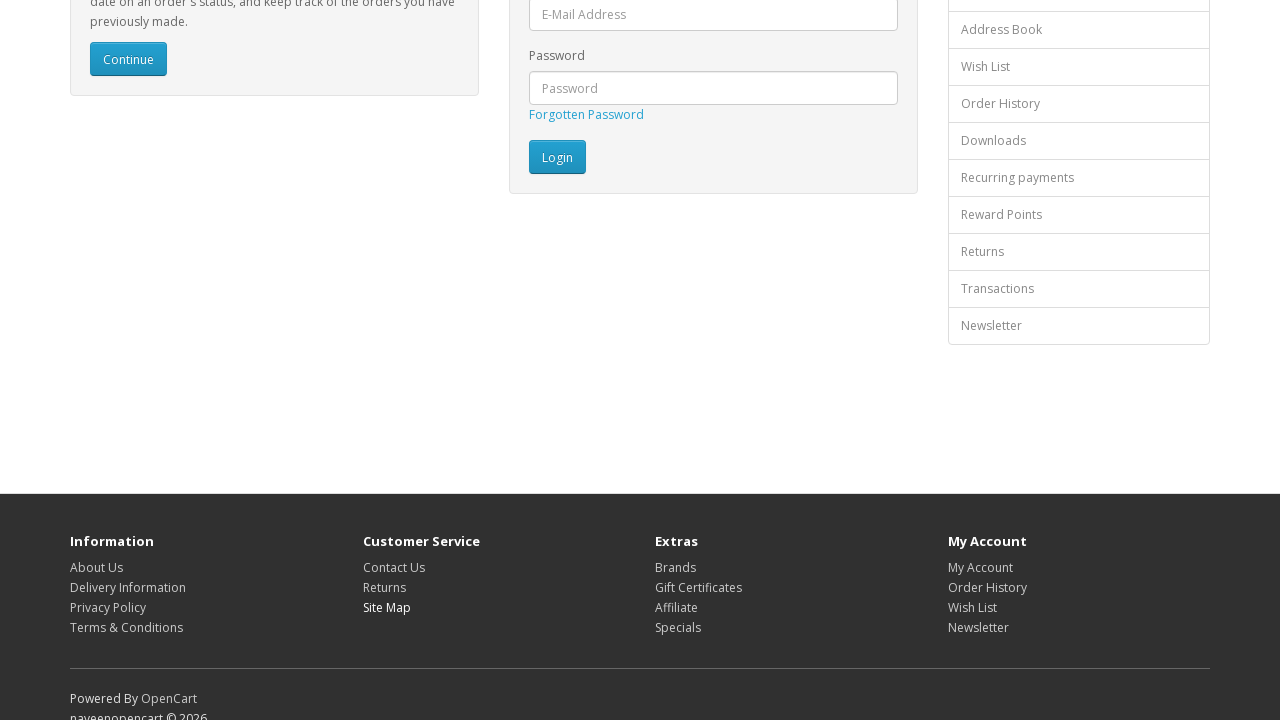

Original page reloaded after navigating back from link 7
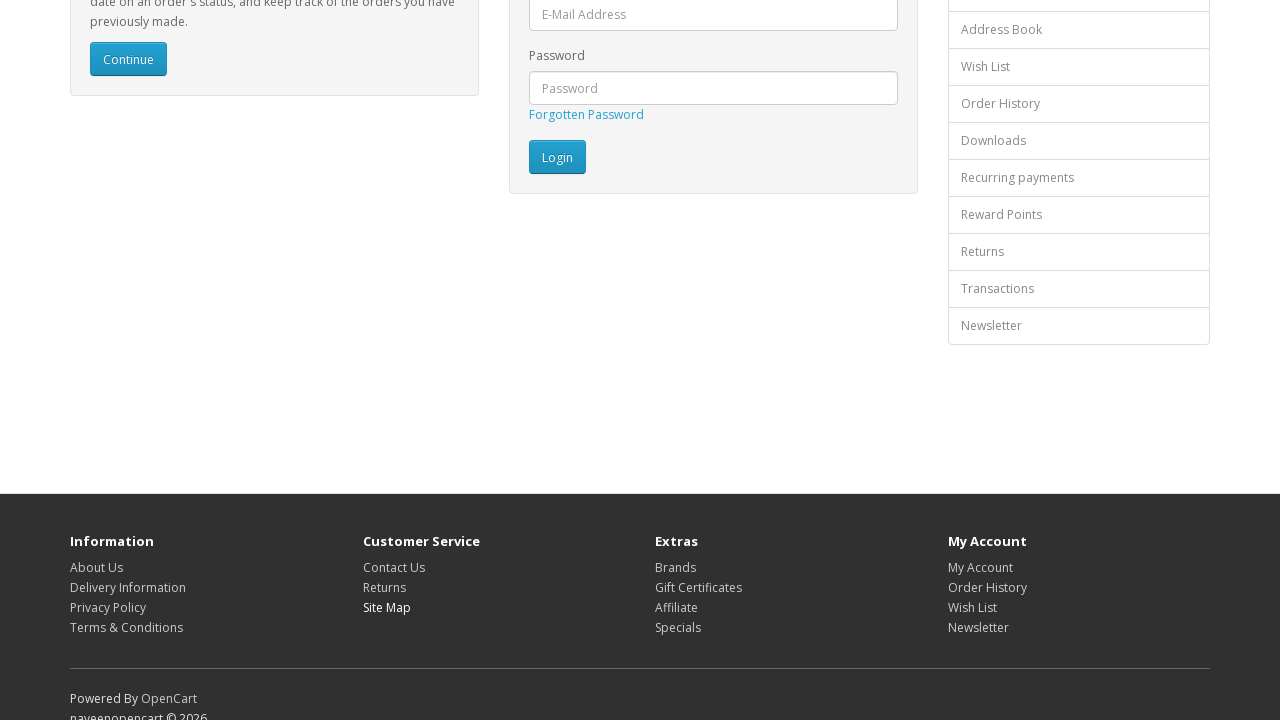

Re-fetched footer links to avoid stale element (iteration 8)
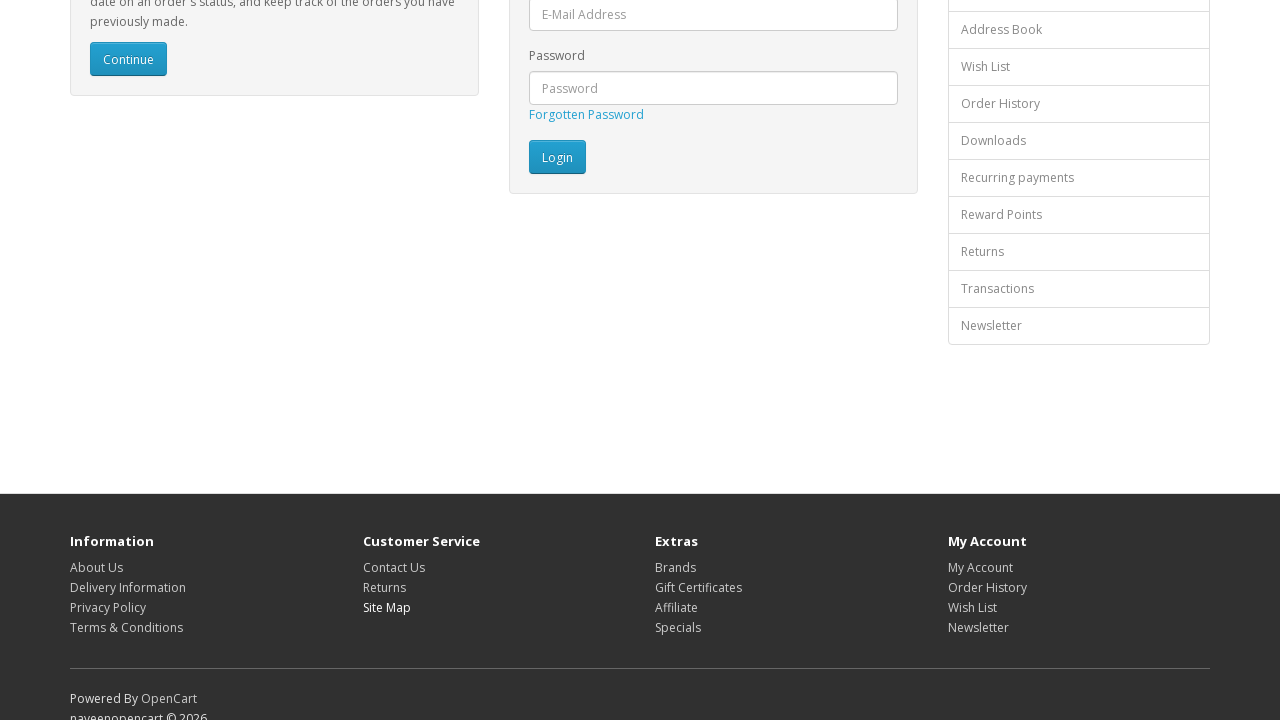

Clicked footer link 8 of 16 at (676, 567) on footer a >> nth=7
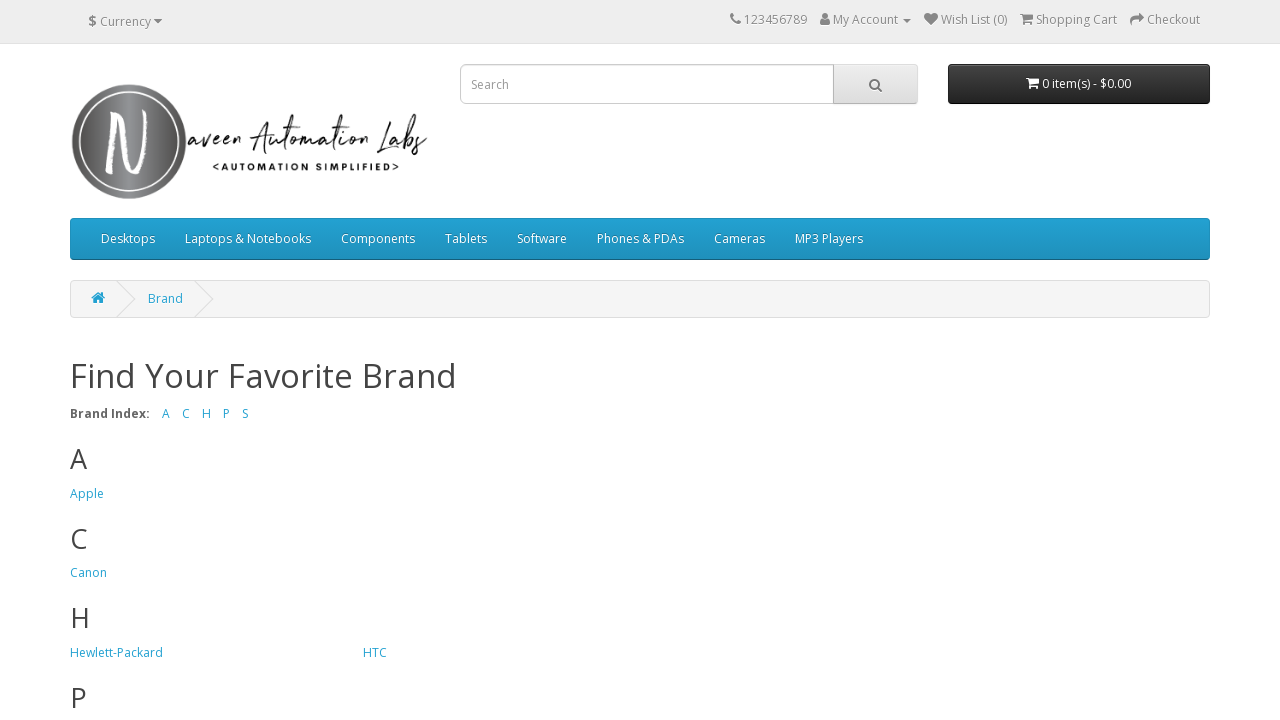

Footer link 8 page loaded (domcontentloaded)
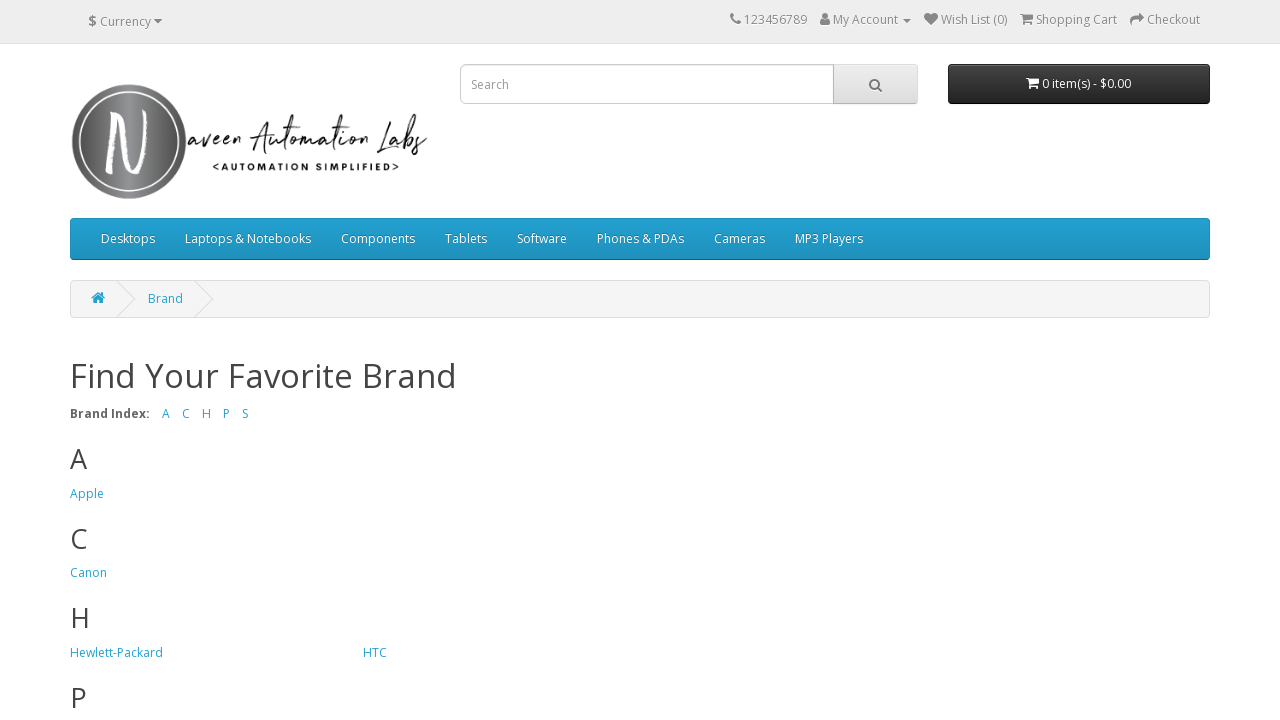

Navigated back from footer link 8
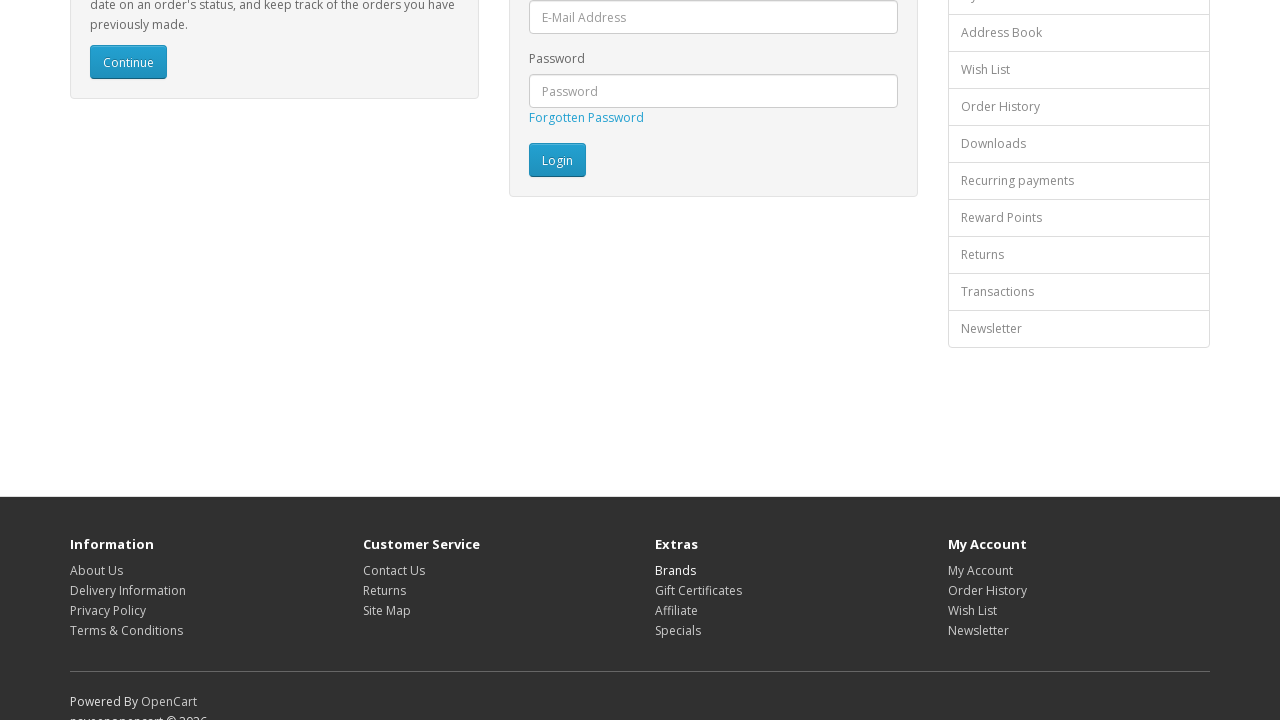

Original page reloaded after navigating back from link 8
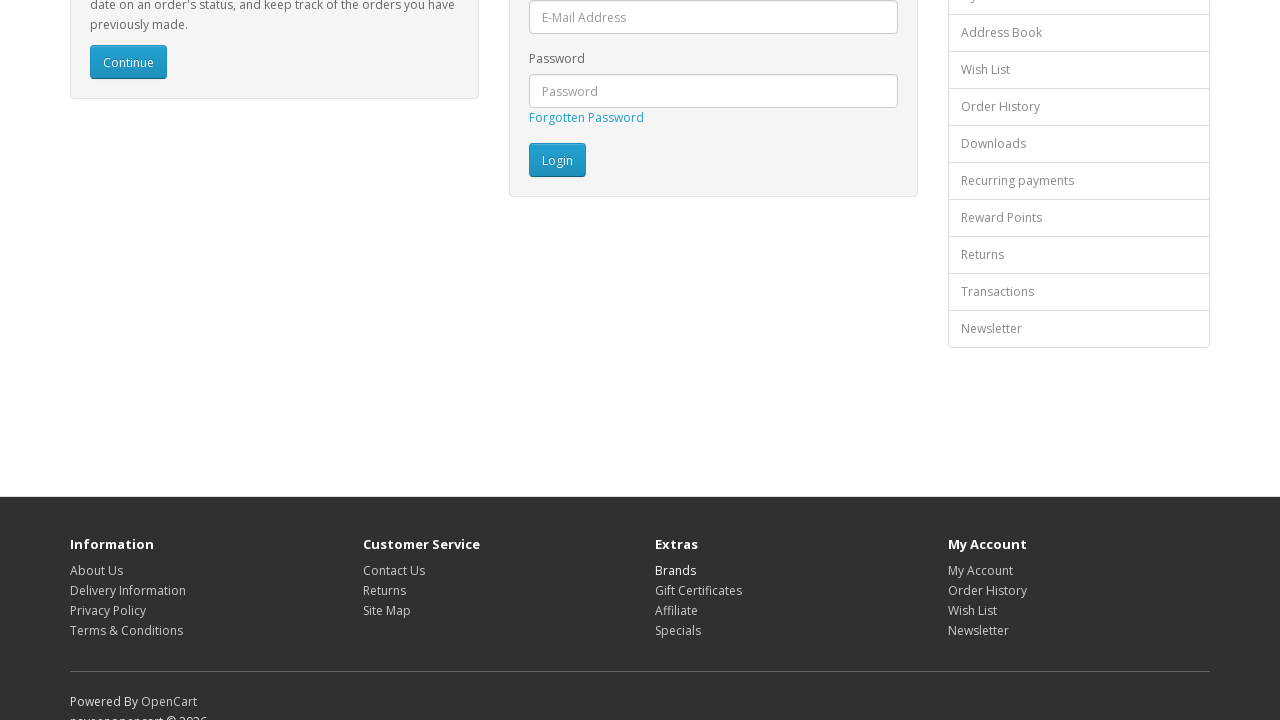

Re-fetched footer links to avoid stale element (iteration 9)
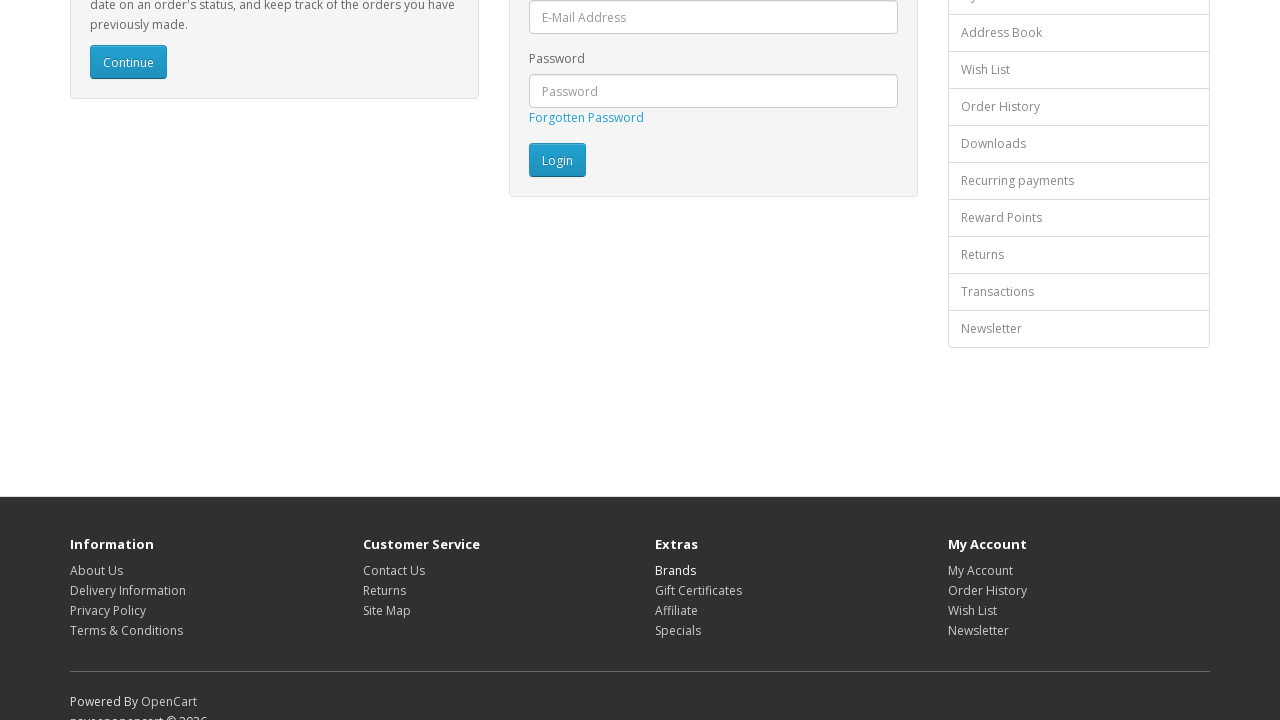

Clicked footer link 9 of 16 at (698, 590) on footer a >> nth=8
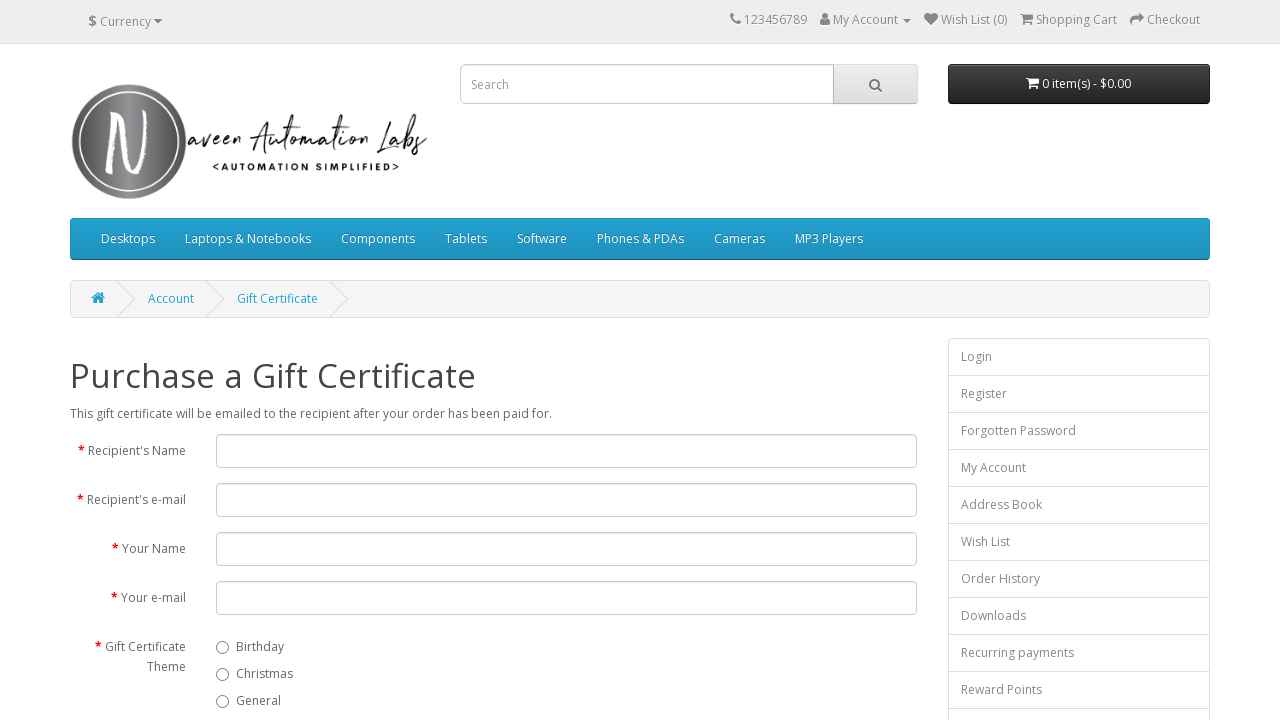

Footer link 9 page loaded (domcontentloaded)
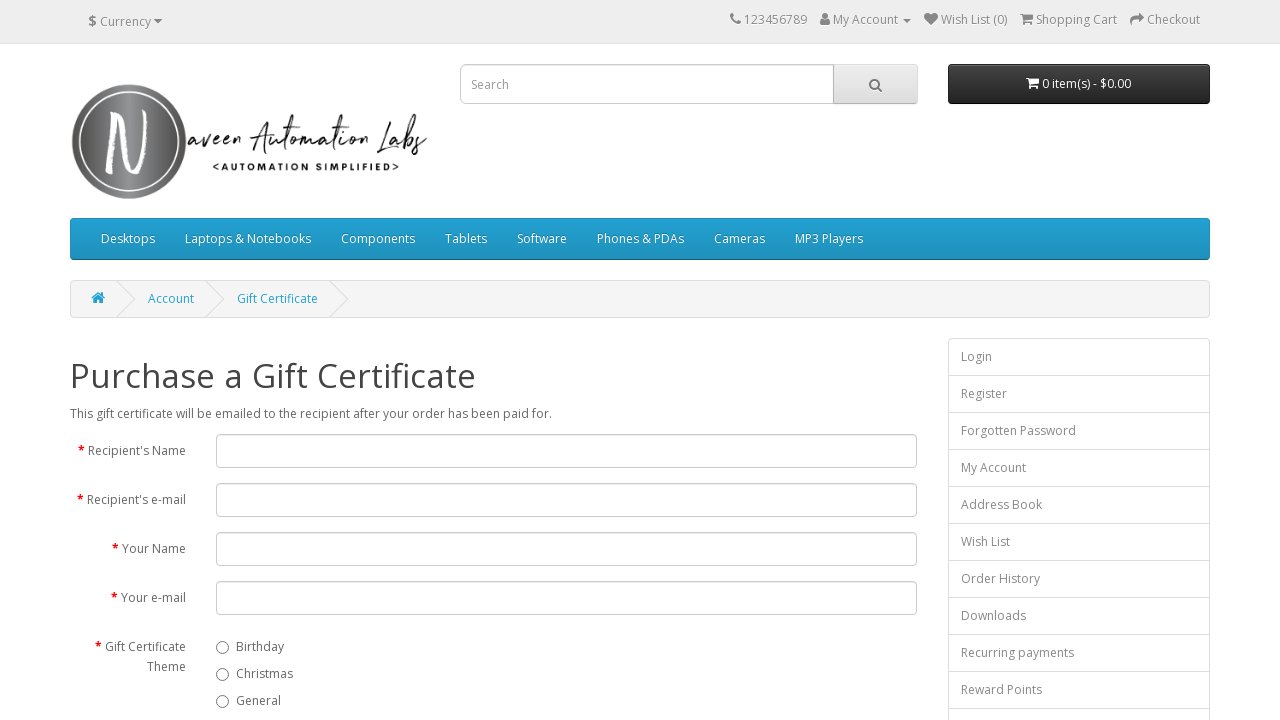

Navigated back from footer link 9
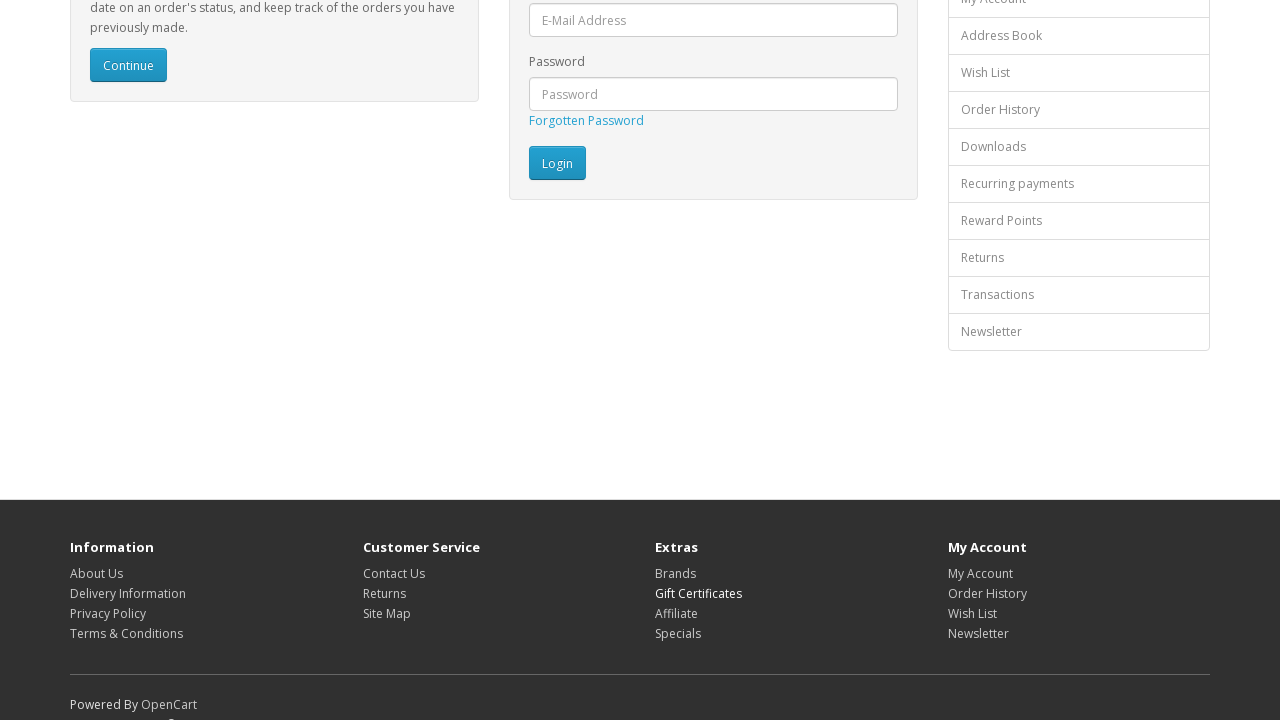

Original page reloaded after navigating back from link 9
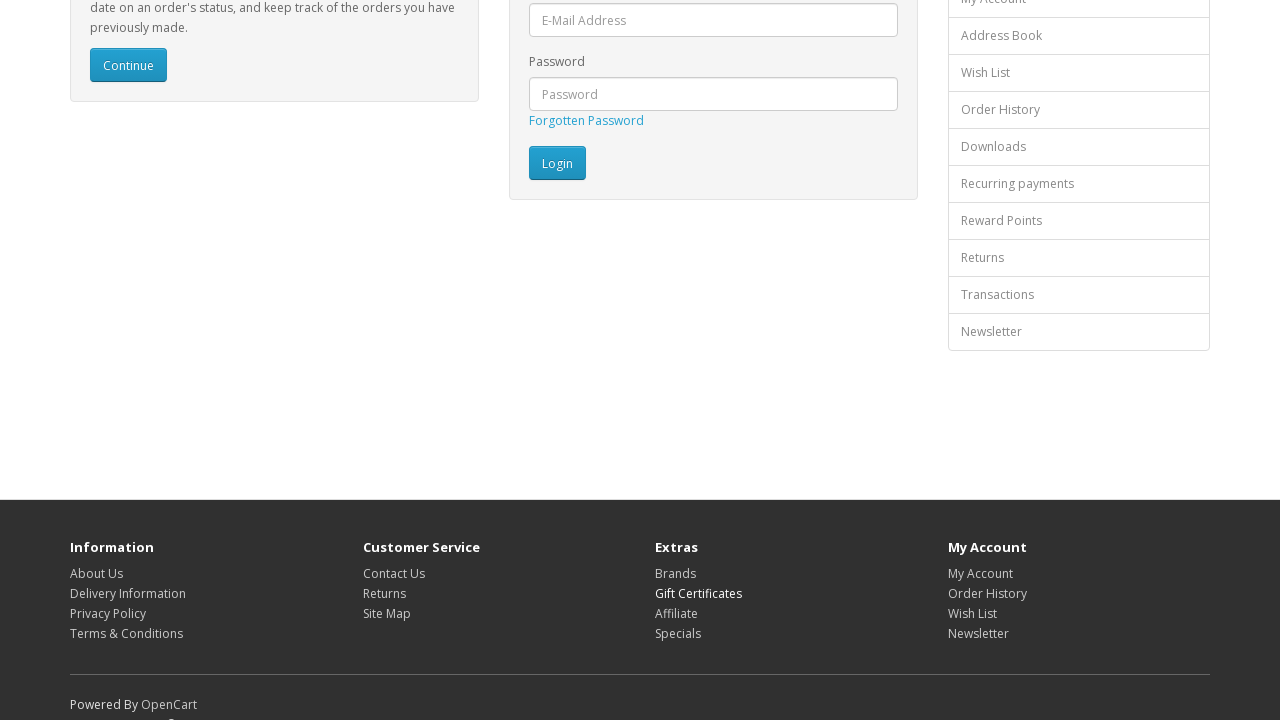

Re-fetched footer links to avoid stale element (iteration 10)
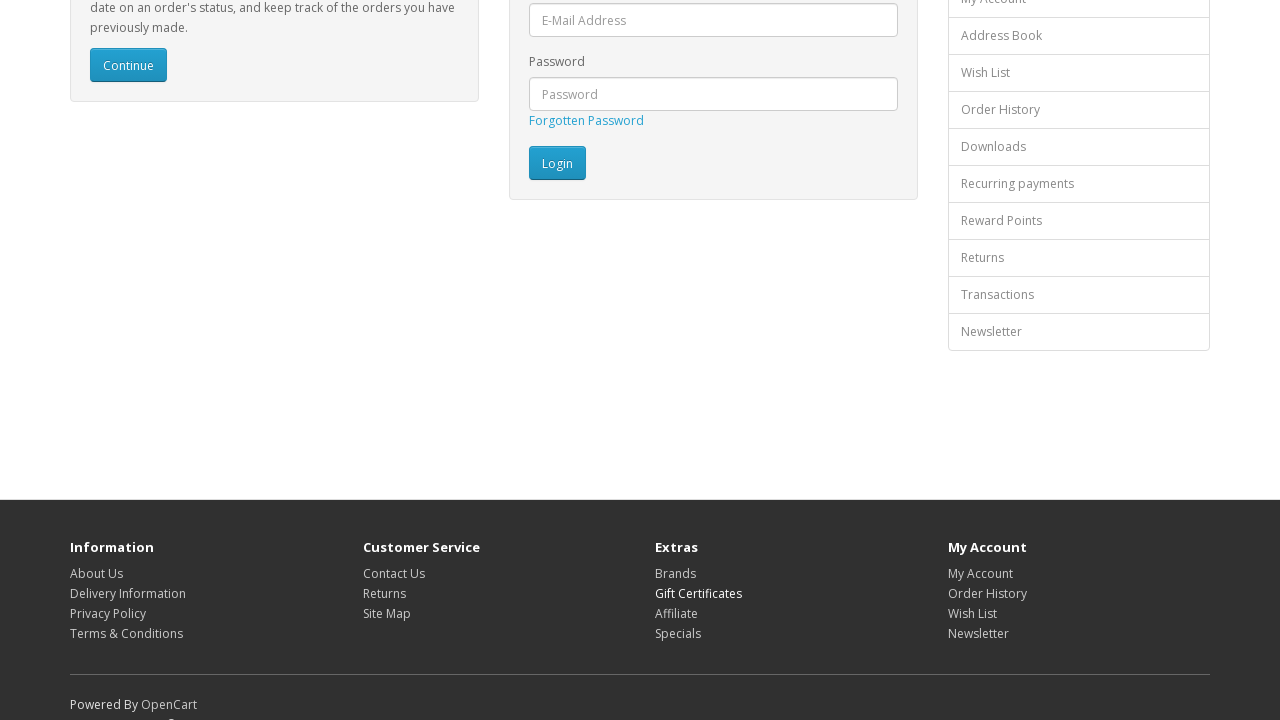

Clicked footer link 10 of 16 at (676, 613) on footer a >> nth=9
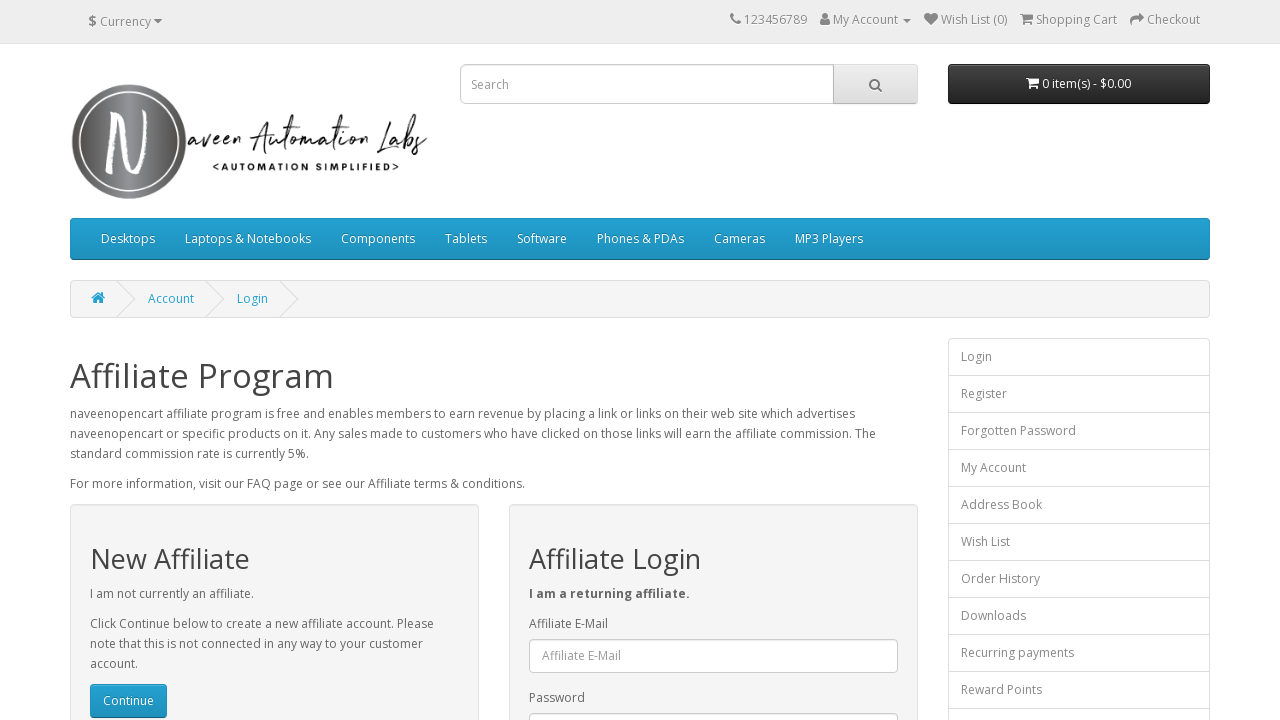

Footer link 10 page loaded (domcontentloaded)
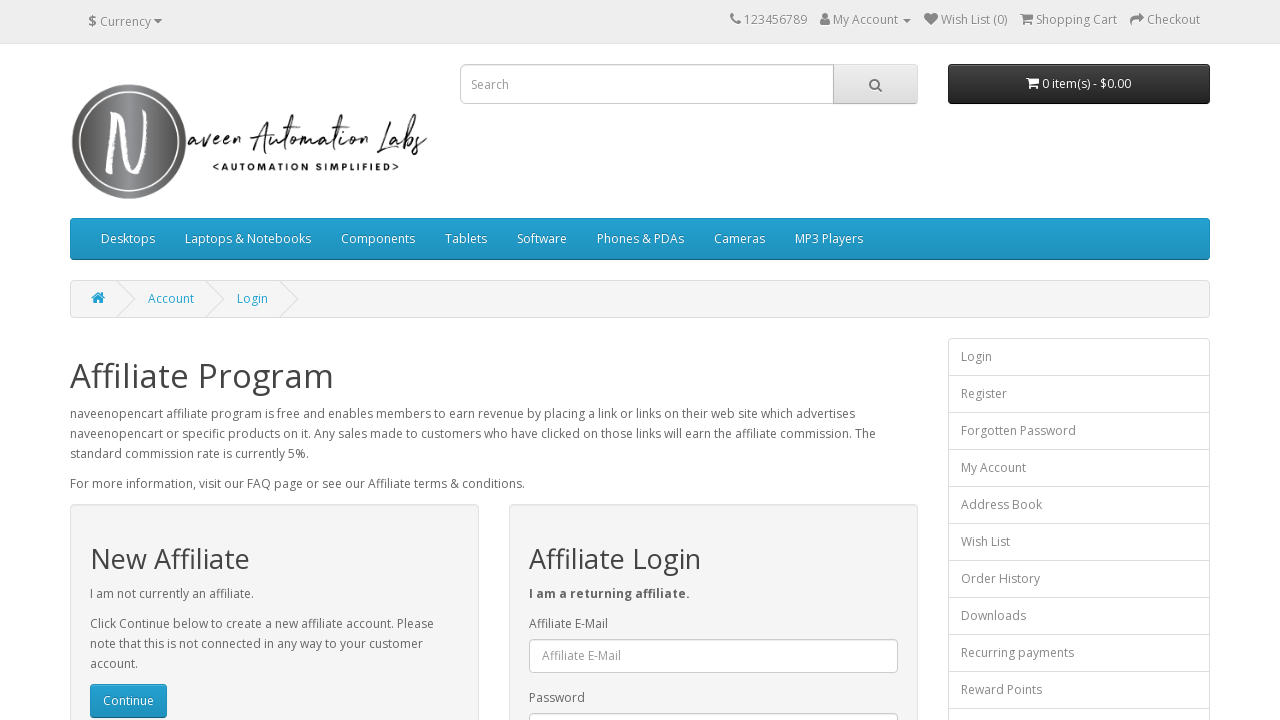

Navigated back from footer link 10
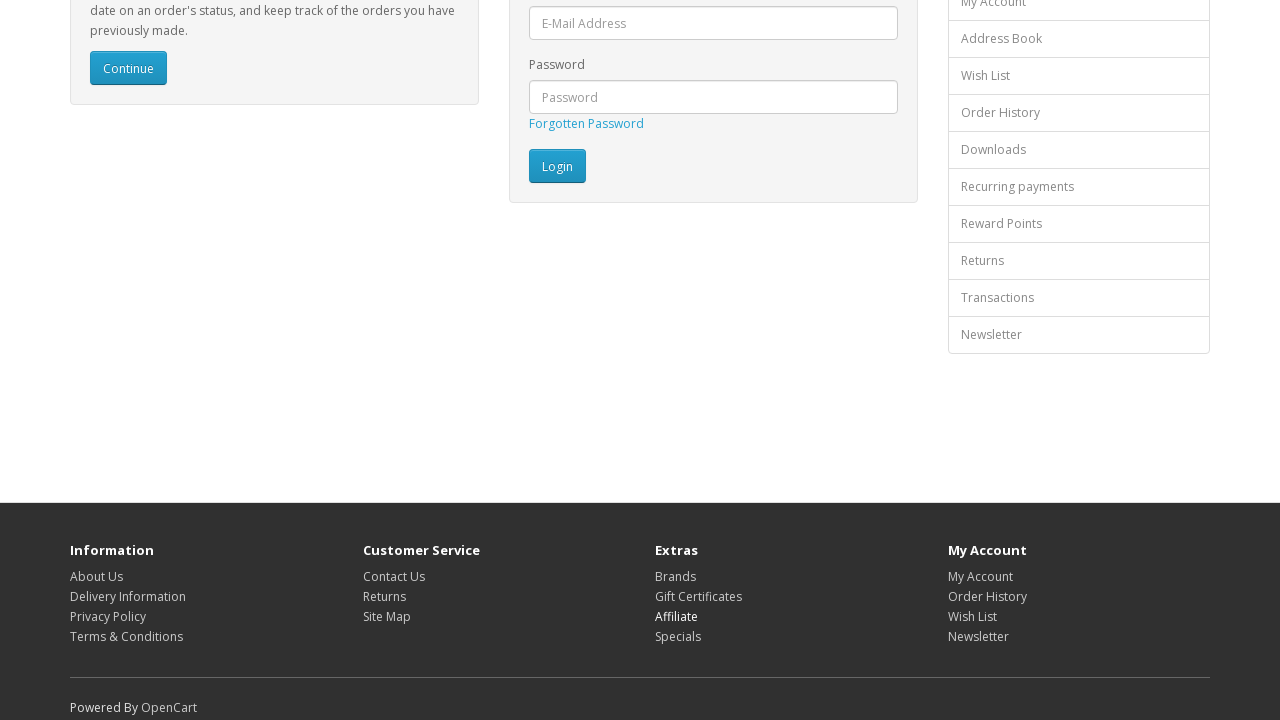

Original page reloaded after navigating back from link 10
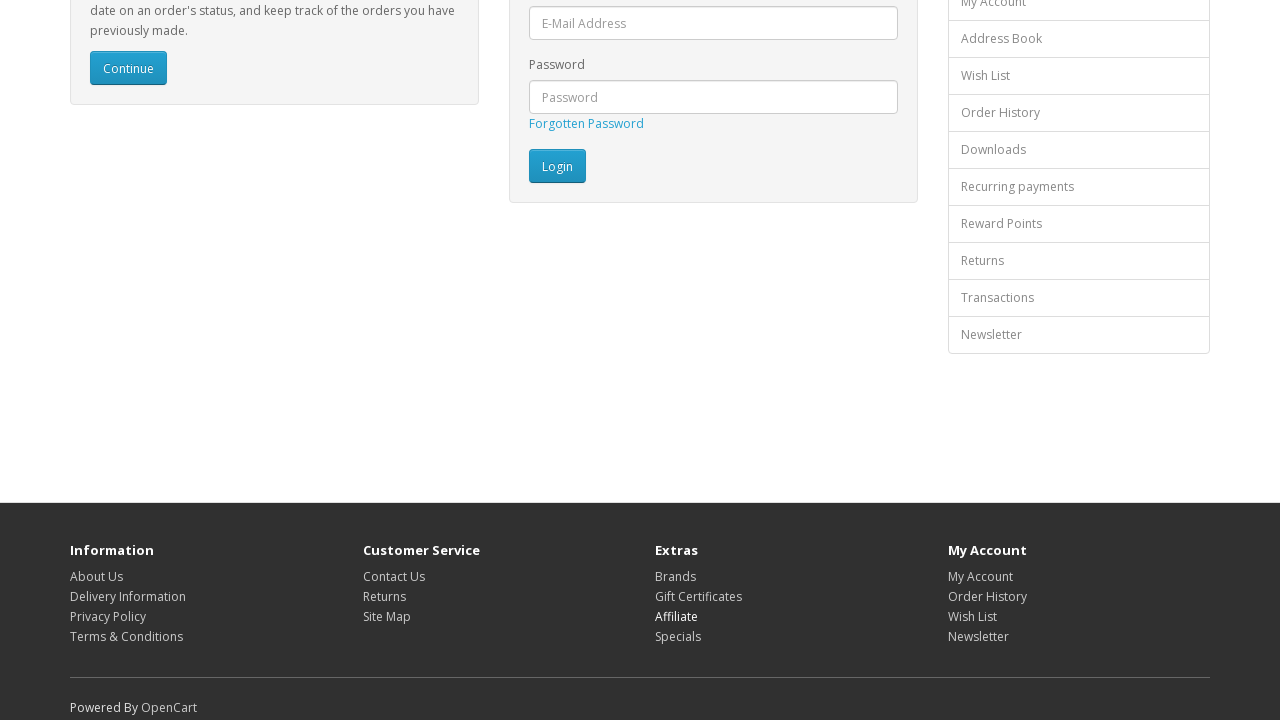

Re-fetched footer links to avoid stale element (iteration 11)
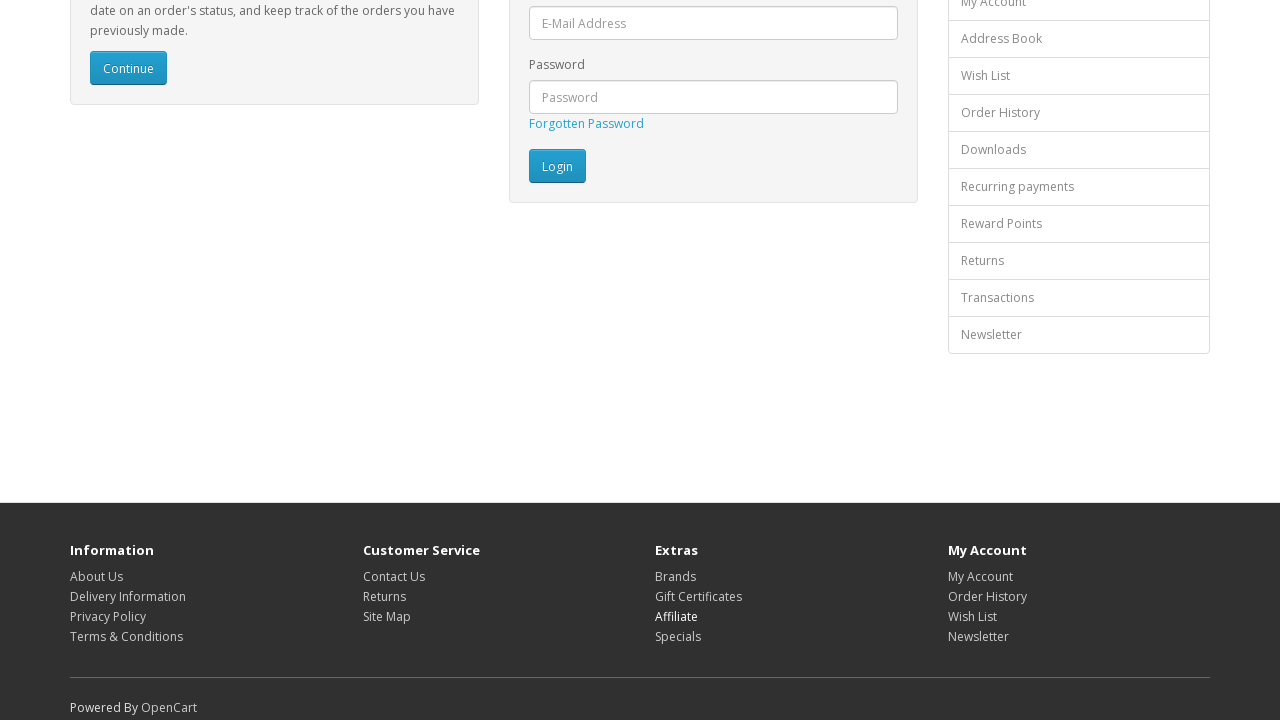

Clicked footer link 11 of 16 at (678, 636) on footer a >> nth=10
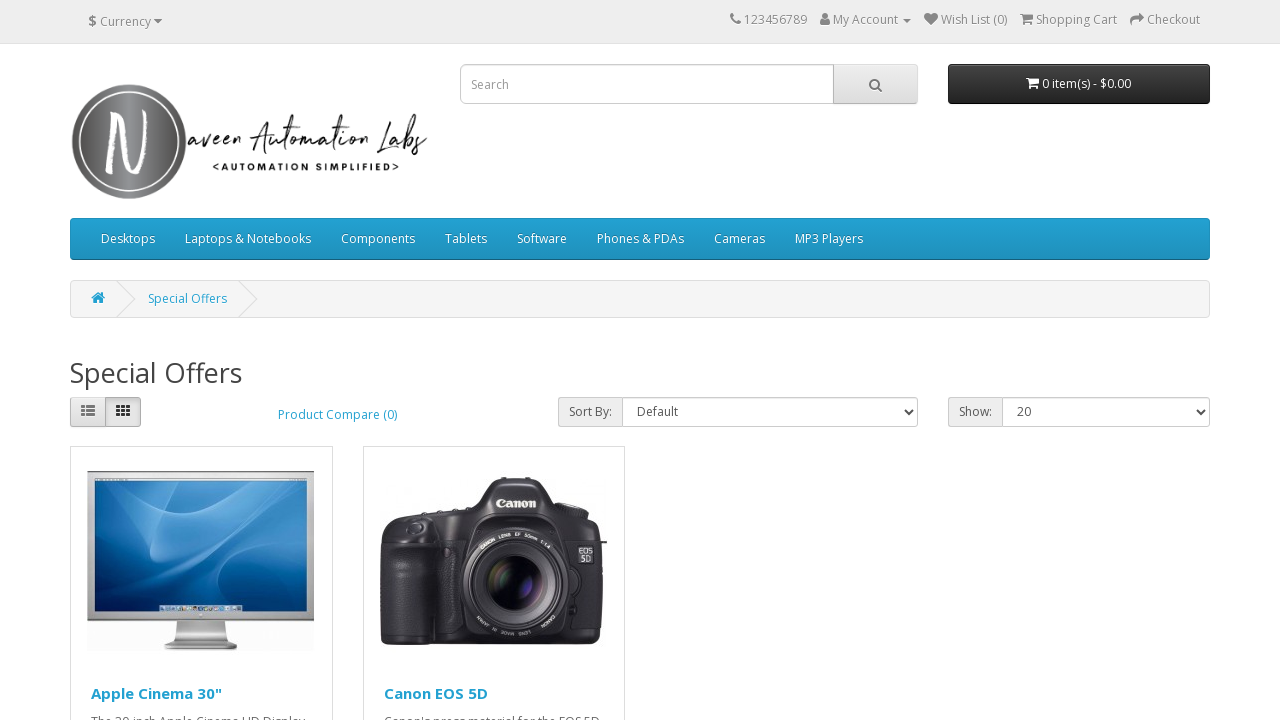

Footer link 11 page loaded (domcontentloaded)
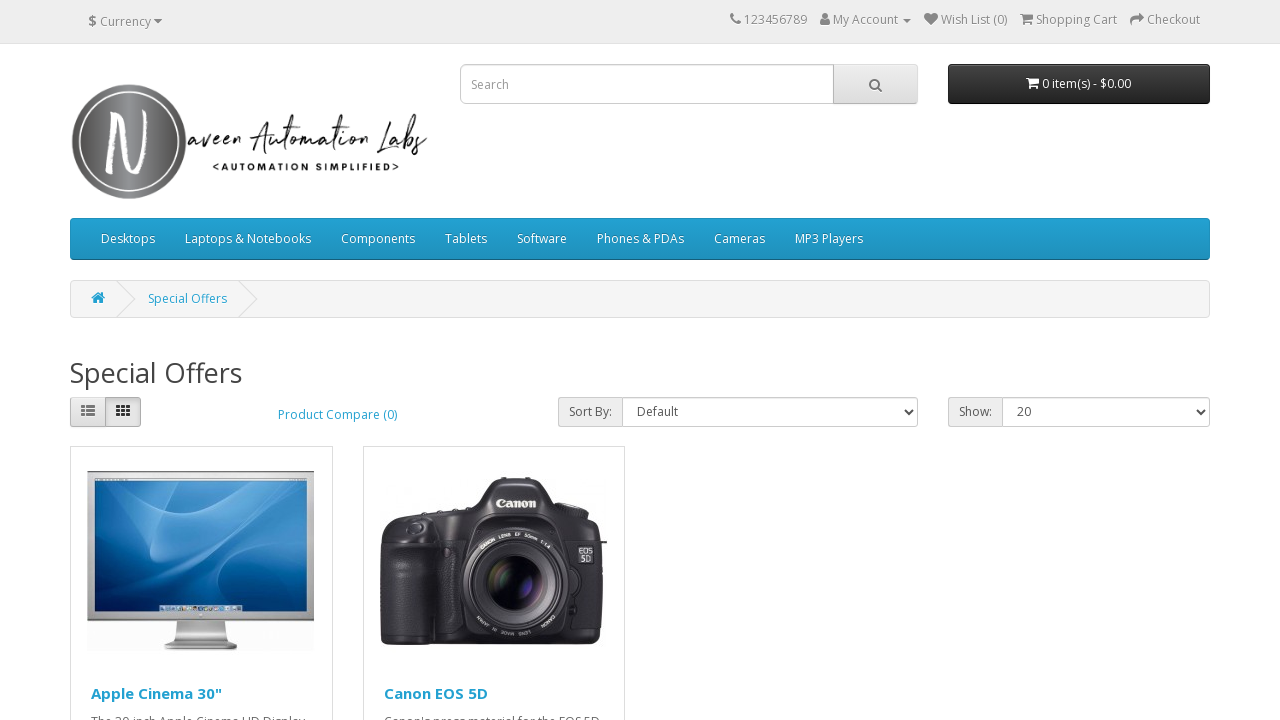

Navigated back from footer link 11
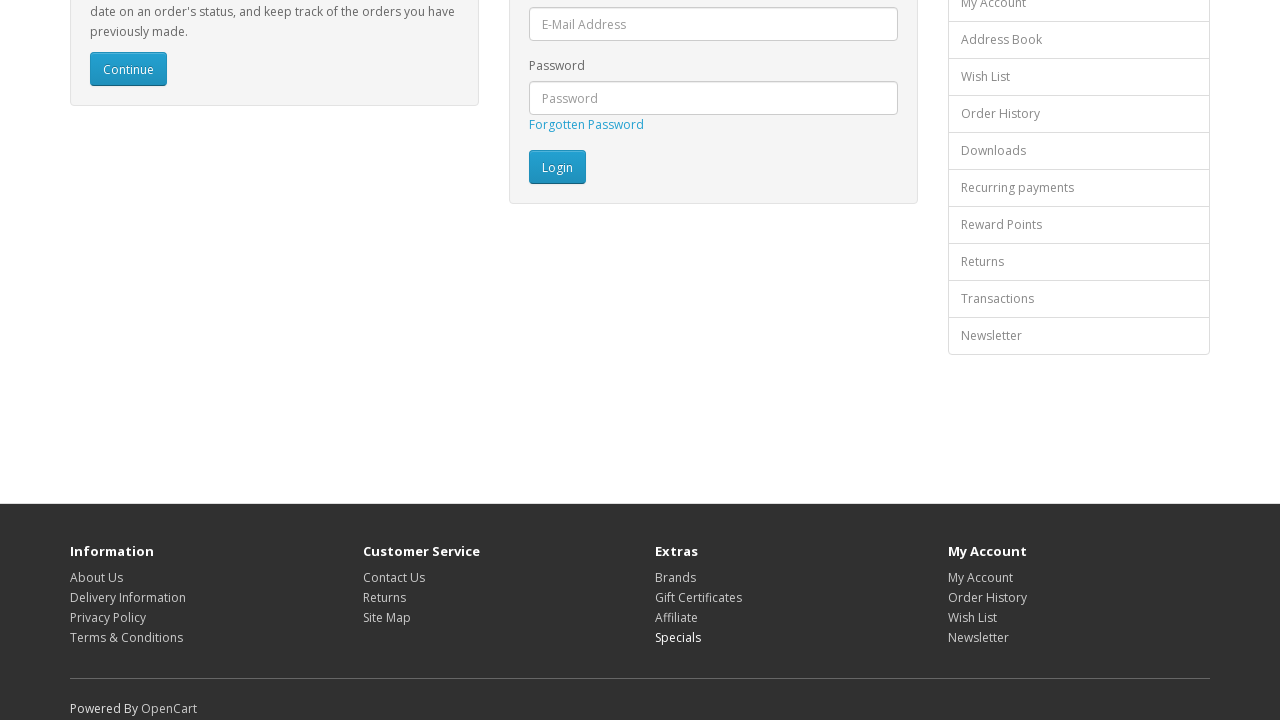

Original page reloaded after navigating back from link 11
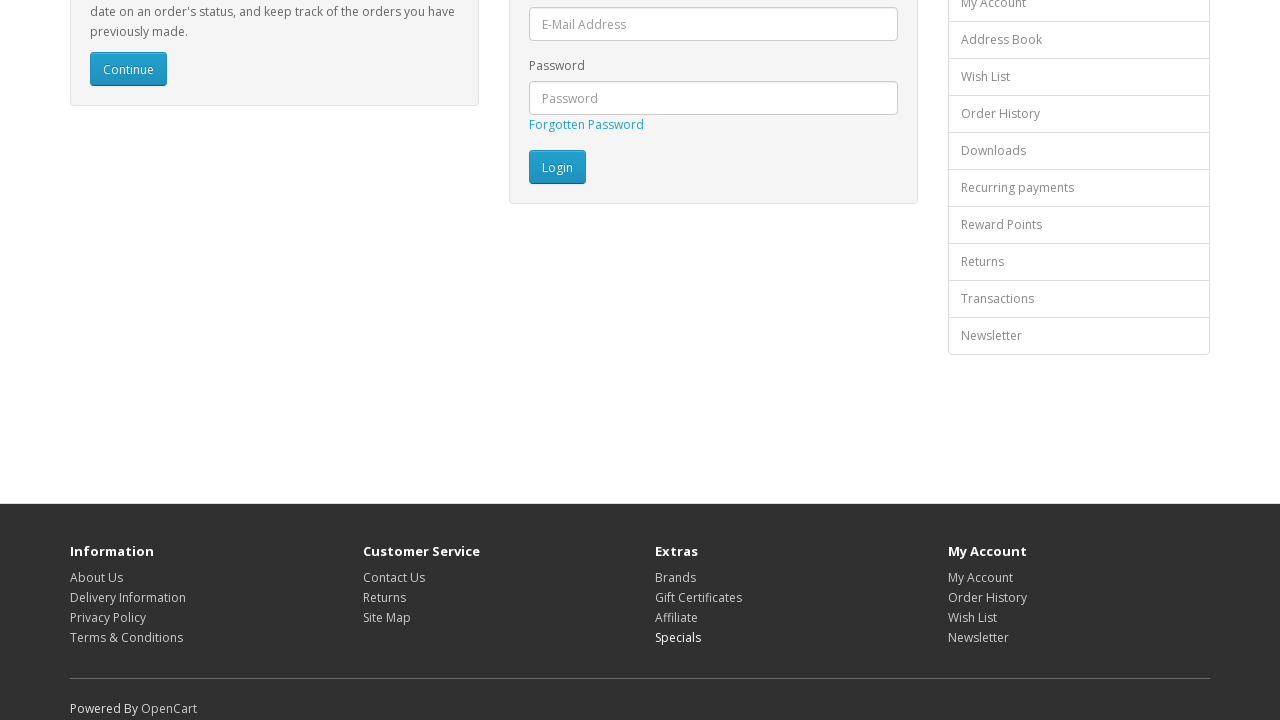

Re-fetched footer links to avoid stale element (iteration 12)
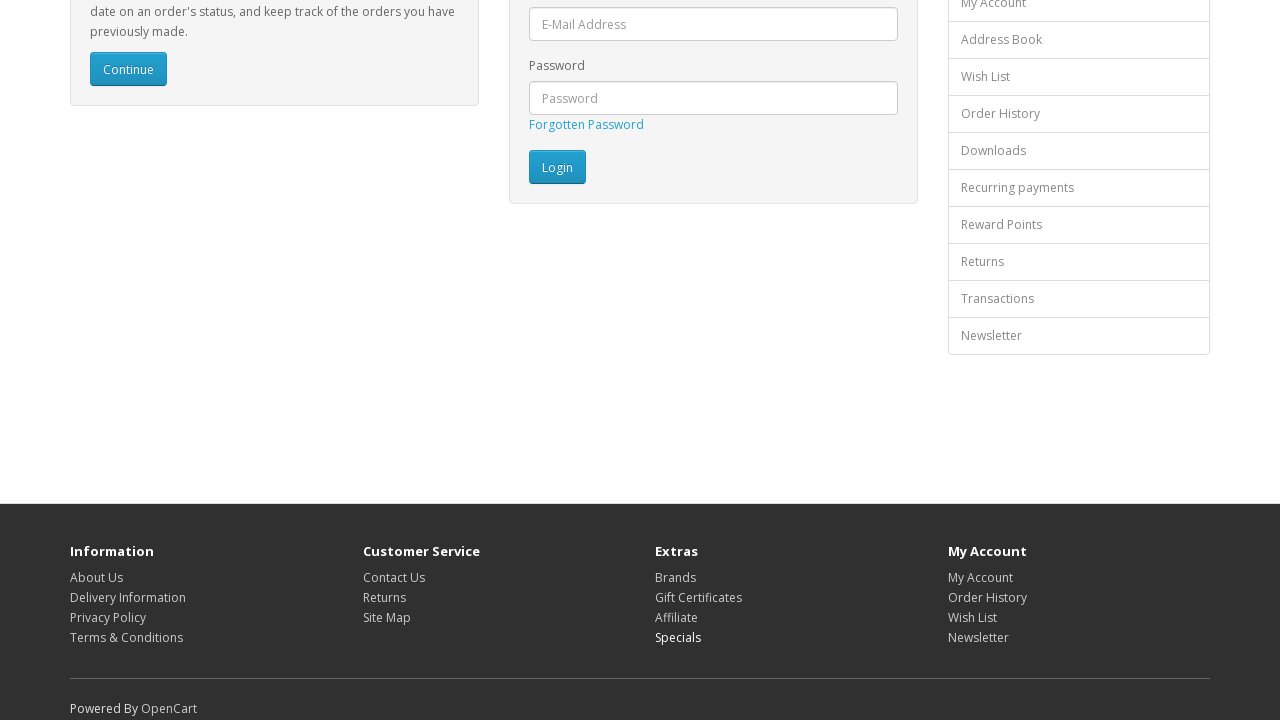

Clicked footer link 12 of 16 at (980, 577) on footer a >> nth=11
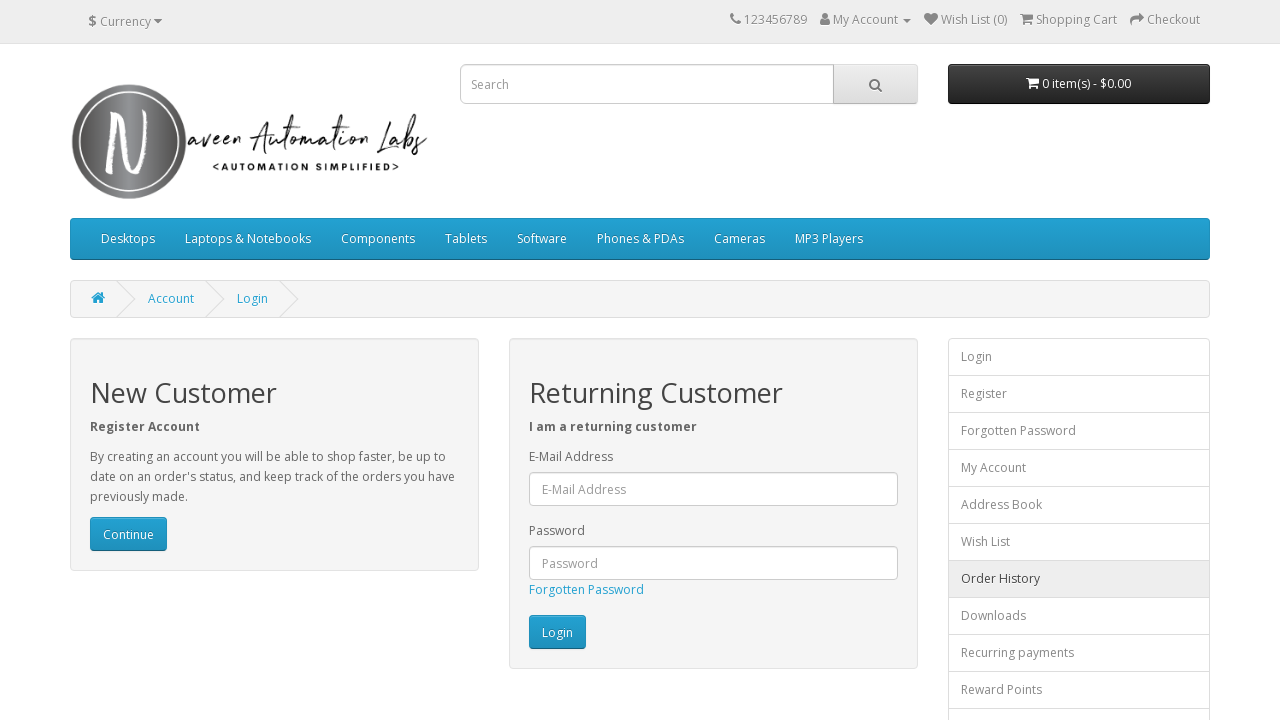

Footer link 12 page loaded (domcontentloaded)
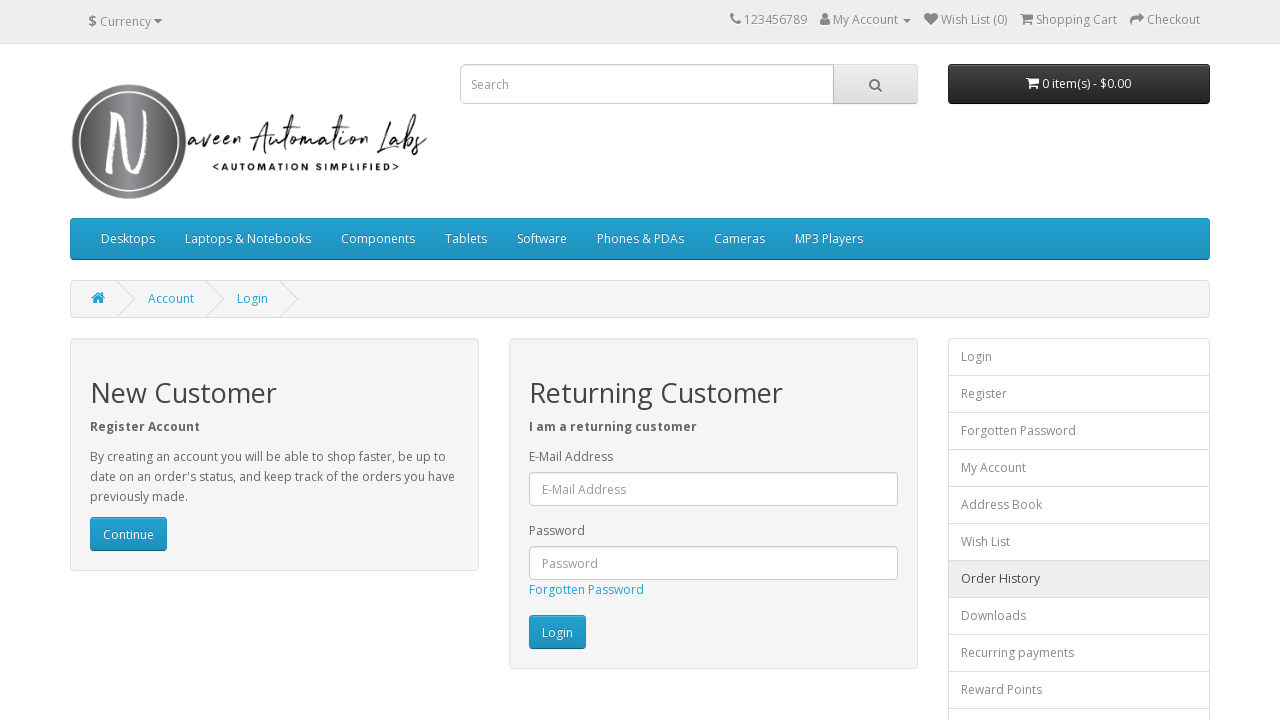

Navigated back from footer link 12
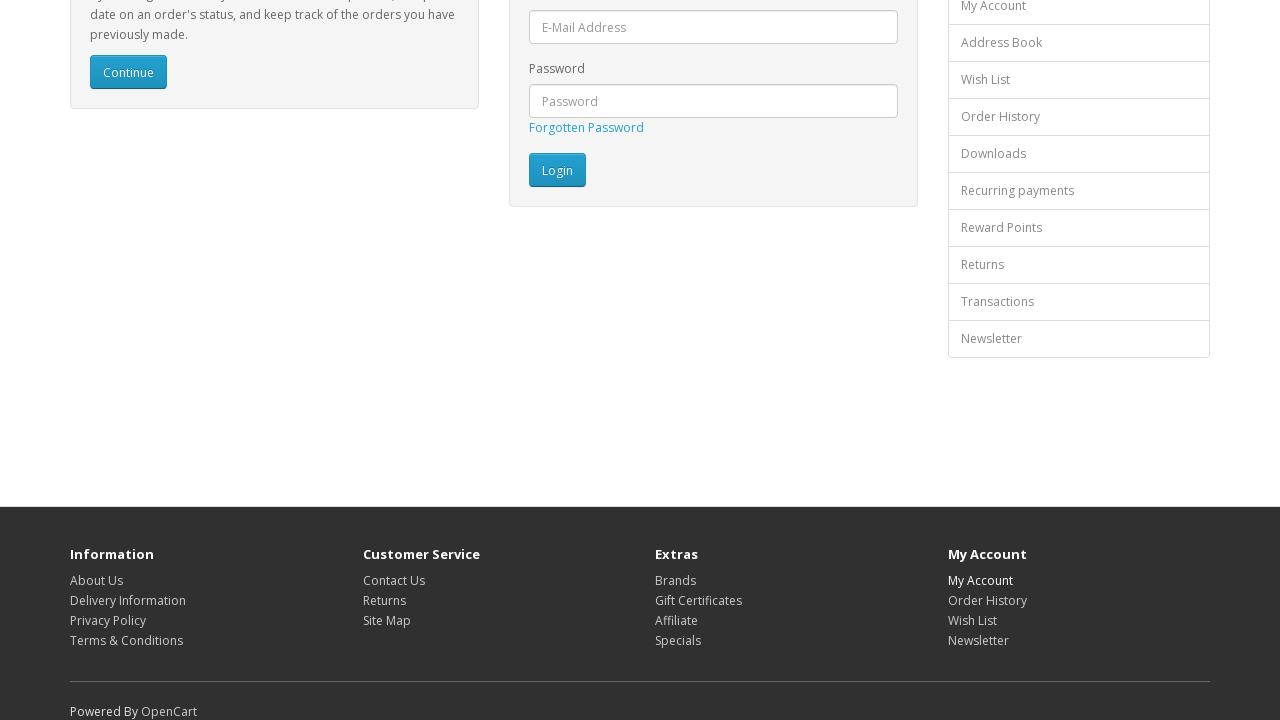

Original page reloaded after navigating back from link 12
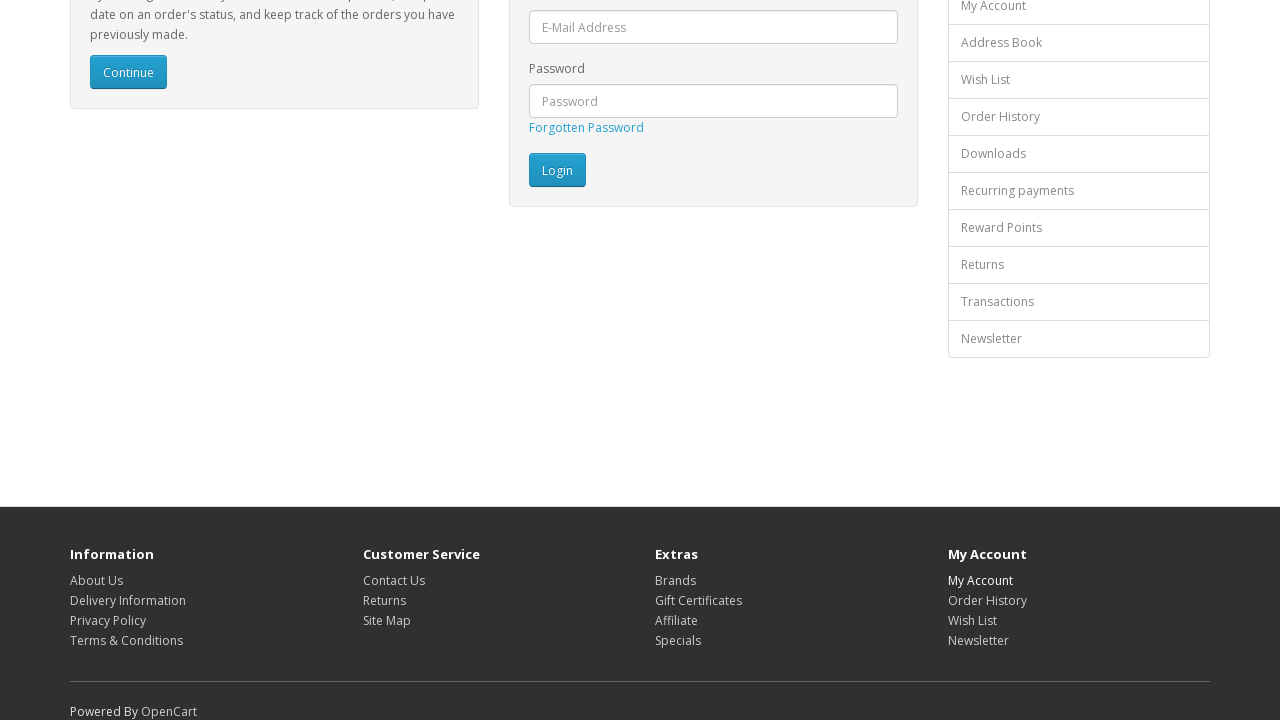

Re-fetched footer links to avoid stale element (iteration 13)
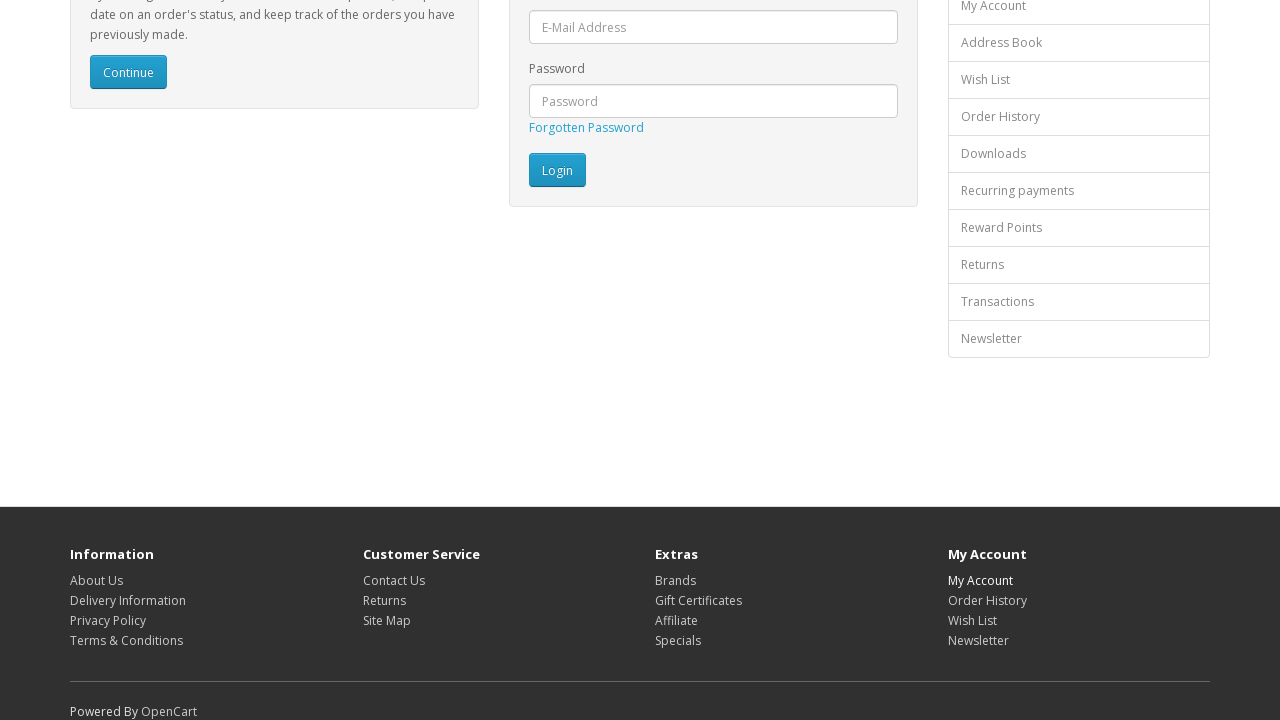

Clicked footer link 13 of 16 at (987, 600) on footer a >> nth=12
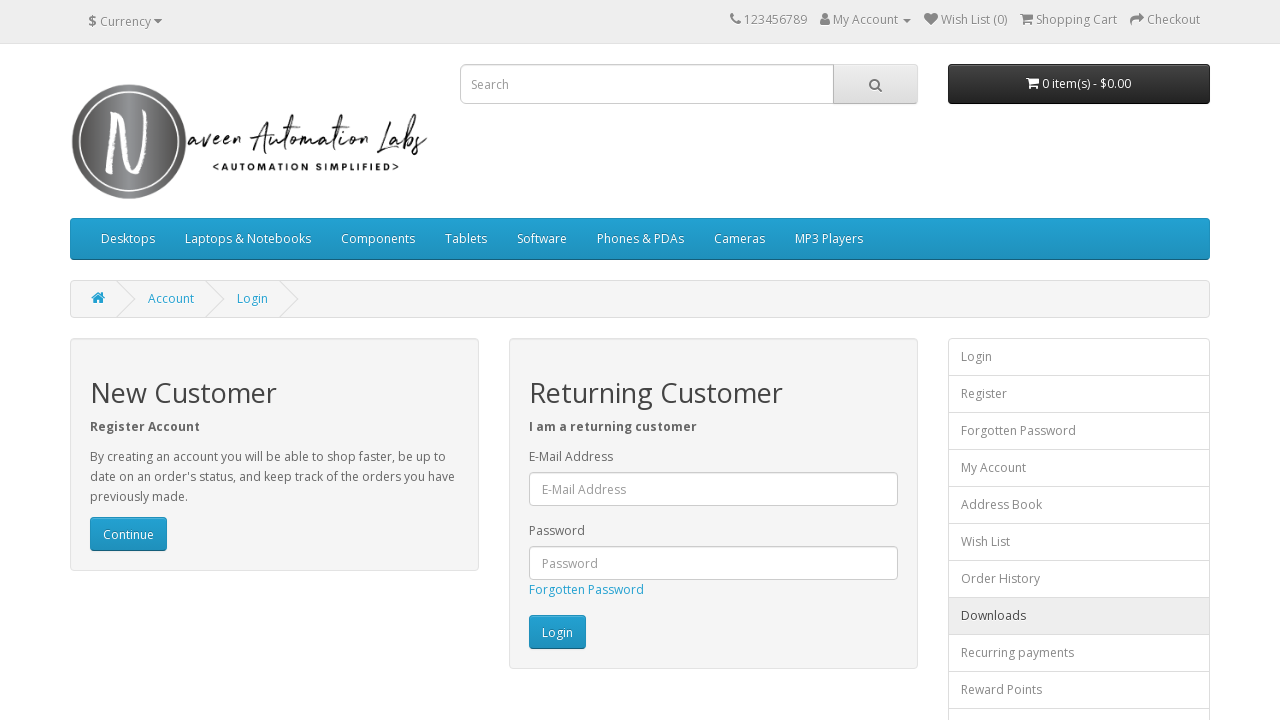

Footer link 13 page loaded (domcontentloaded)
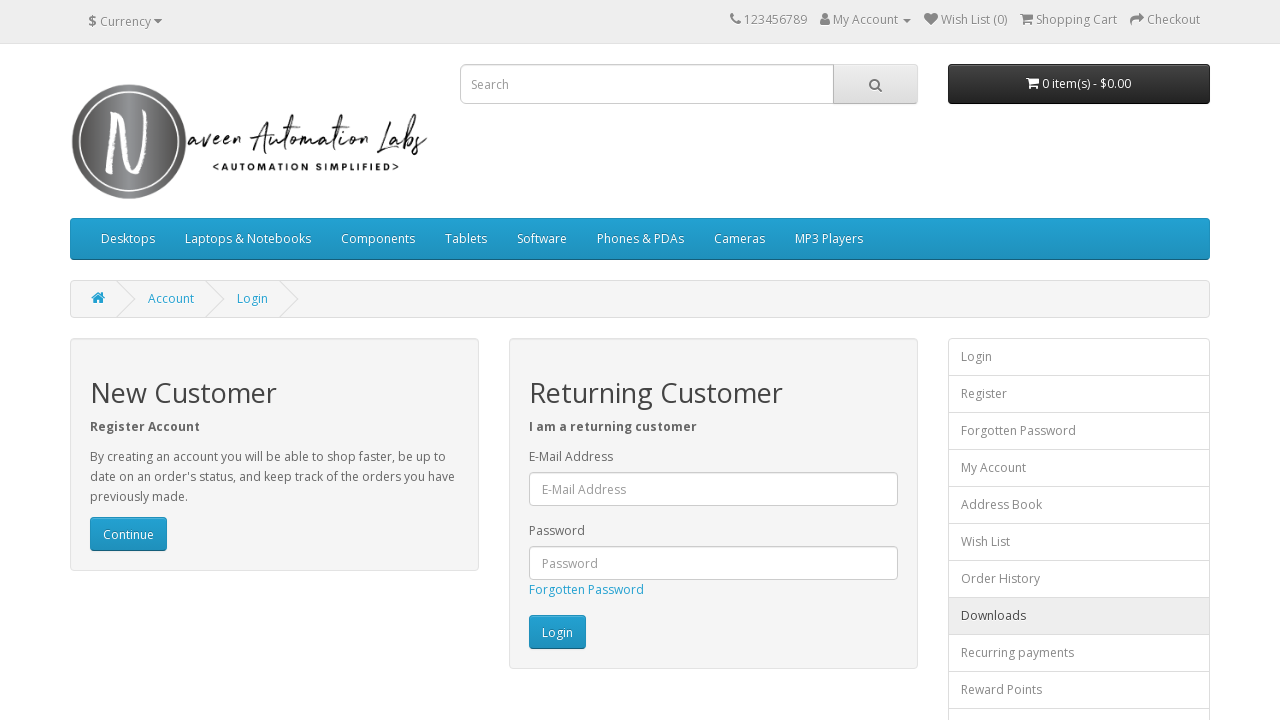

Navigated back from footer link 13
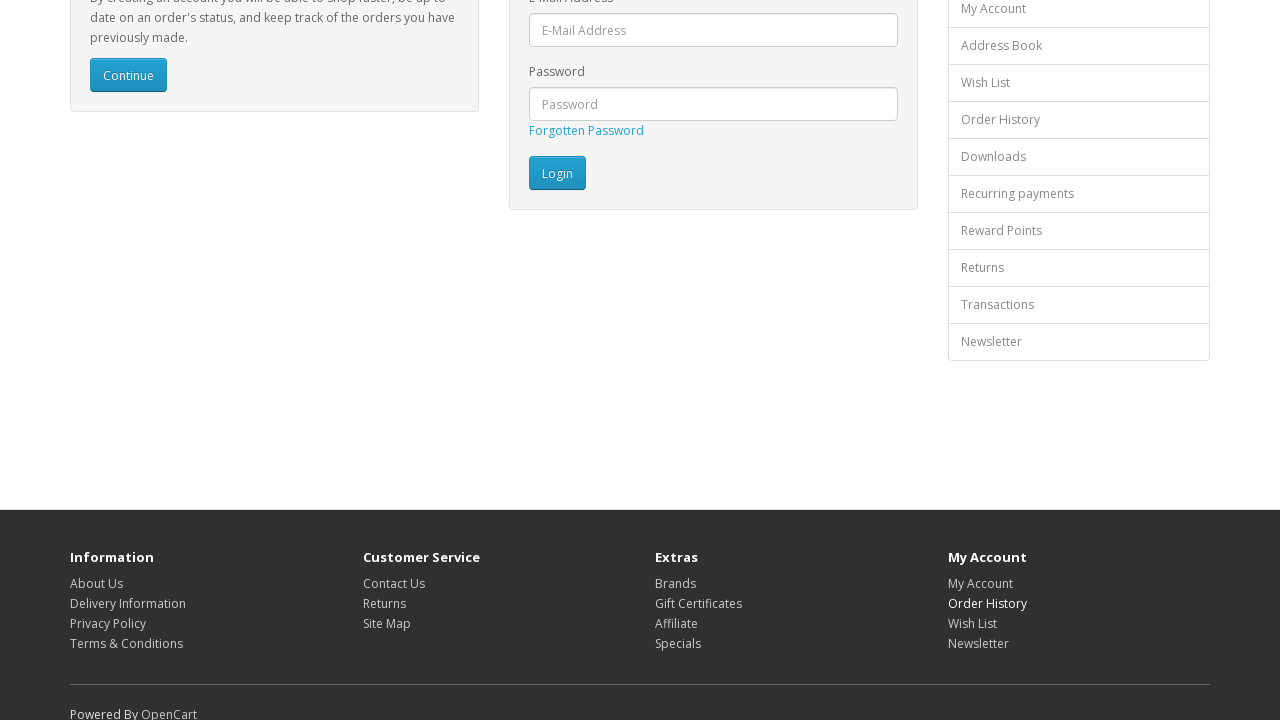

Original page reloaded after navigating back from link 13
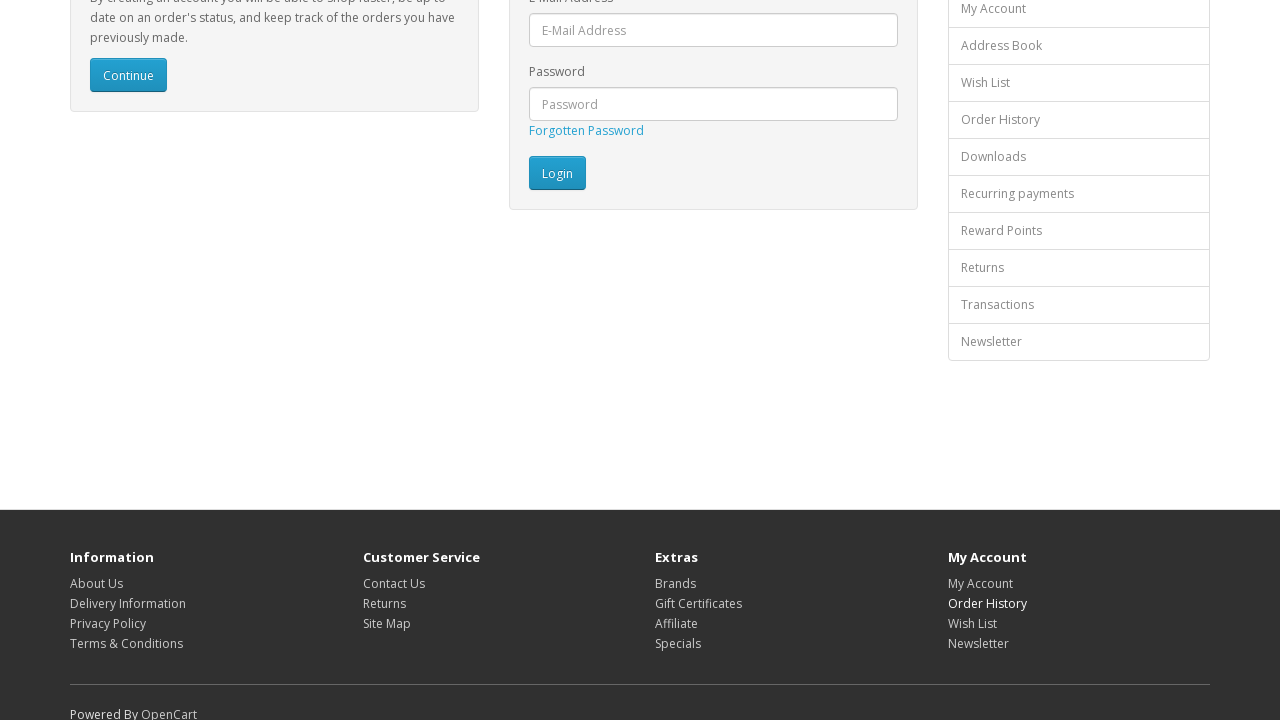

Re-fetched footer links to avoid stale element (iteration 14)
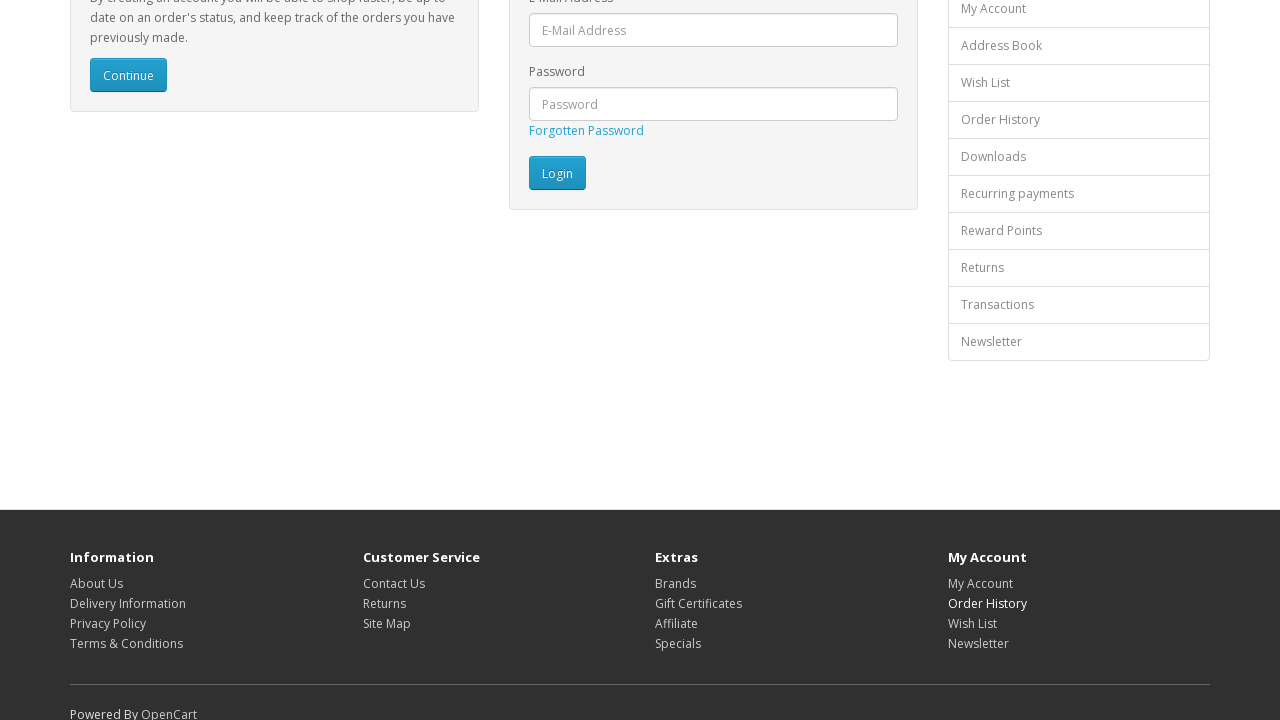

Clicked footer link 14 of 16 at (972, 623) on footer a >> nth=13
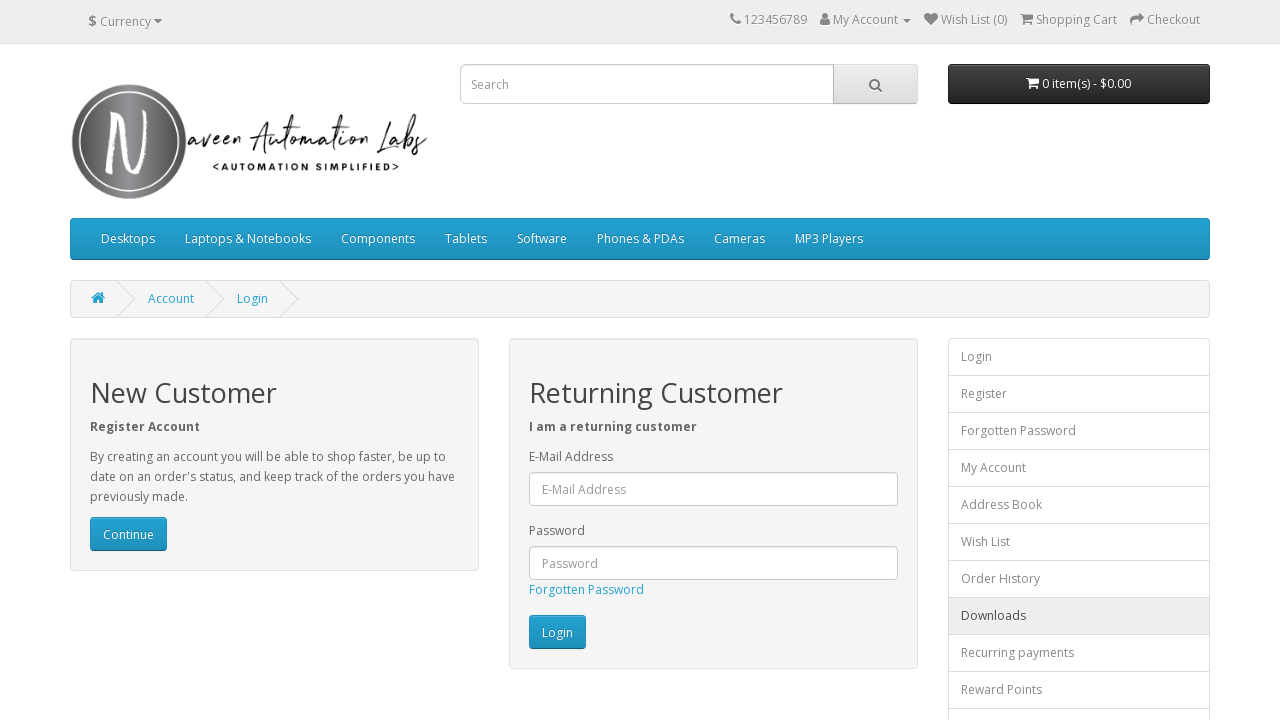

Footer link 14 page loaded (domcontentloaded)
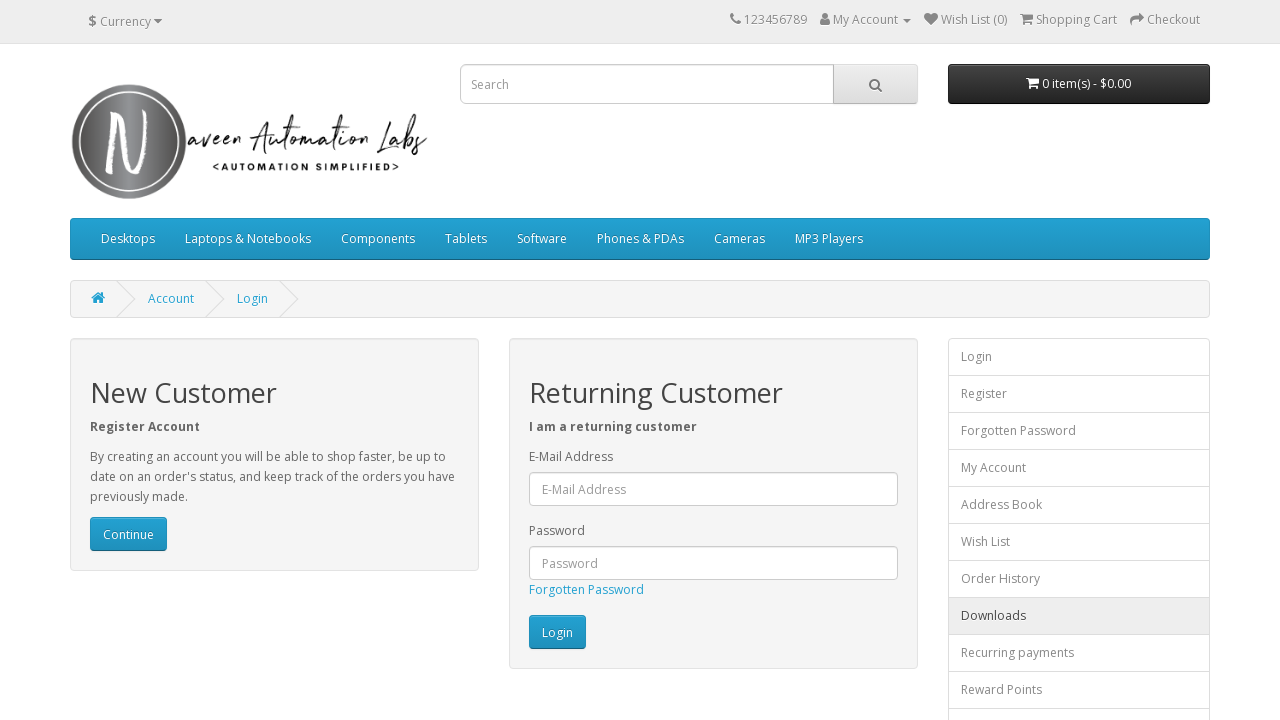

Navigated back from footer link 14
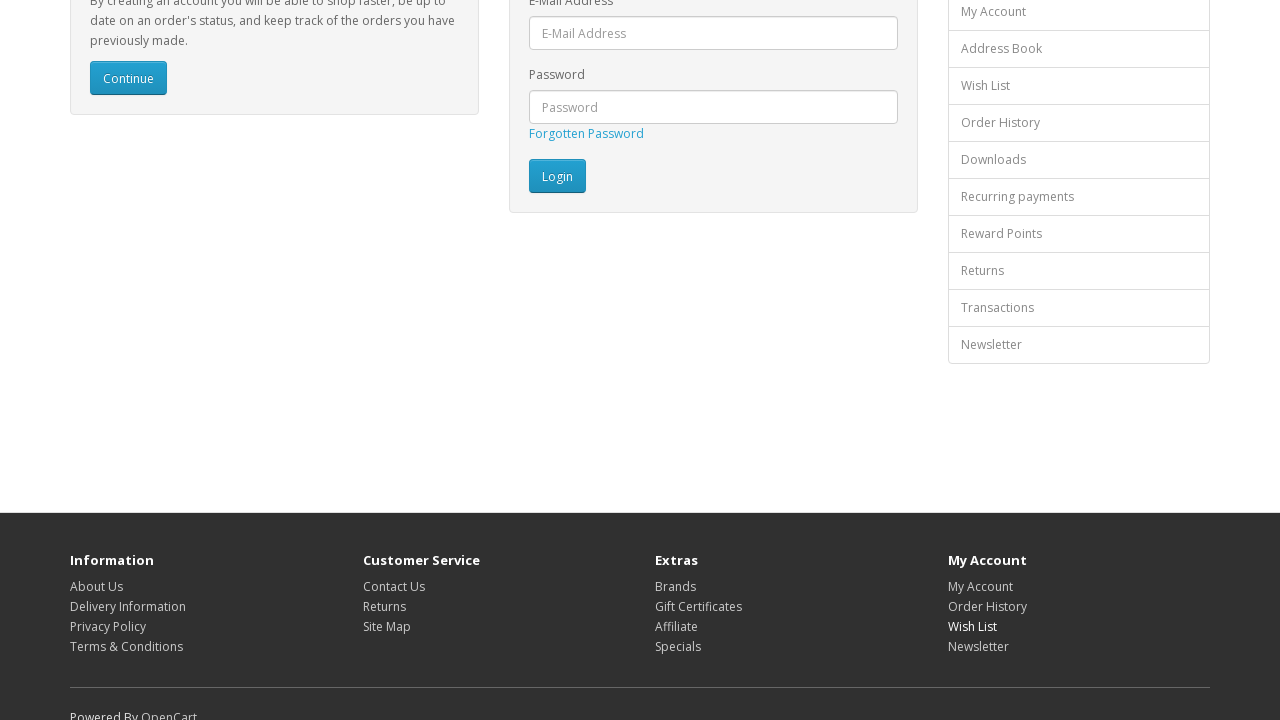

Original page reloaded after navigating back from link 14
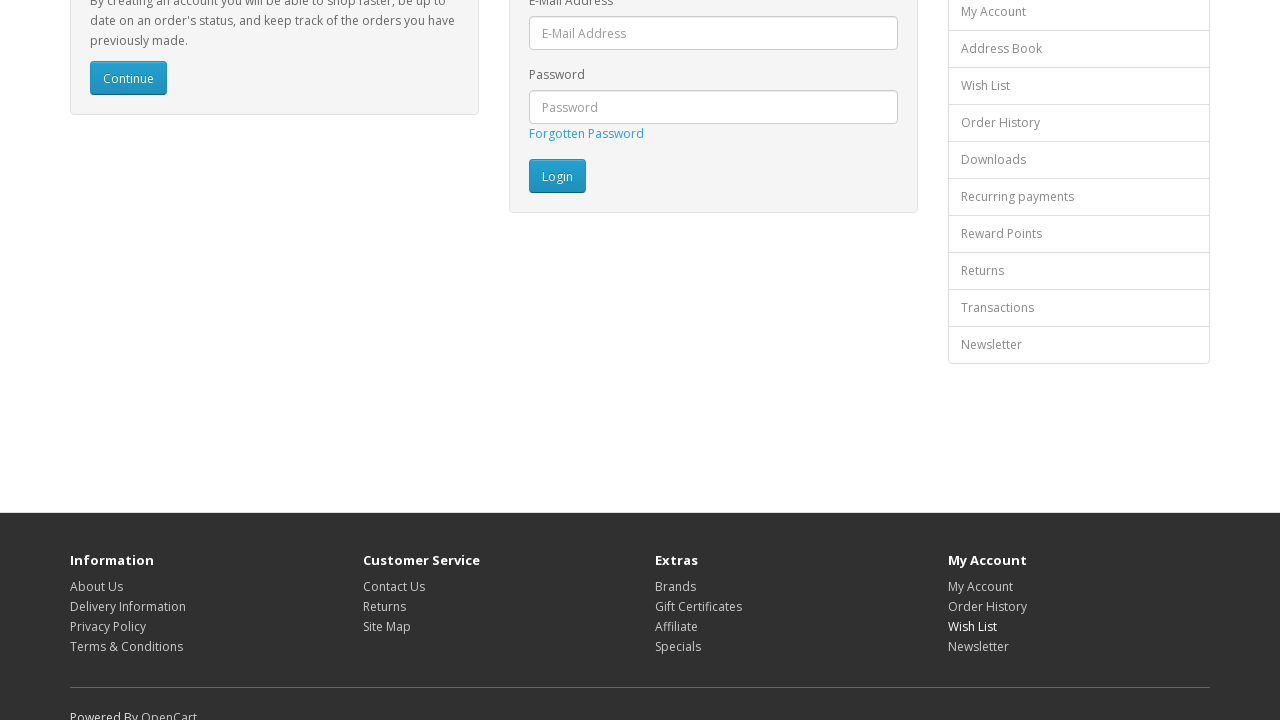

Re-fetched footer links to avoid stale element (iteration 15)
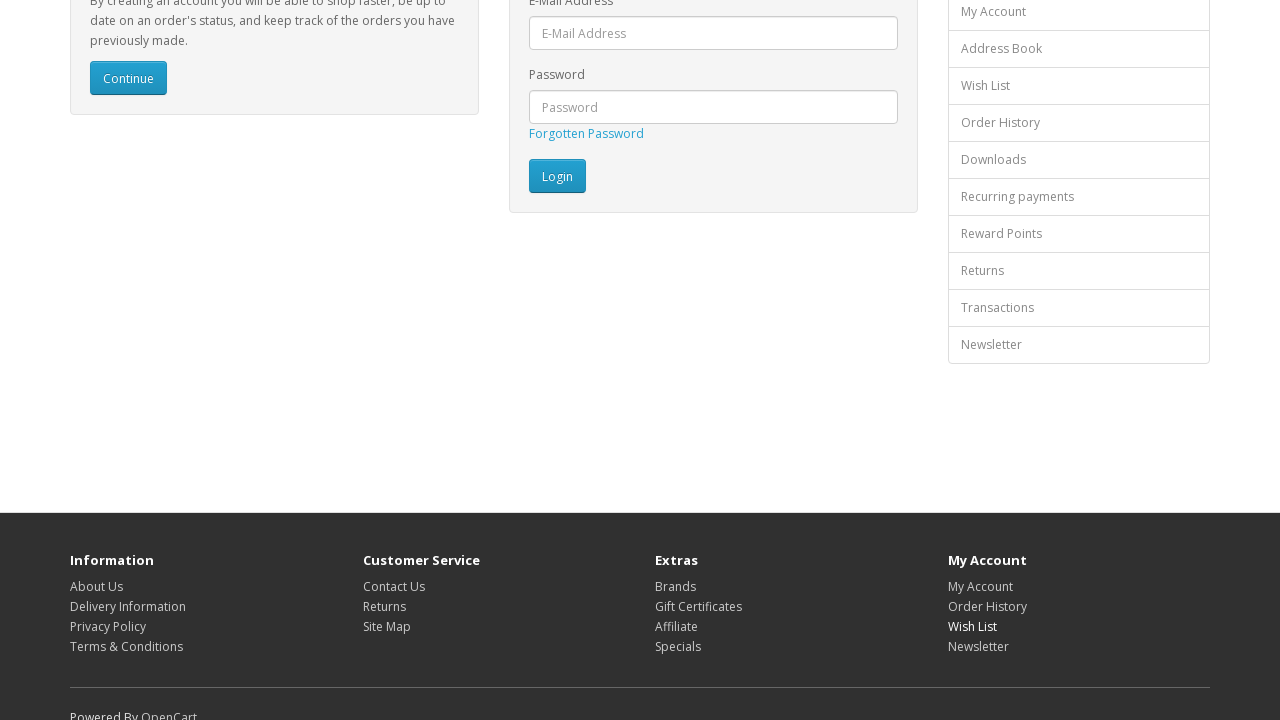

Clicked footer link 15 of 16 at (978, 646) on footer a >> nth=14
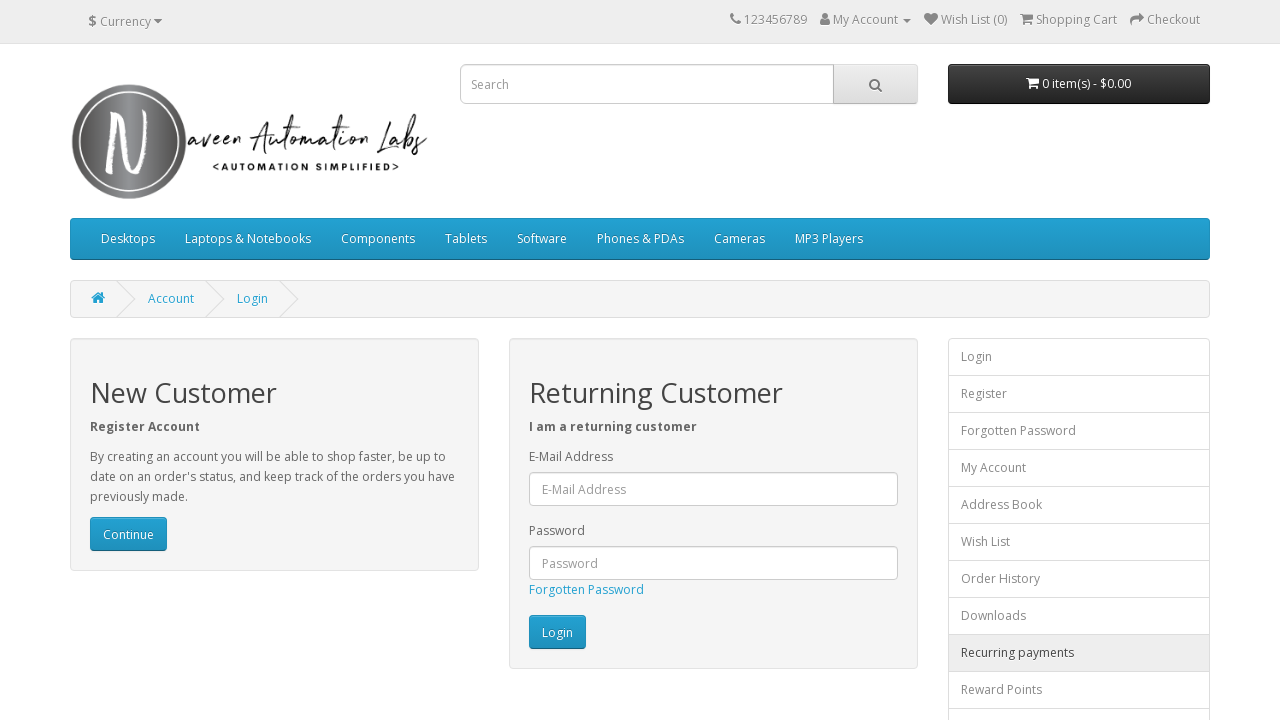

Footer link 15 page loaded (domcontentloaded)
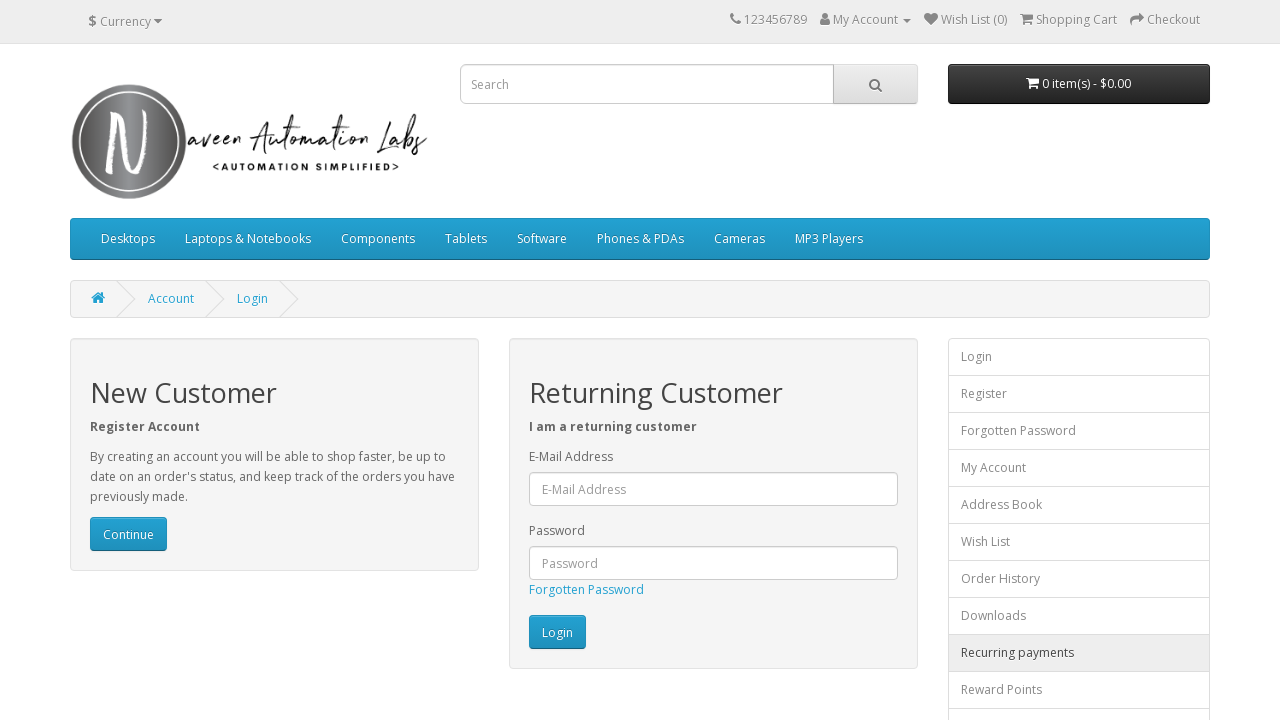

Navigated back from footer link 15
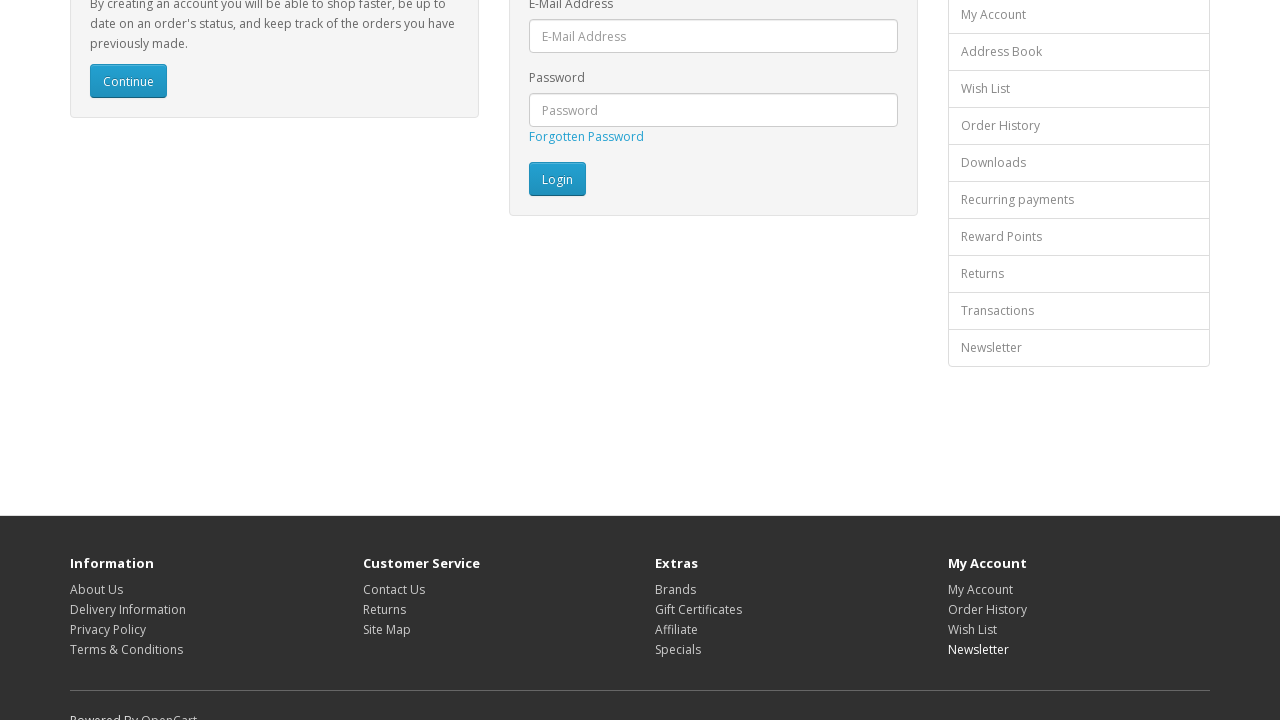

Original page reloaded after navigating back from link 15
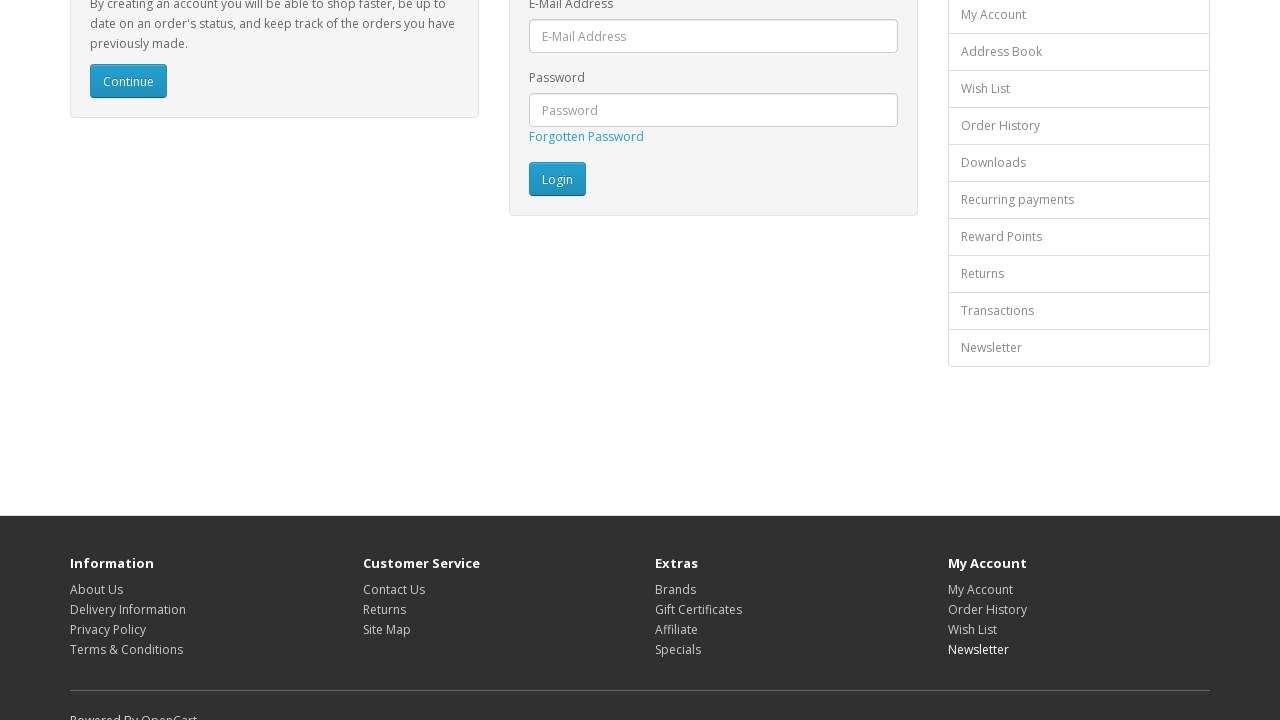

Re-fetched footer links to avoid stale element (iteration 16)
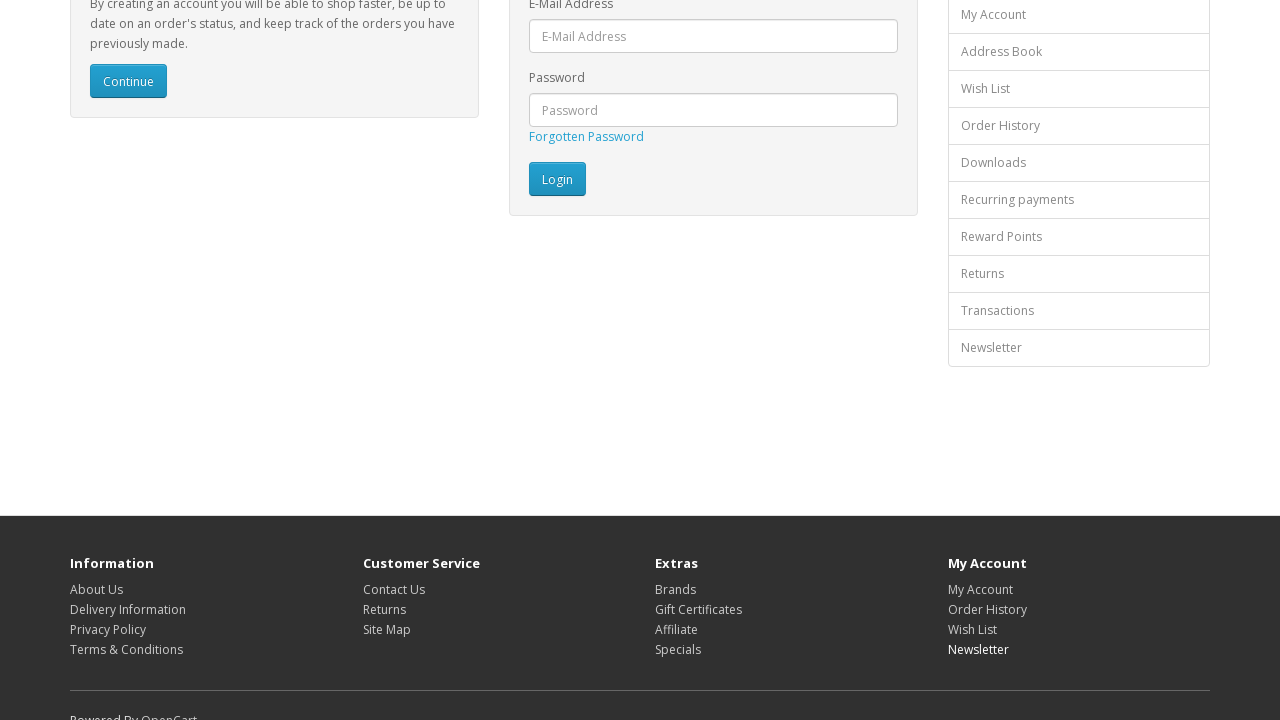

Clicked footer link 16 of 16 at (169, 712) on footer a >> nth=15
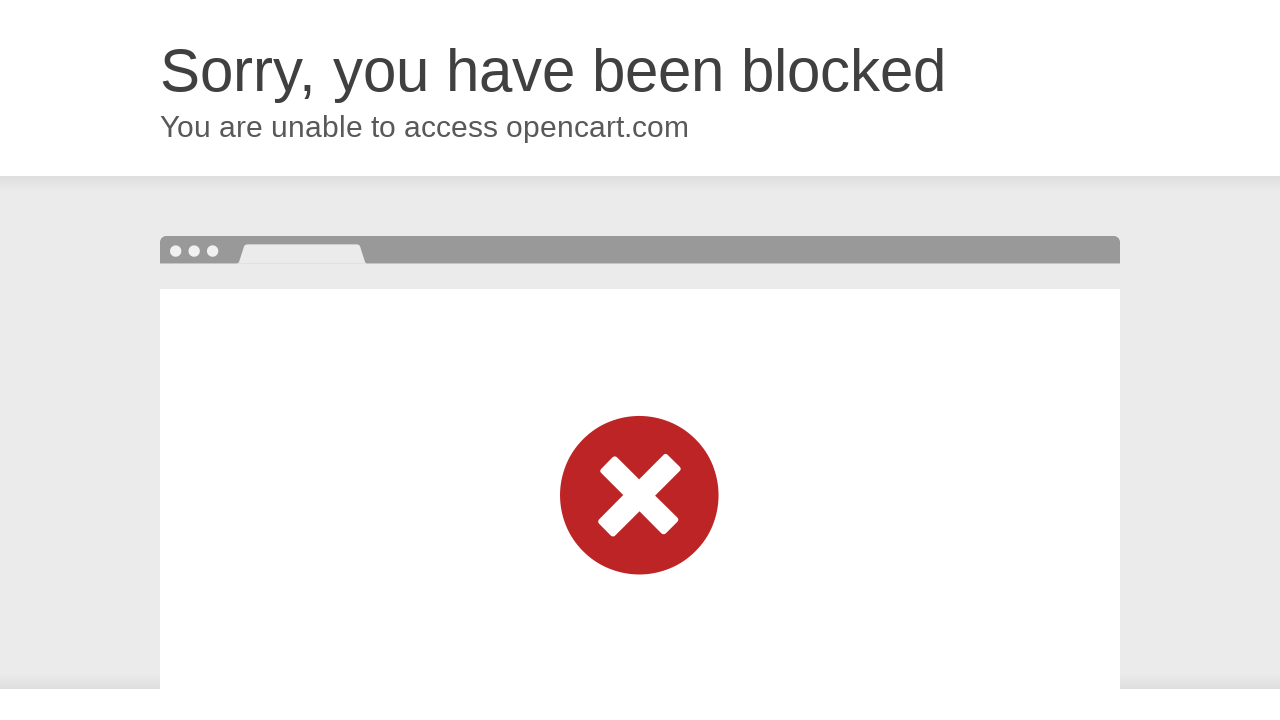

Footer link 16 page loaded (domcontentloaded)
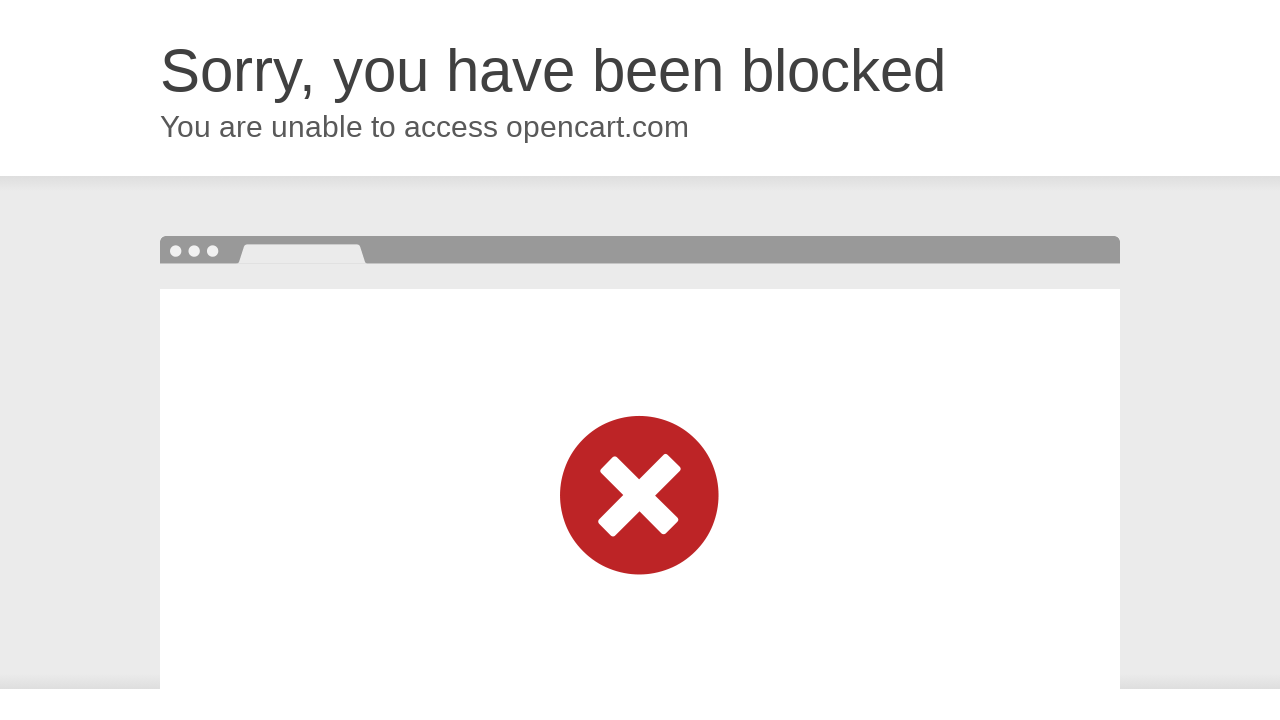

Navigated back from footer link 16
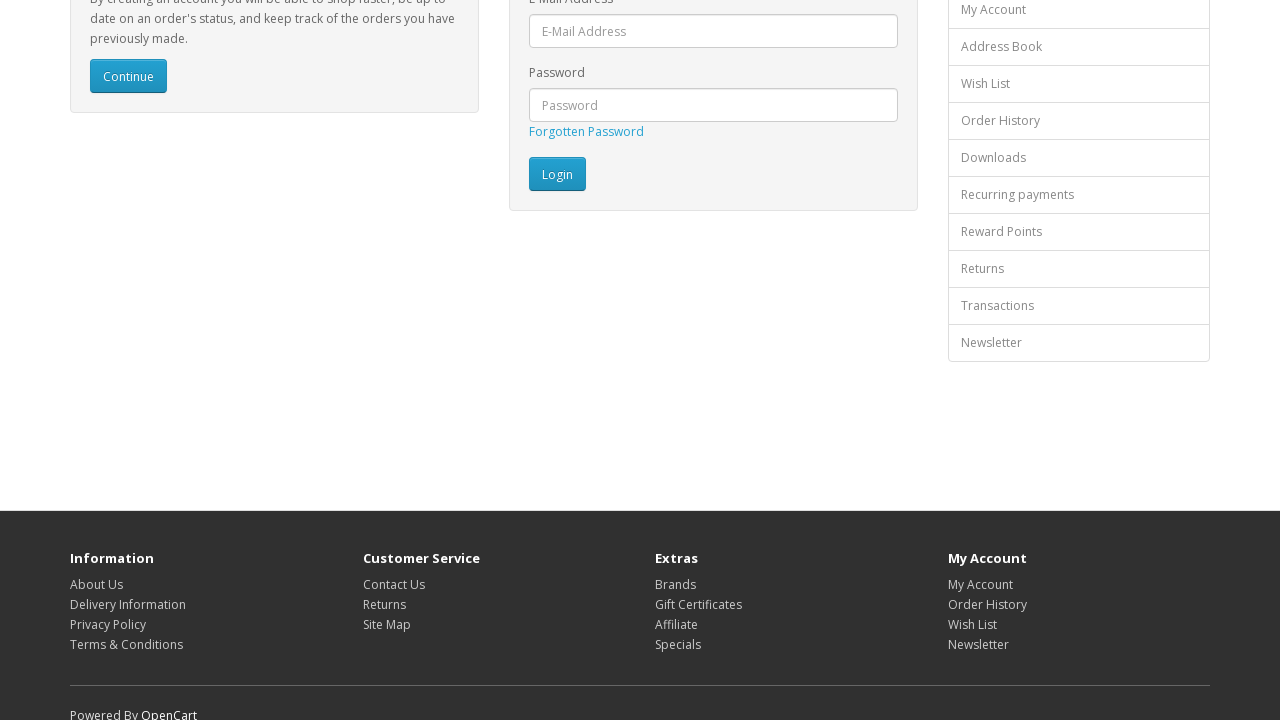

Original page reloaded after navigating back from link 16
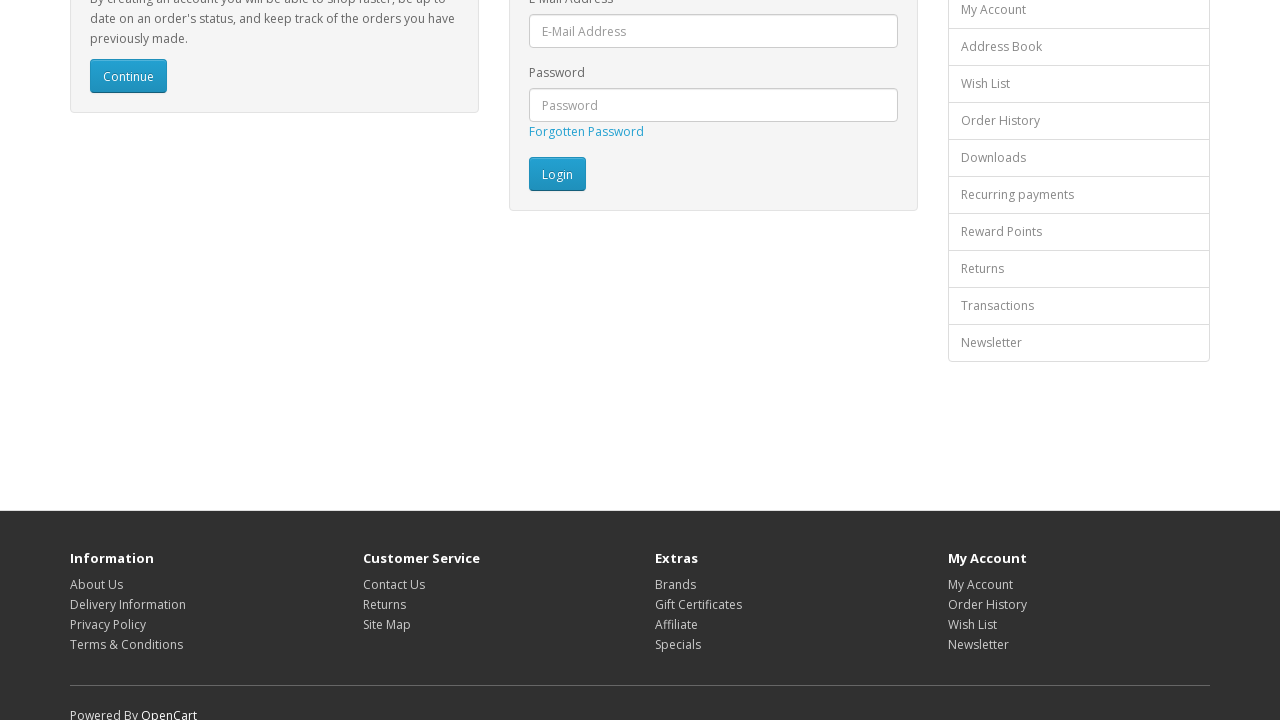

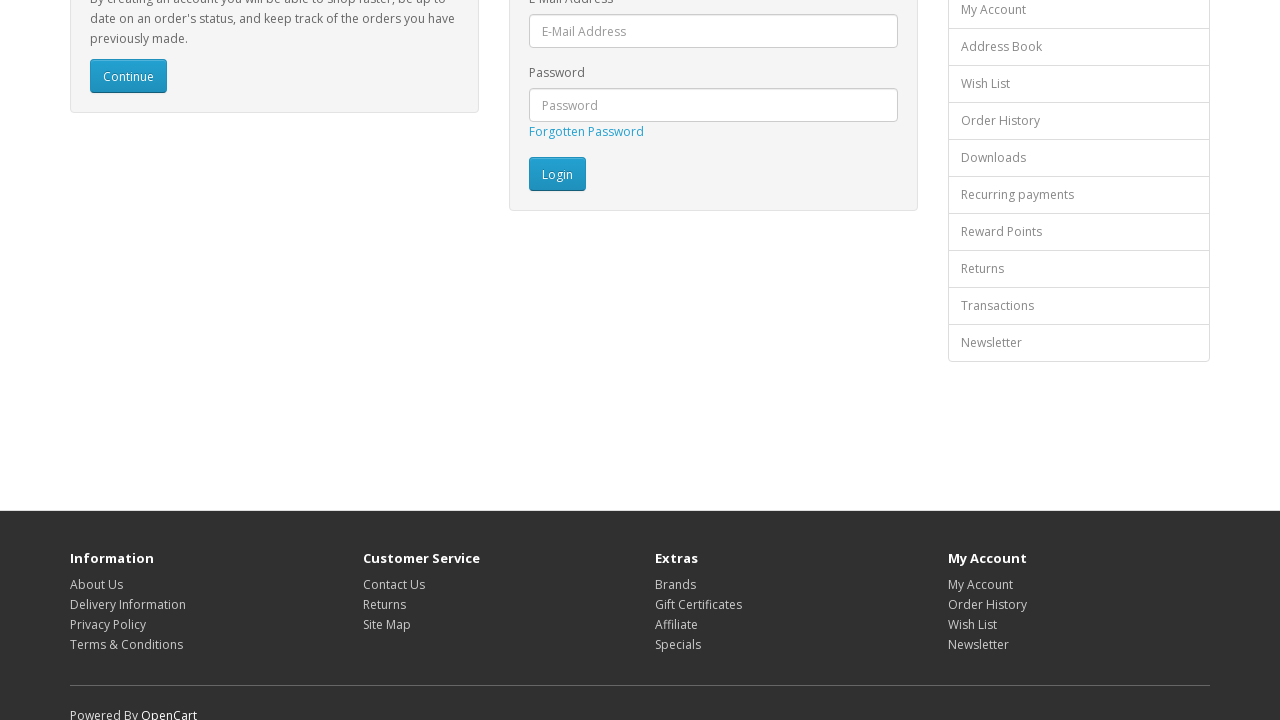